Tests filling out a large form by entering the same value into all input fields and then clicking the submit button

Starting URL: http://suninjuly.github.io/huge_form.html

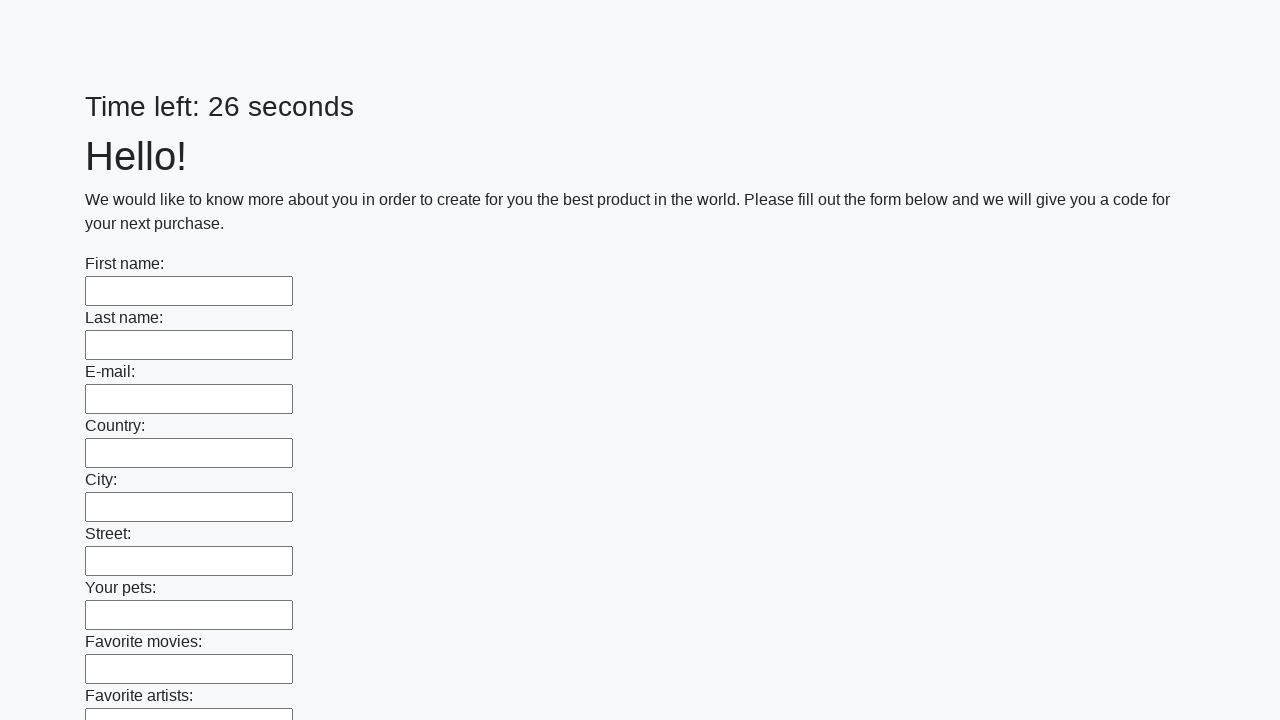

Navigated to huge form test page
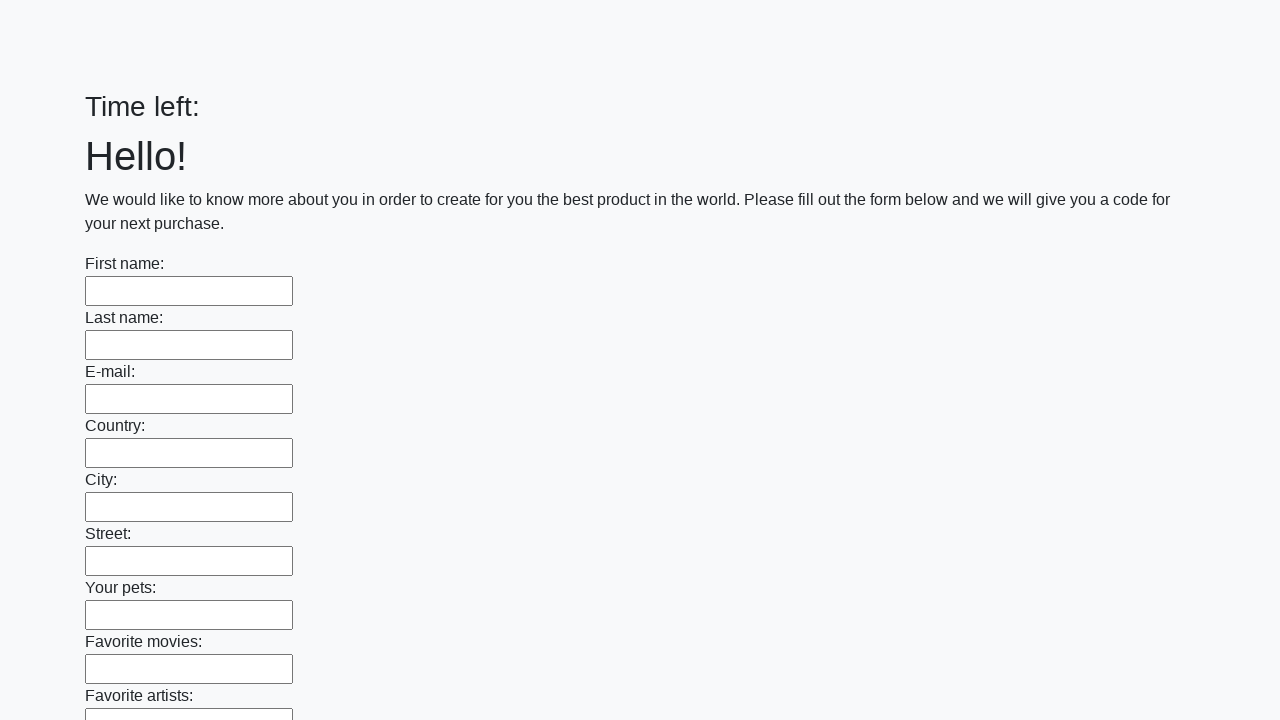

Filled input field with 'ans' on input >> nth=0
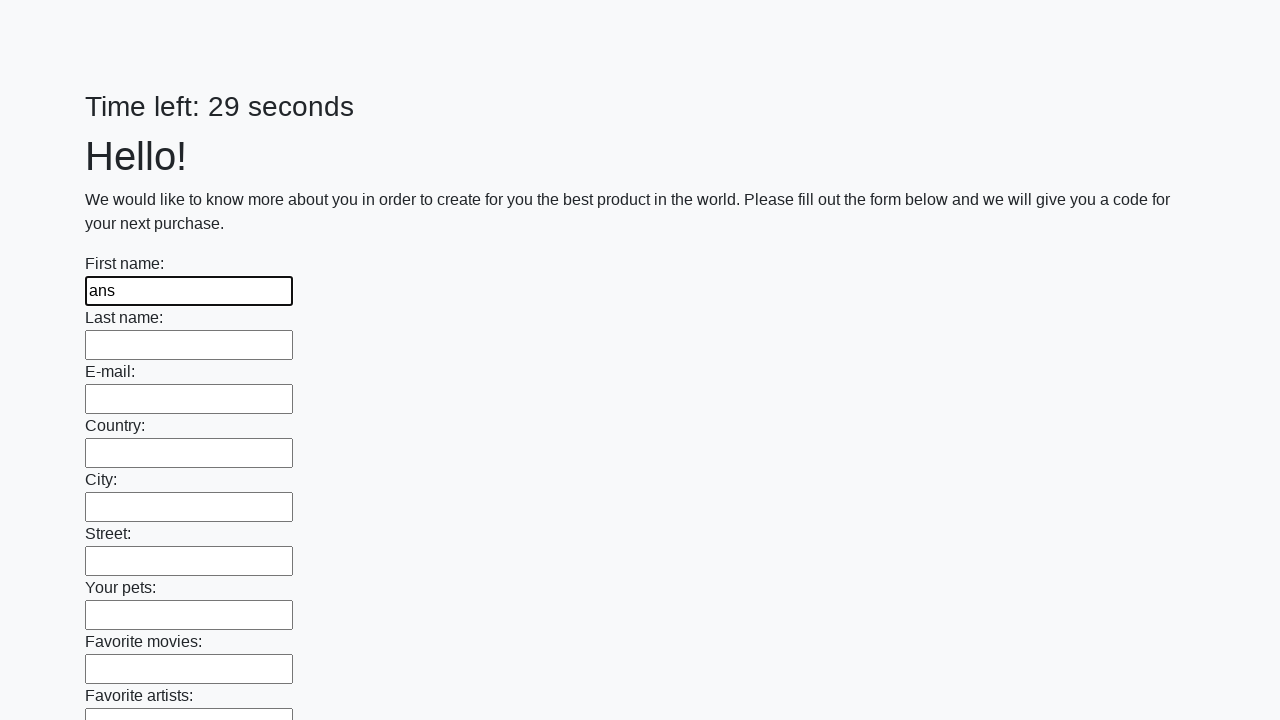

Filled input field with 'ans' on input >> nth=1
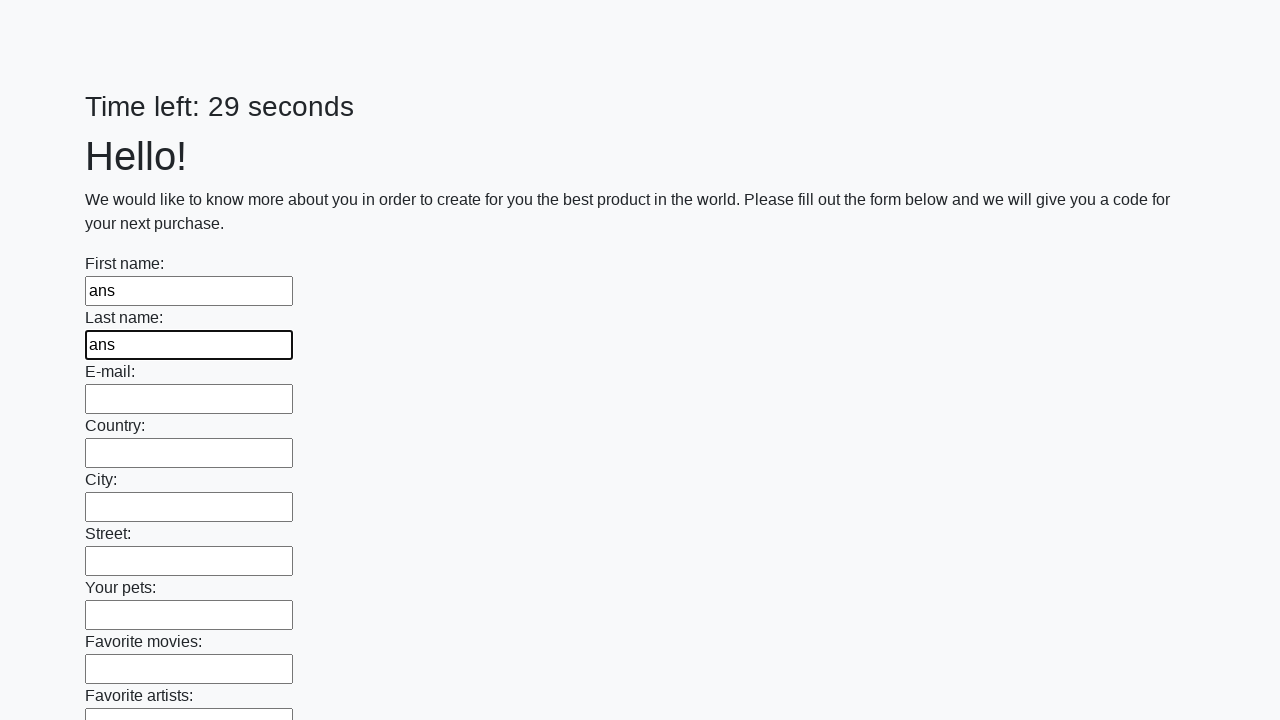

Filled input field with 'ans' on input >> nth=2
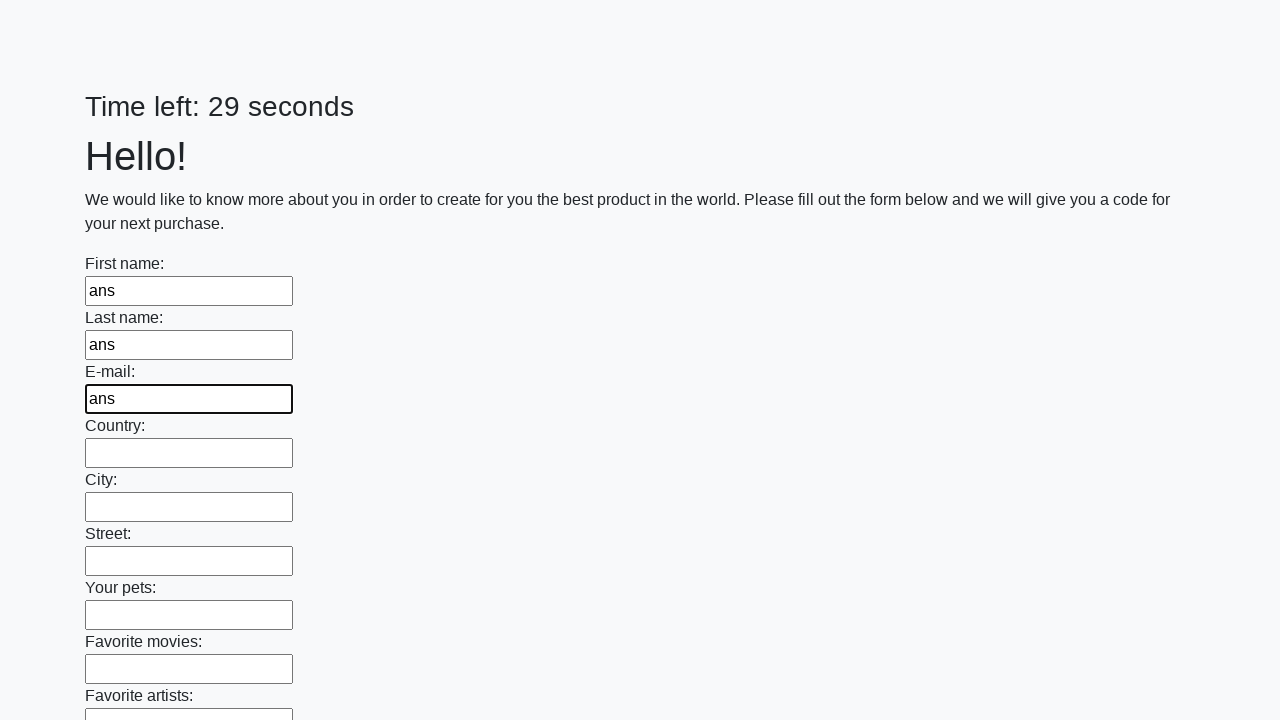

Filled input field with 'ans' on input >> nth=3
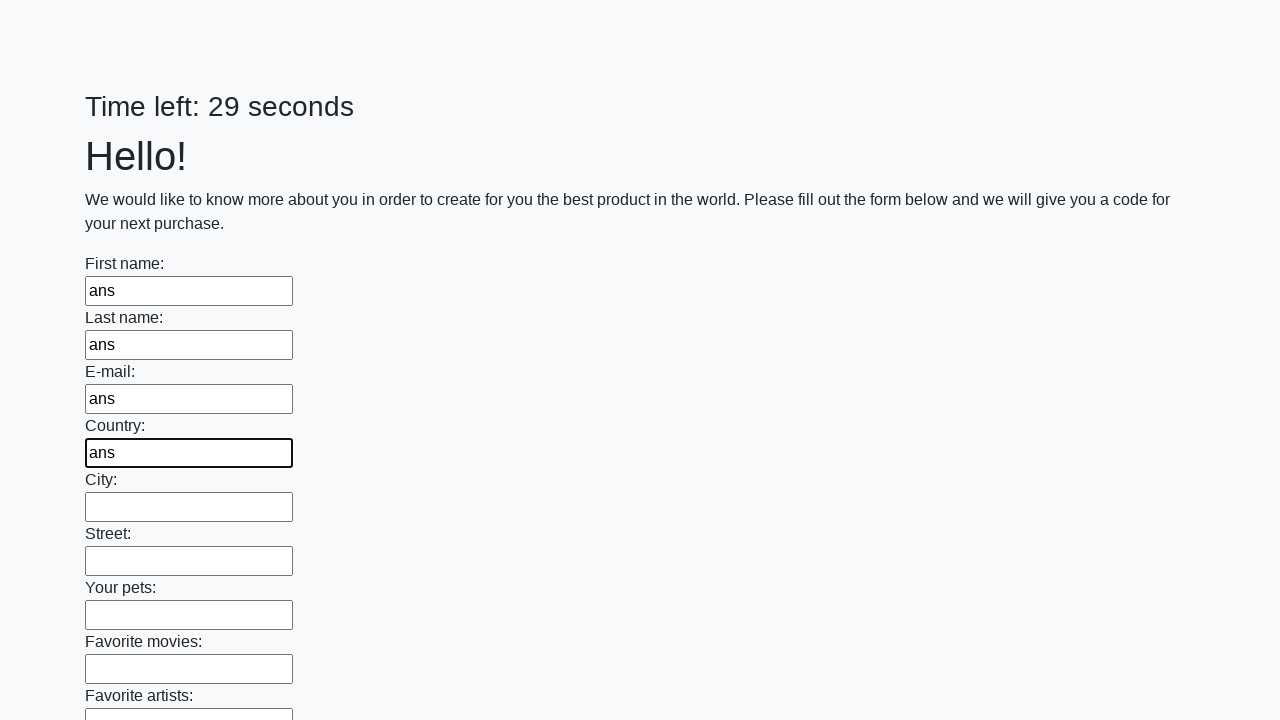

Filled input field with 'ans' on input >> nth=4
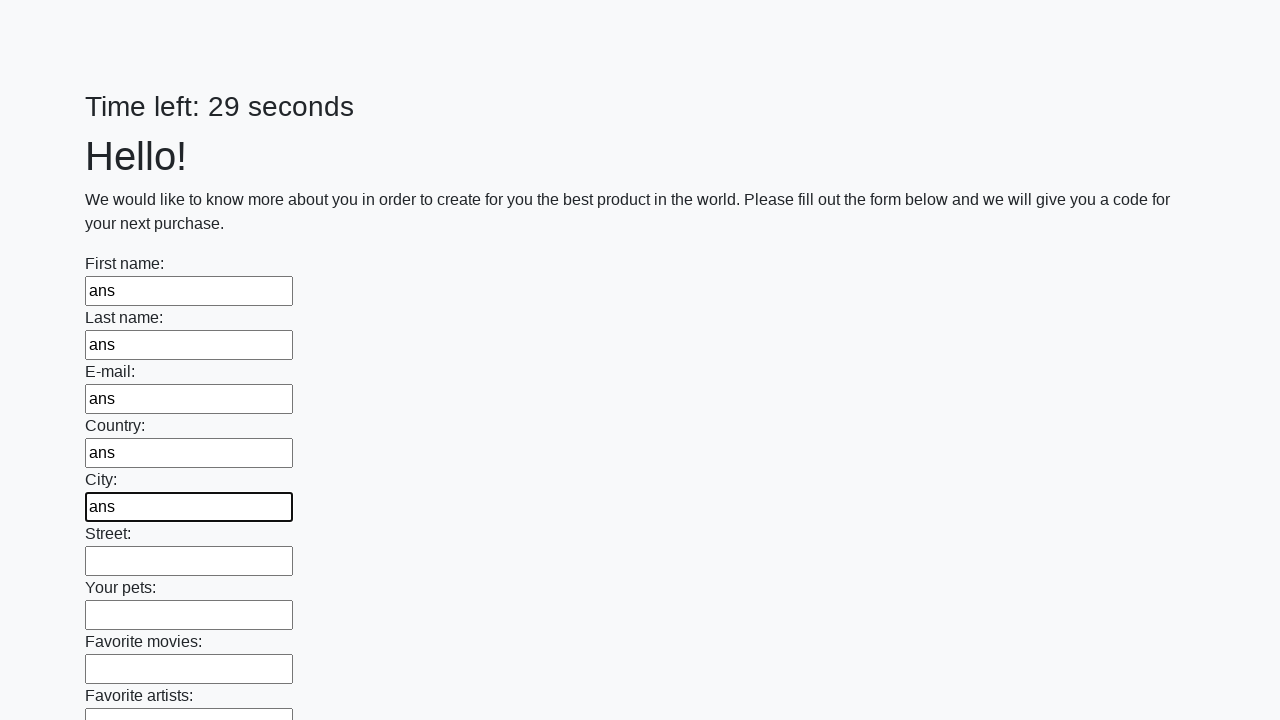

Filled input field with 'ans' on input >> nth=5
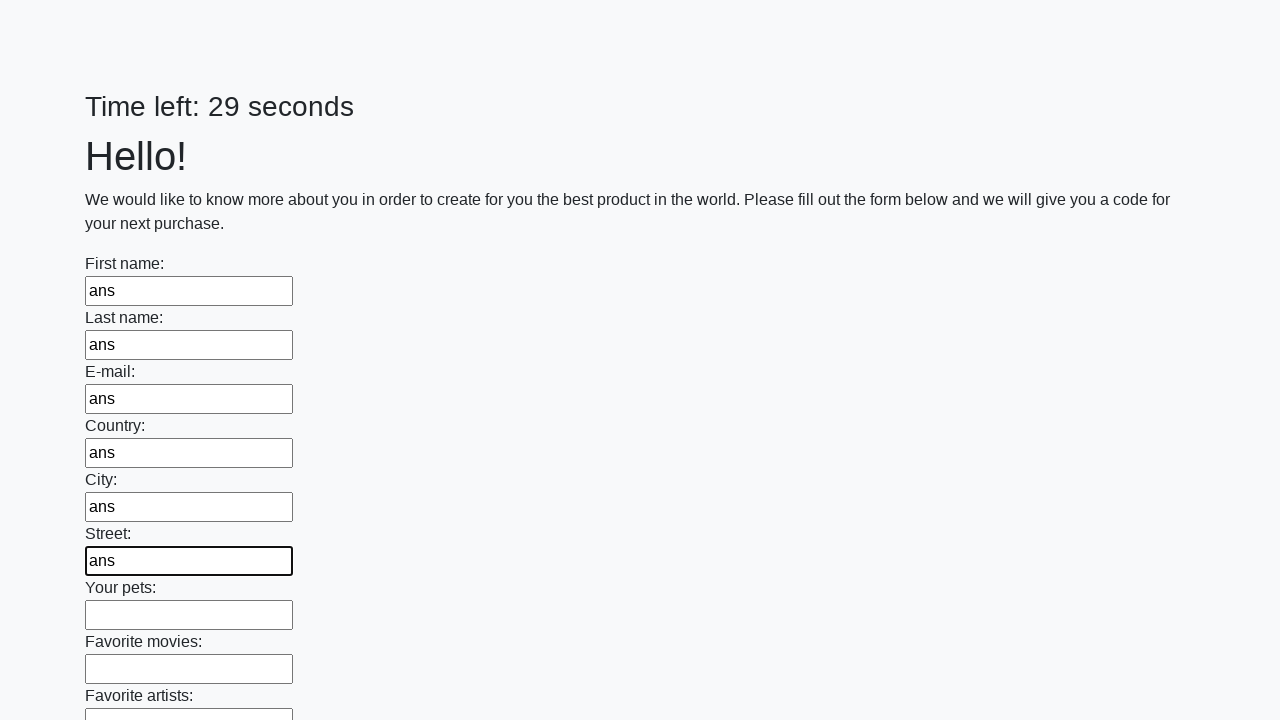

Filled input field with 'ans' on input >> nth=6
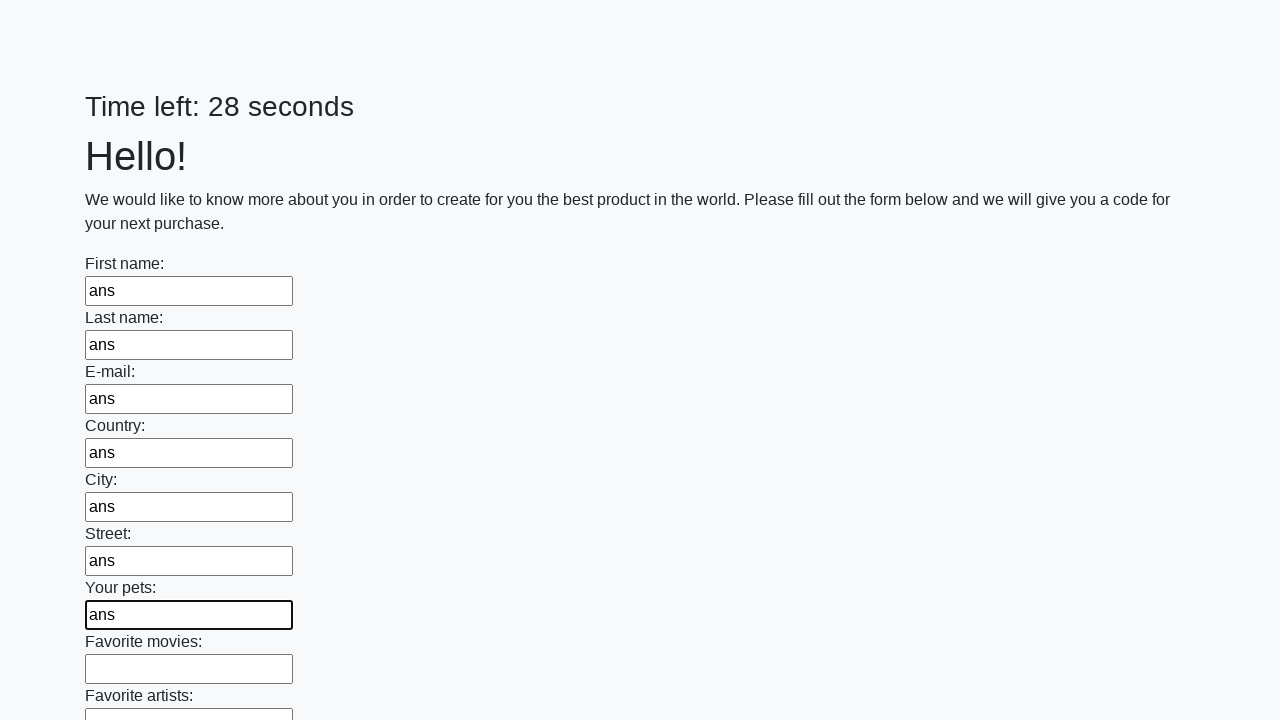

Filled input field with 'ans' on input >> nth=7
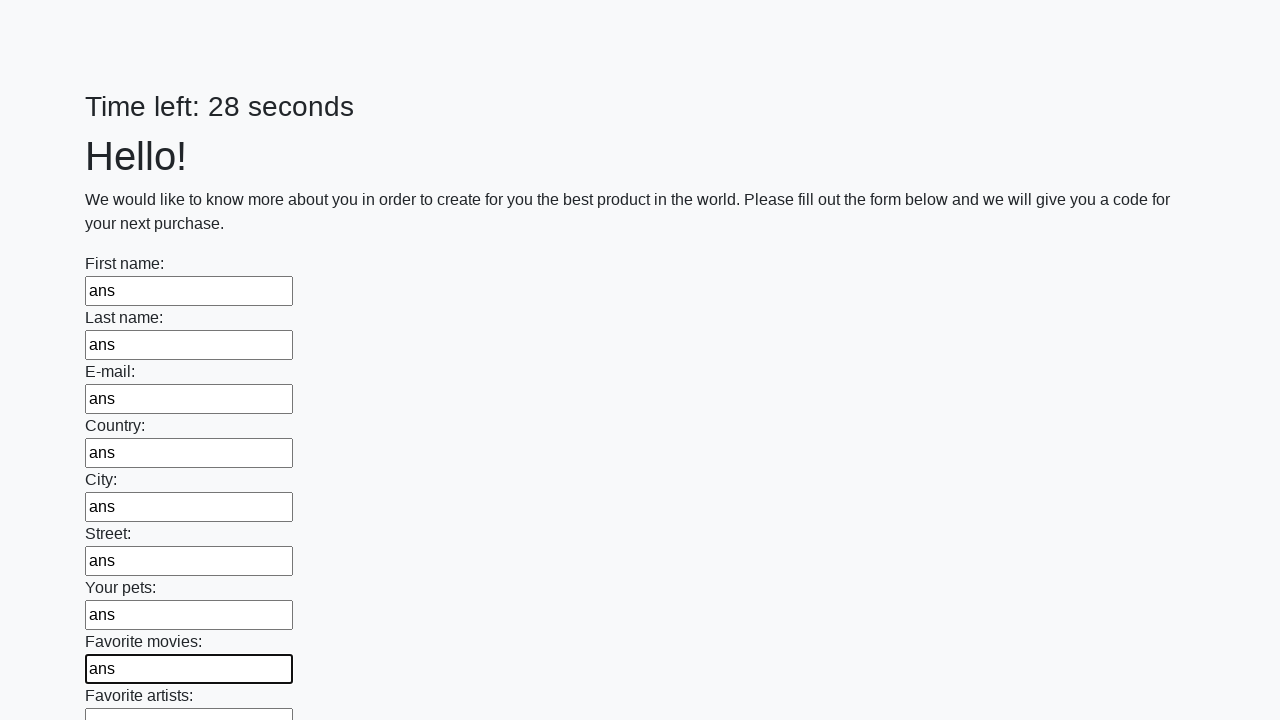

Filled input field with 'ans' on input >> nth=8
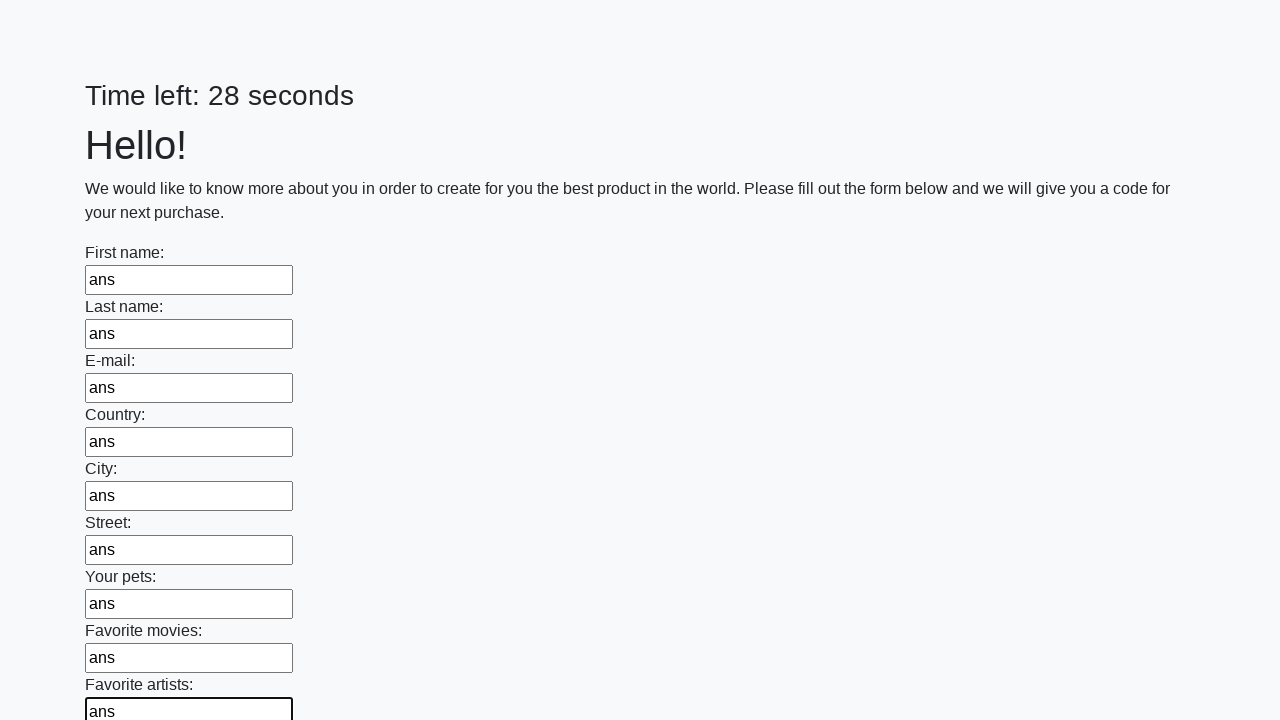

Filled input field with 'ans' on input >> nth=9
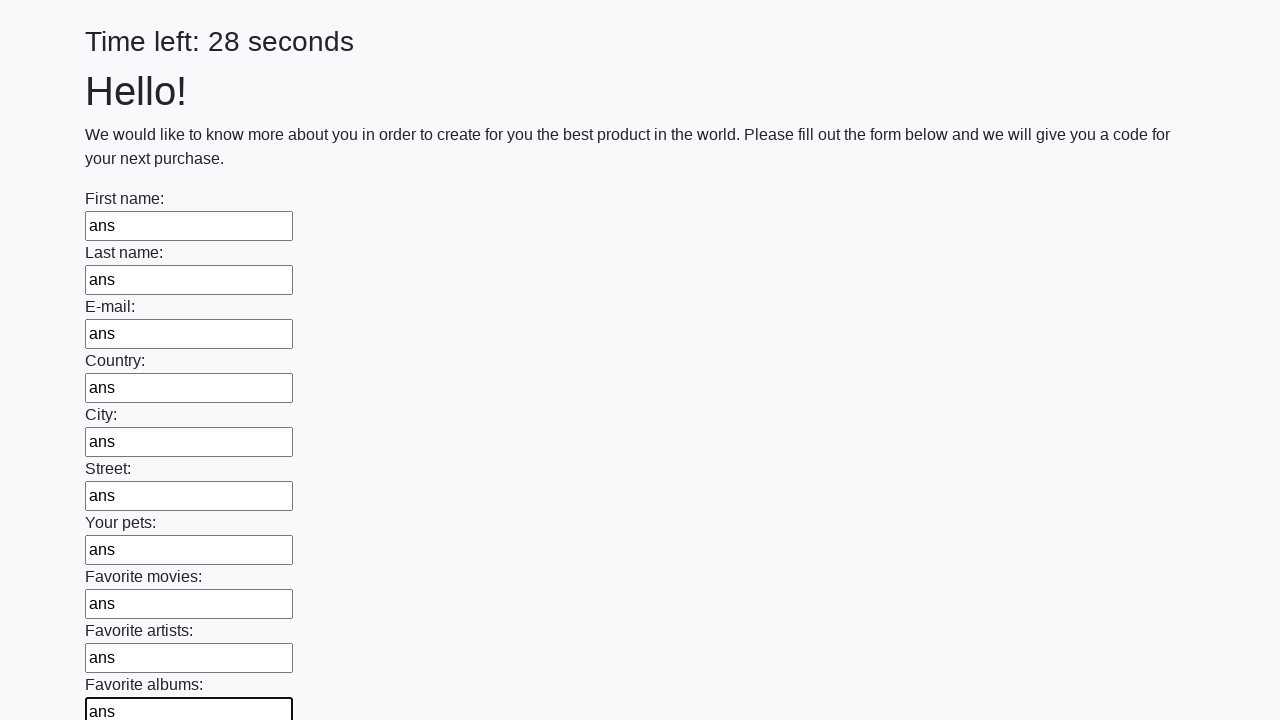

Filled input field with 'ans' on input >> nth=10
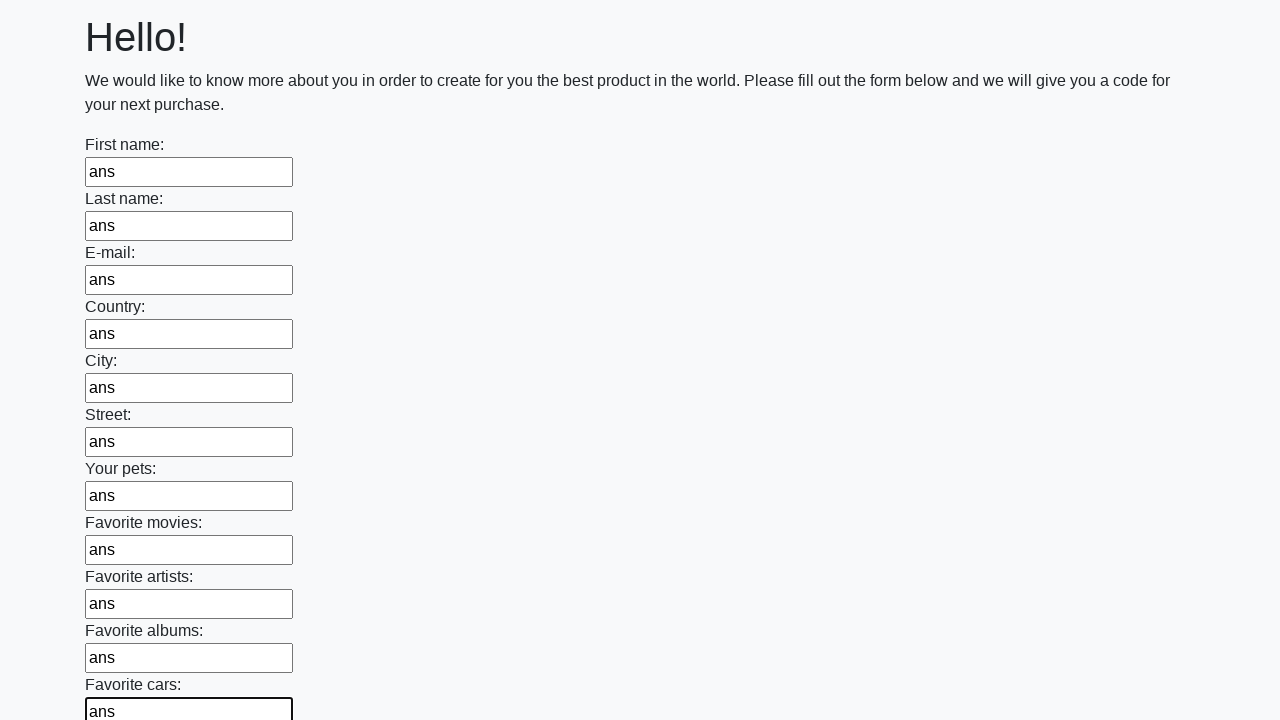

Filled input field with 'ans' on input >> nth=11
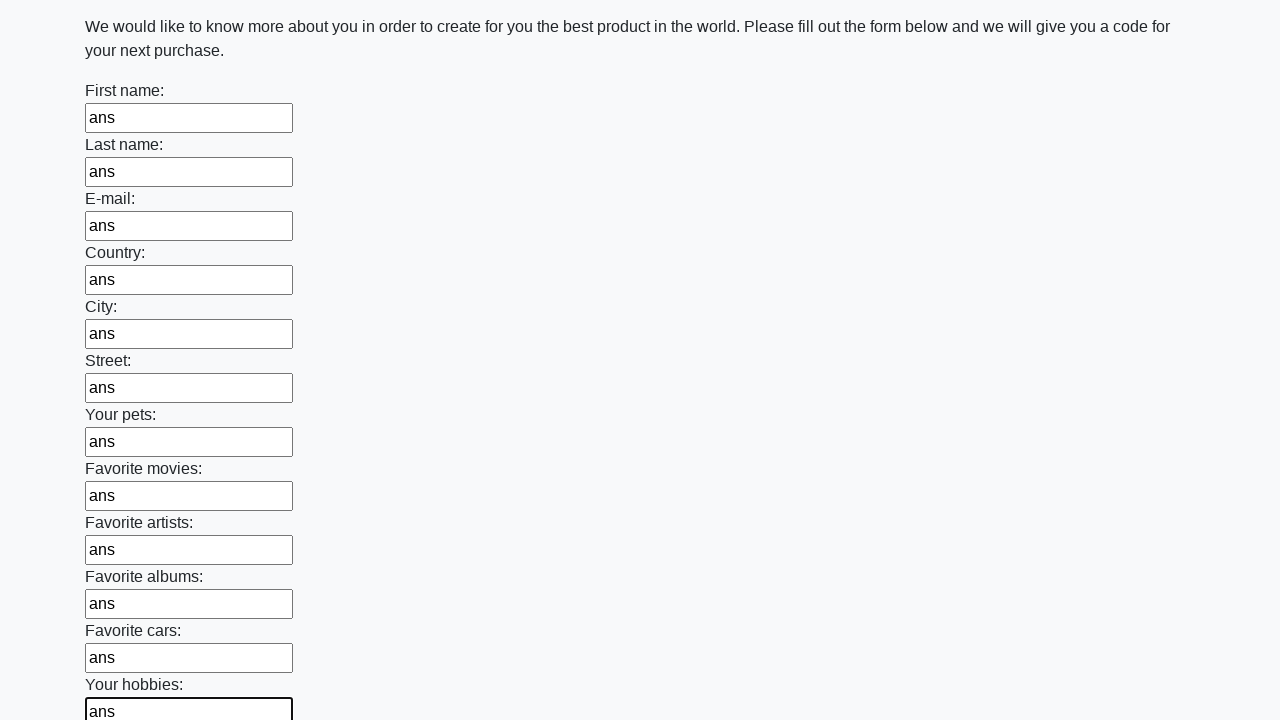

Filled input field with 'ans' on input >> nth=12
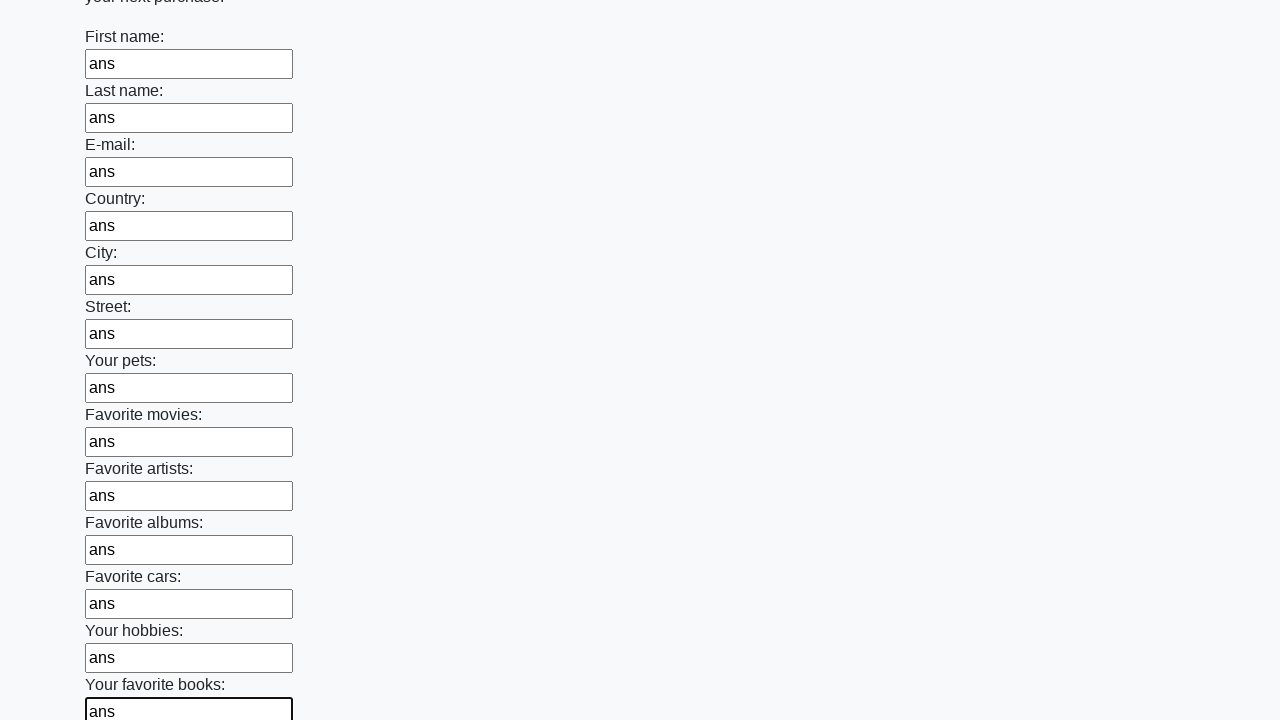

Filled input field with 'ans' on input >> nth=13
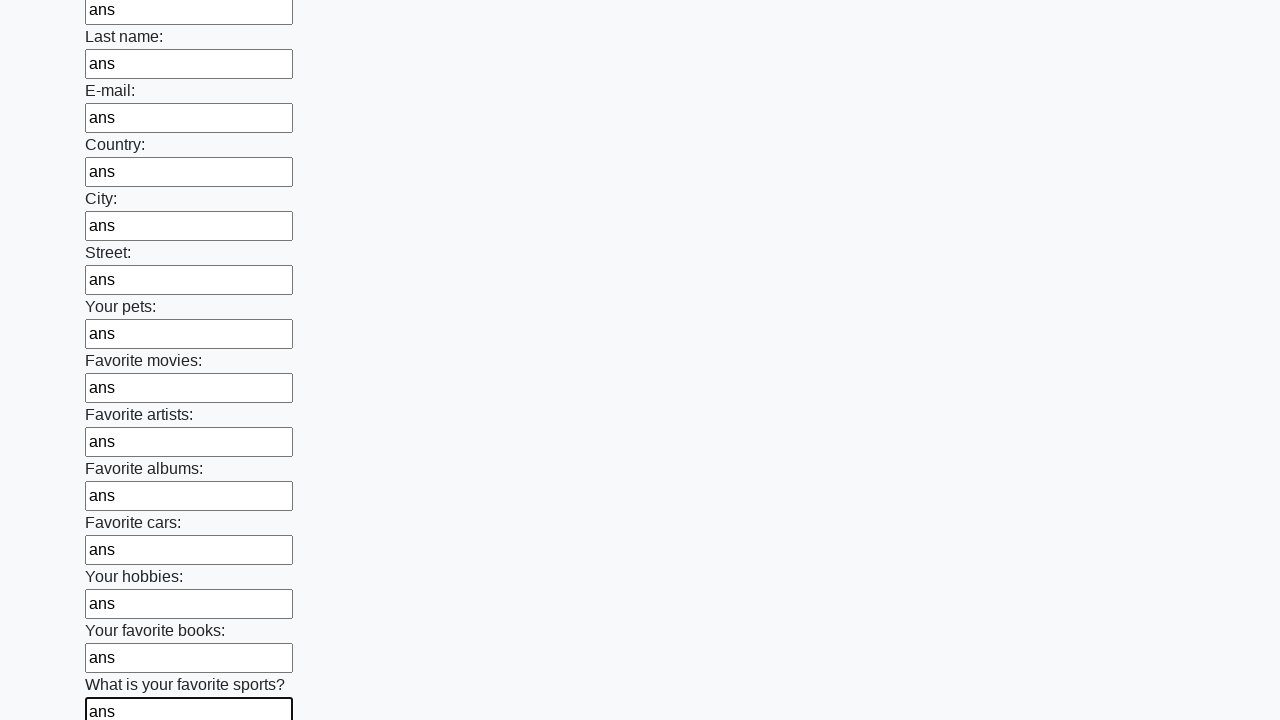

Filled input field with 'ans' on input >> nth=14
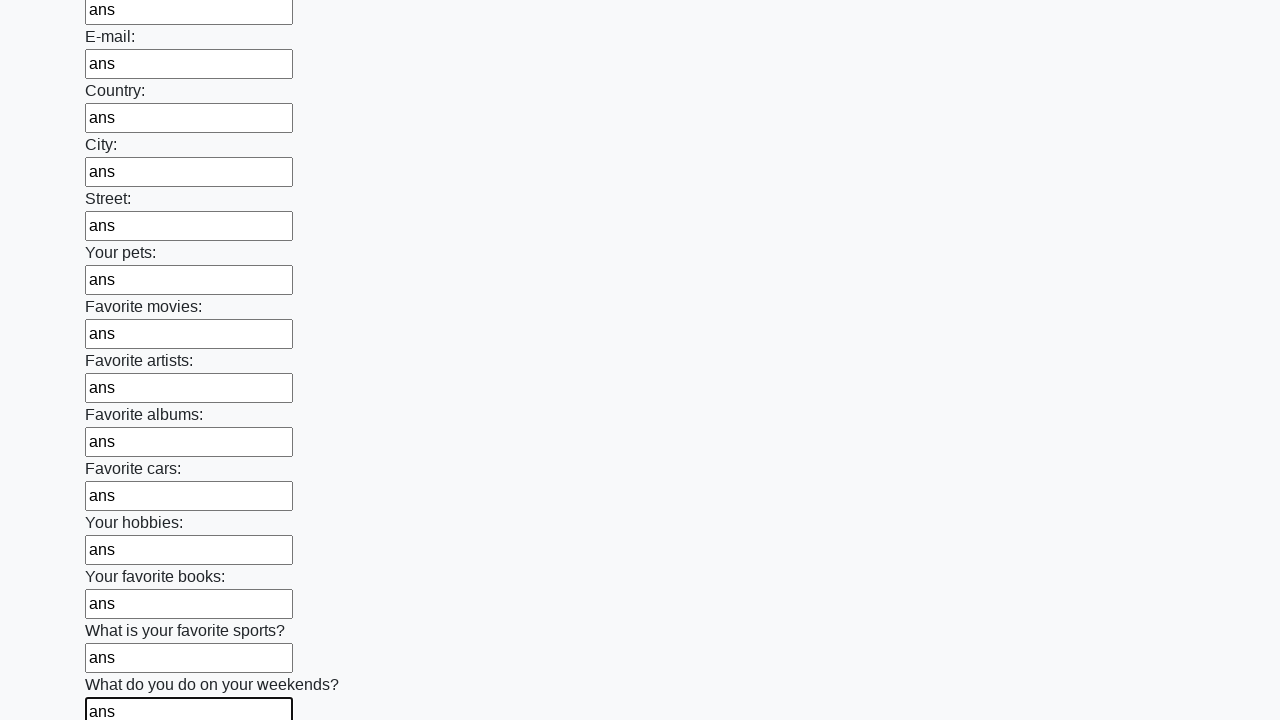

Filled input field with 'ans' on input >> nth=15
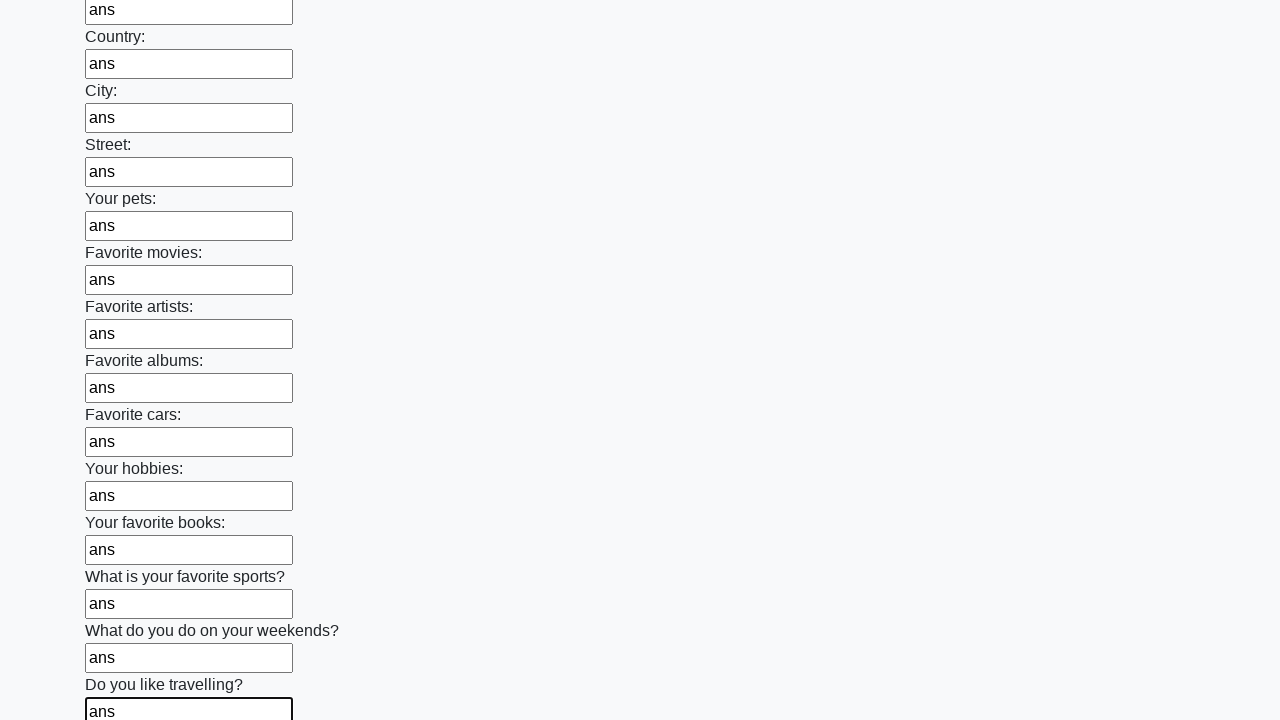

Filled input field with 'ans' on input >> nth=16
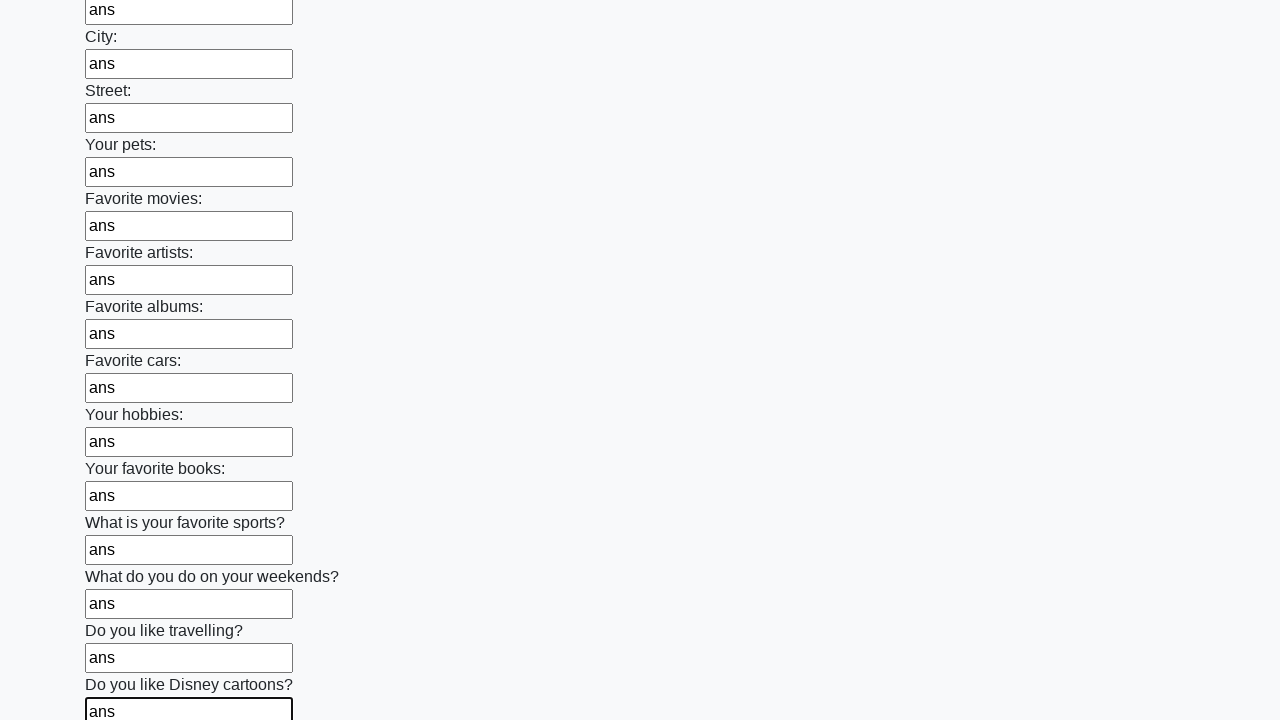

Filled input field with 'ans' on input >> nth=17
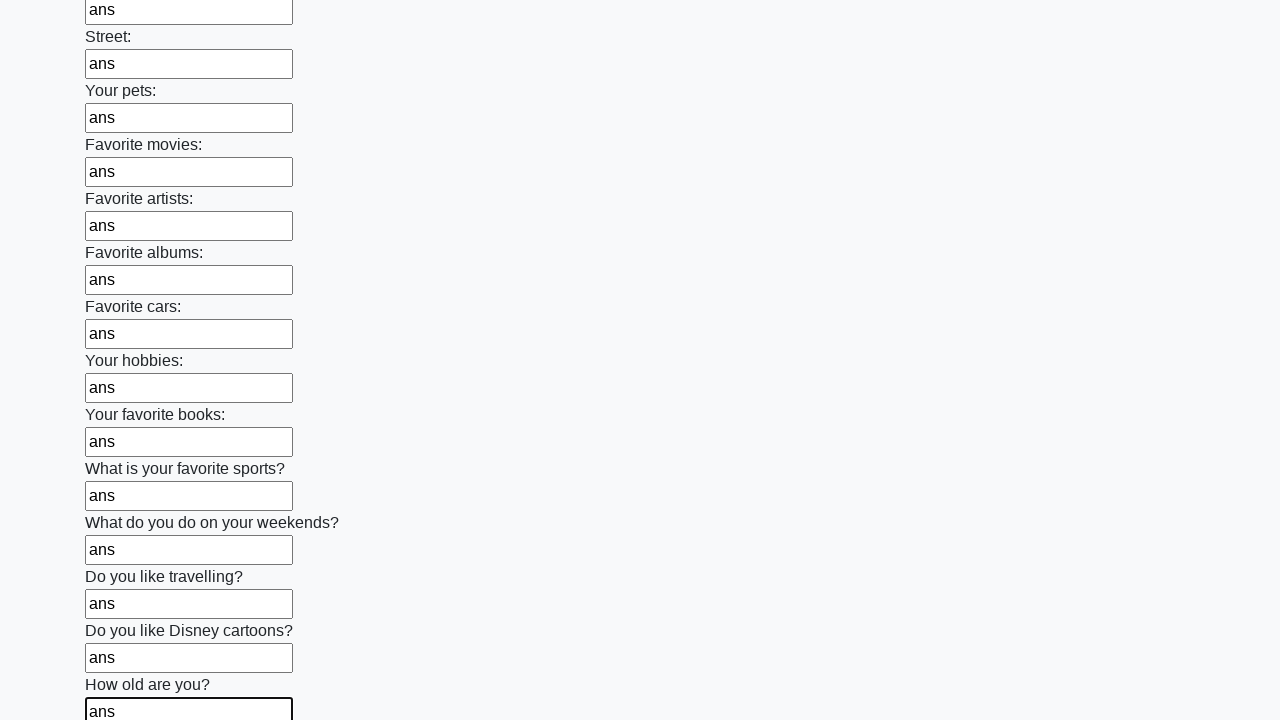

Filled input field with 'ans' on input >> nth=18
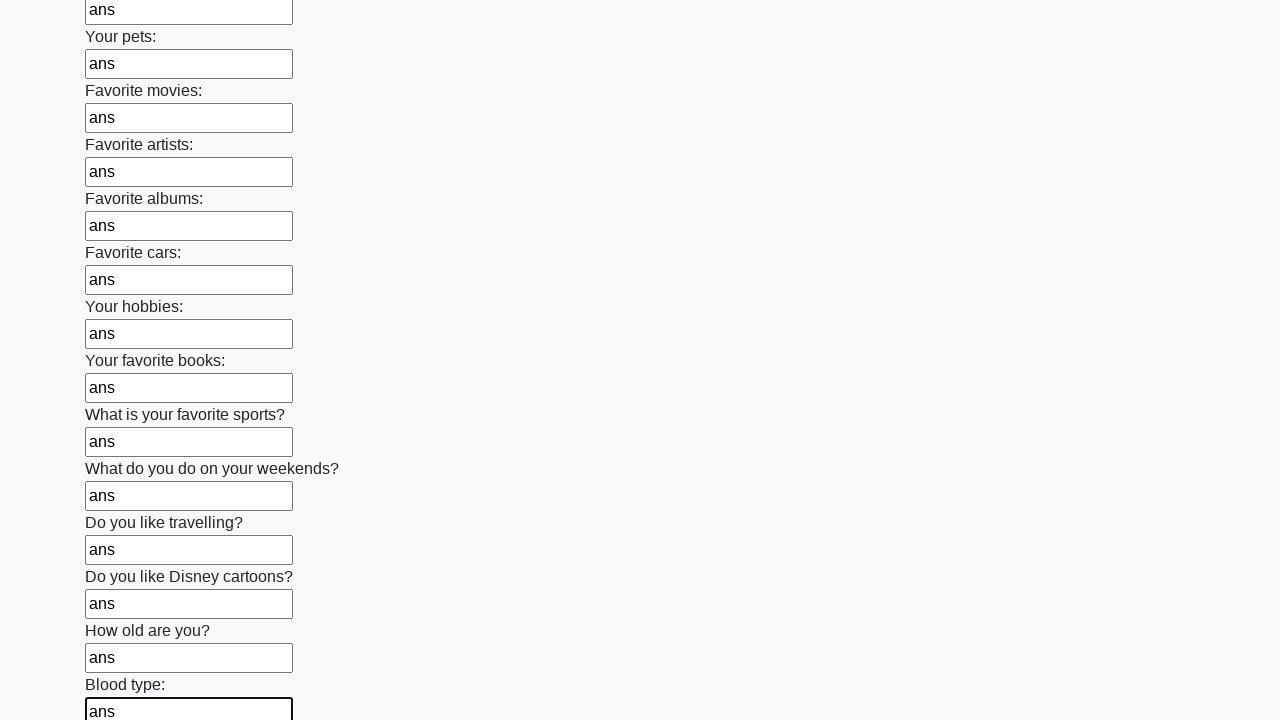

Filled input field with 'ans' on input >> nth=19
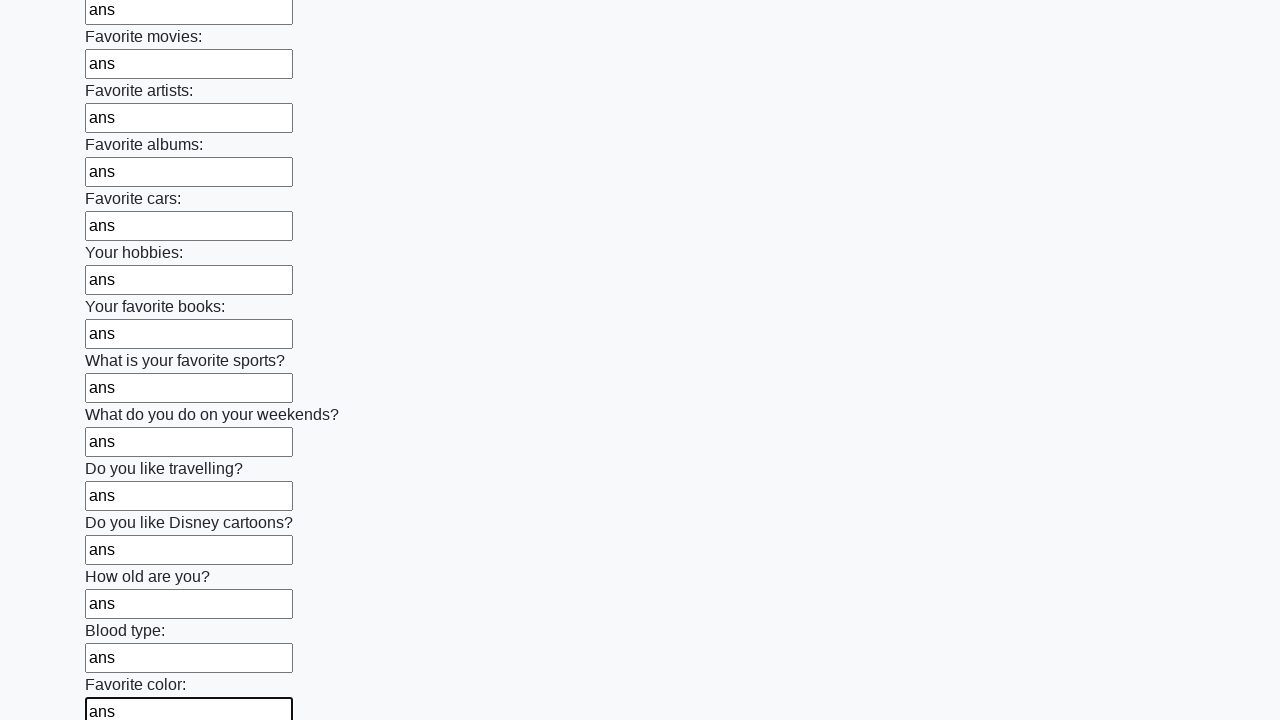

Filled input field with 'ans' on input >> nth=20
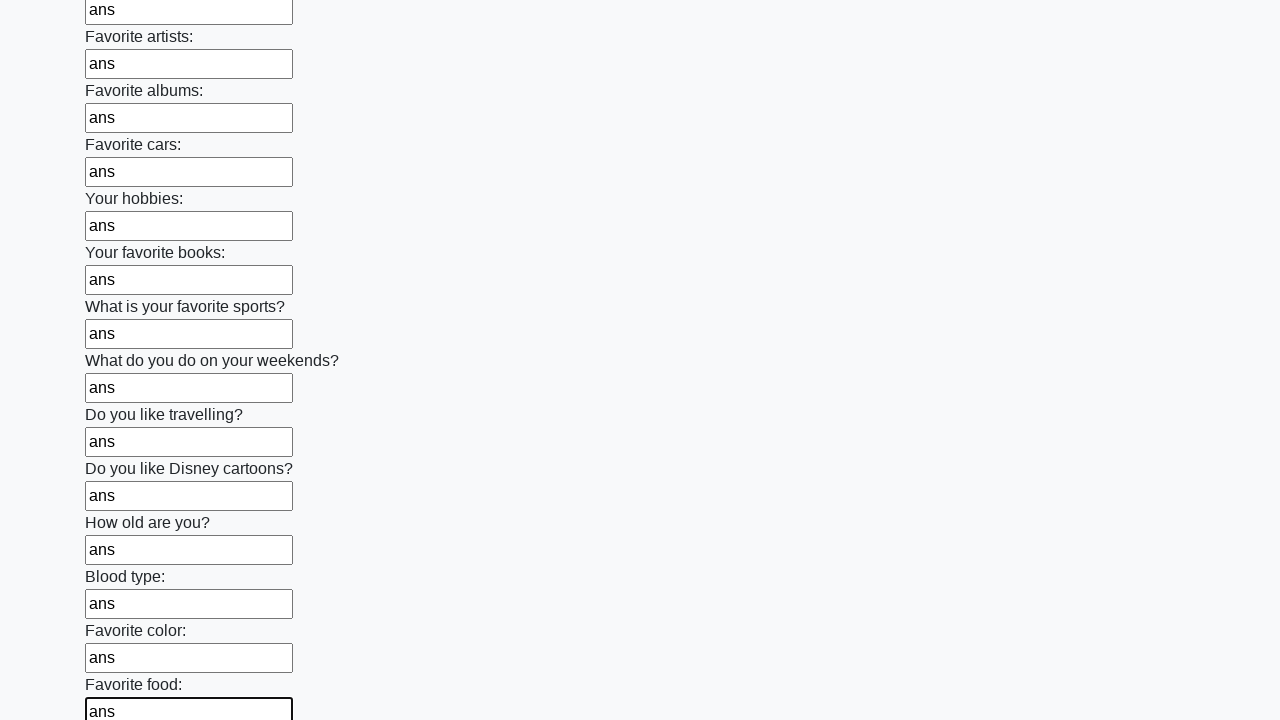

Filled input field with 'ans' on input >> nth=21
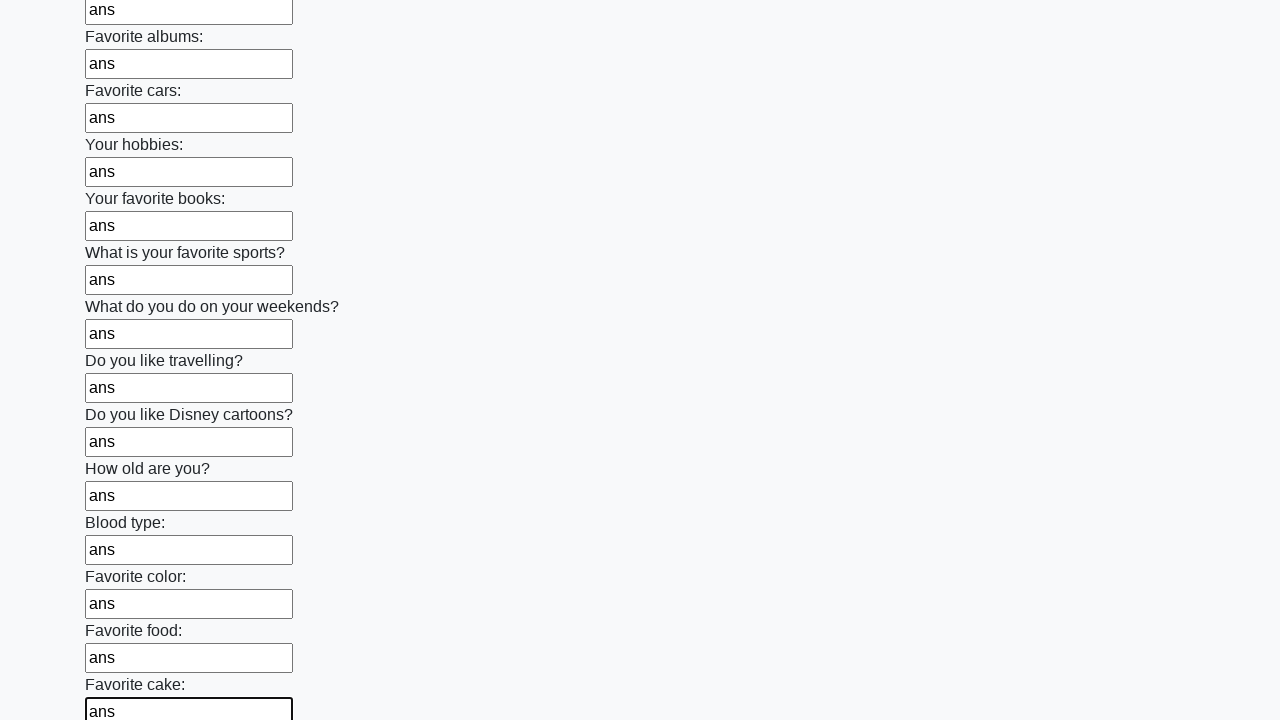

Filled input field with 'ans' on input >> nth=22
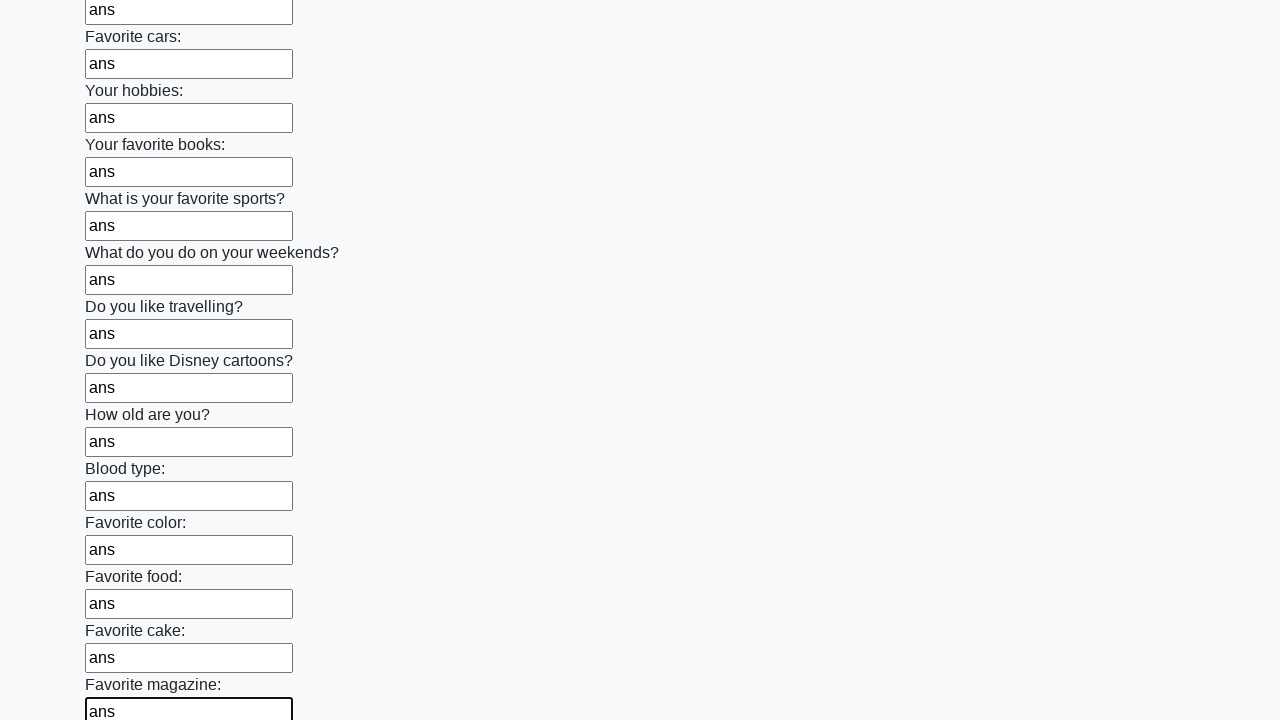

Filled input field with 'ans' on input >> nth=23
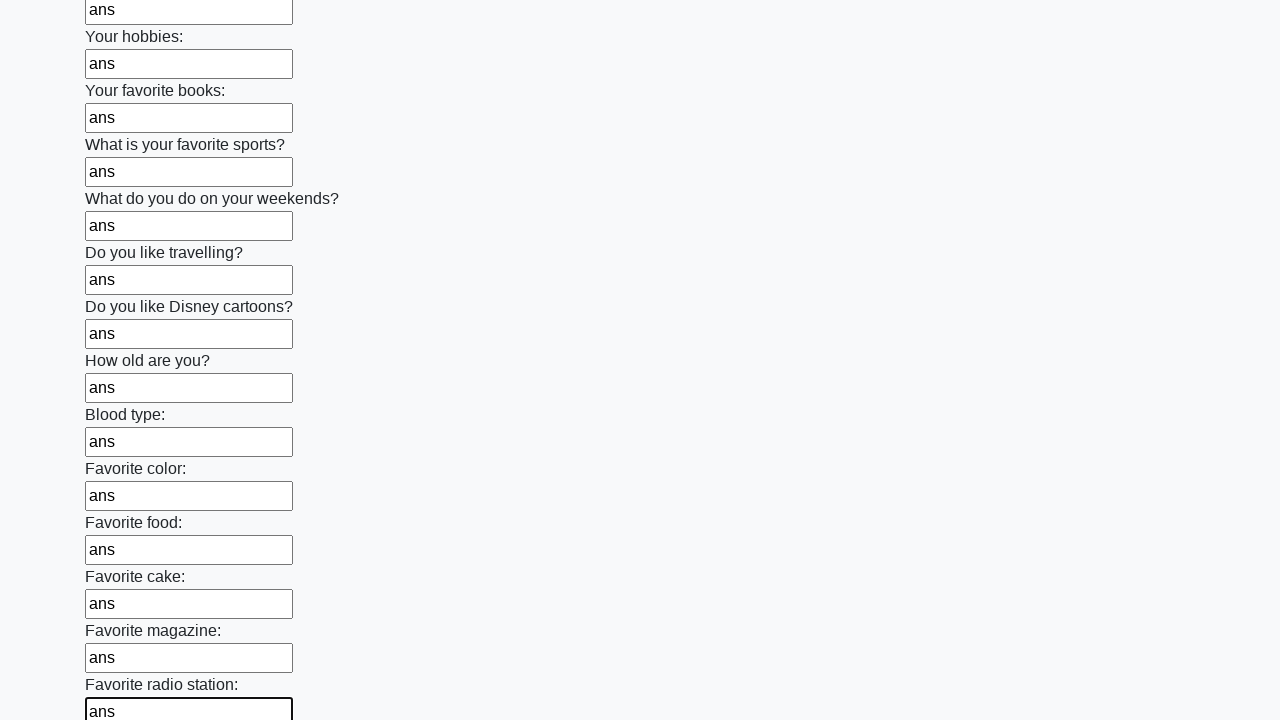

Filled input field with 'ans' on input >> nth=24
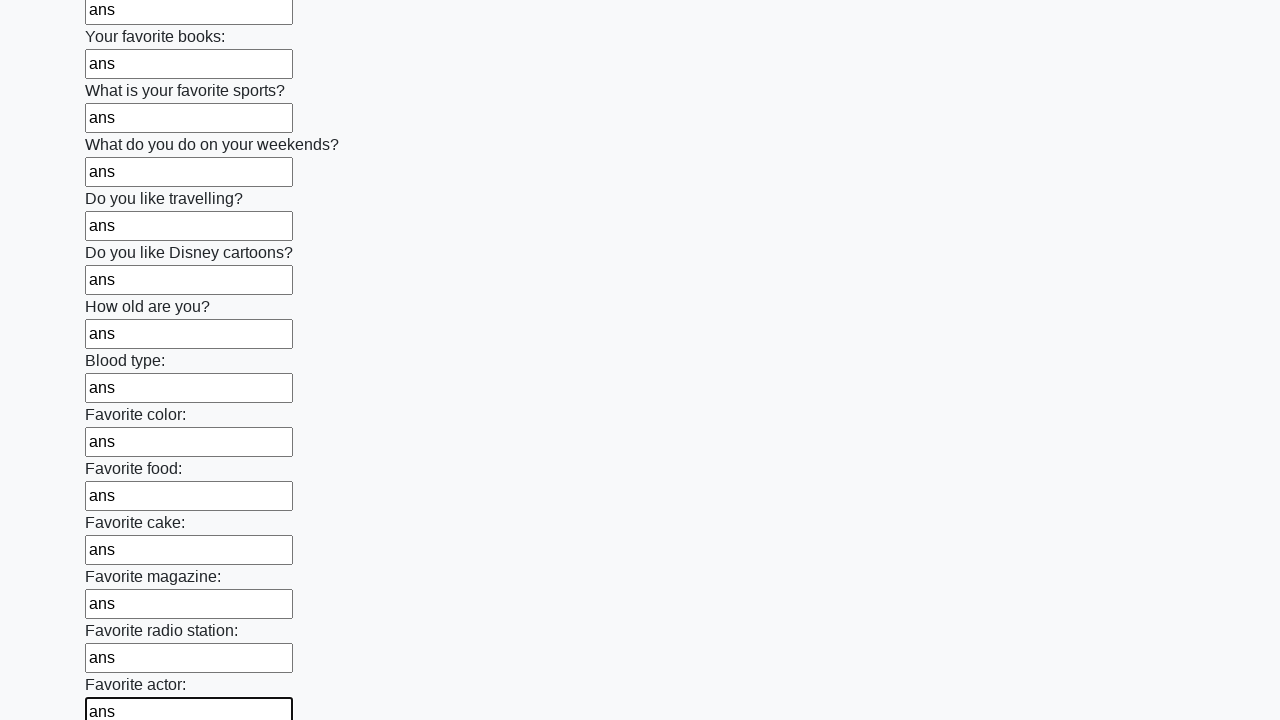

Filled input field with 'ans' on input >> nth=25
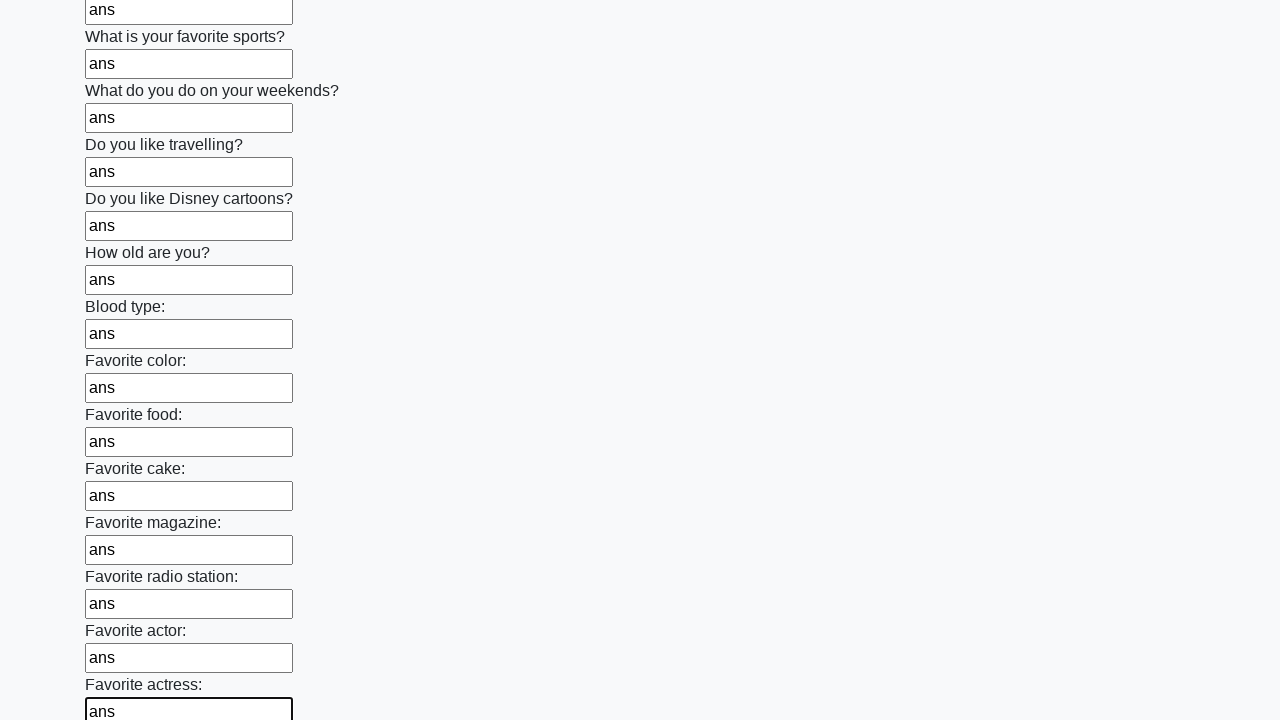

Filled input field with 'ans' on input >> nth=26
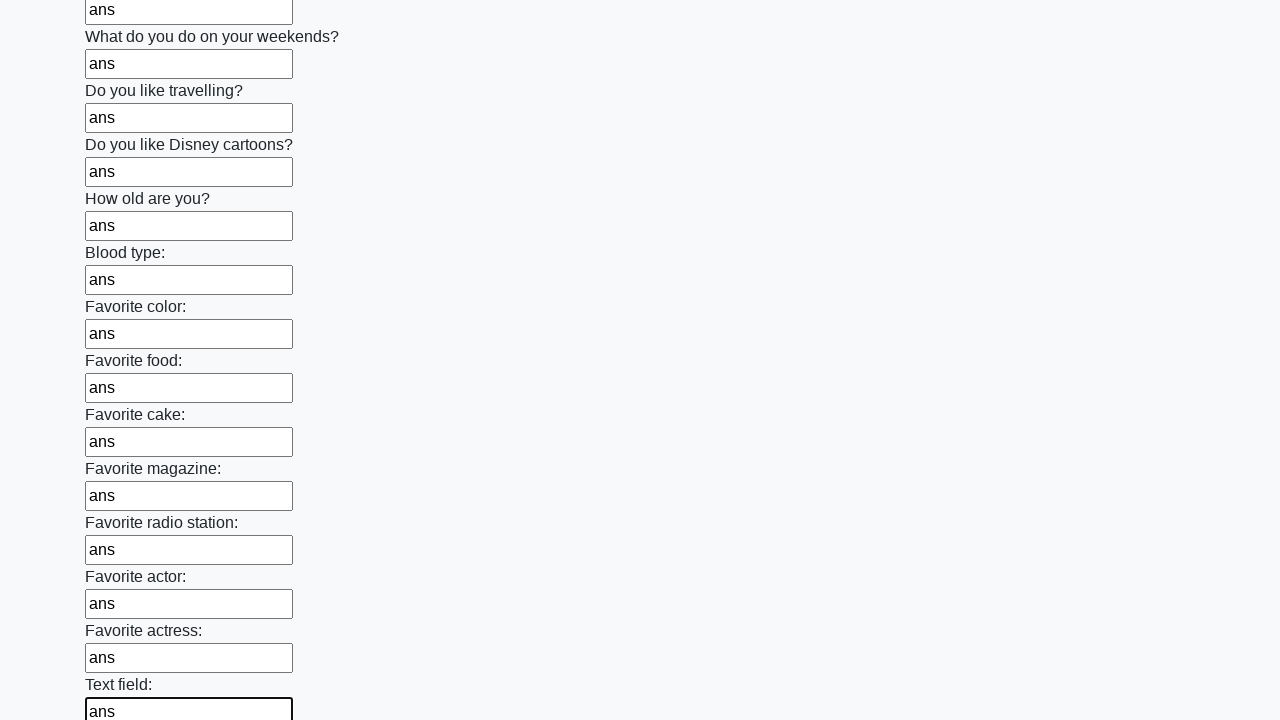

Filled input field with 'ans' on input >> nth=27
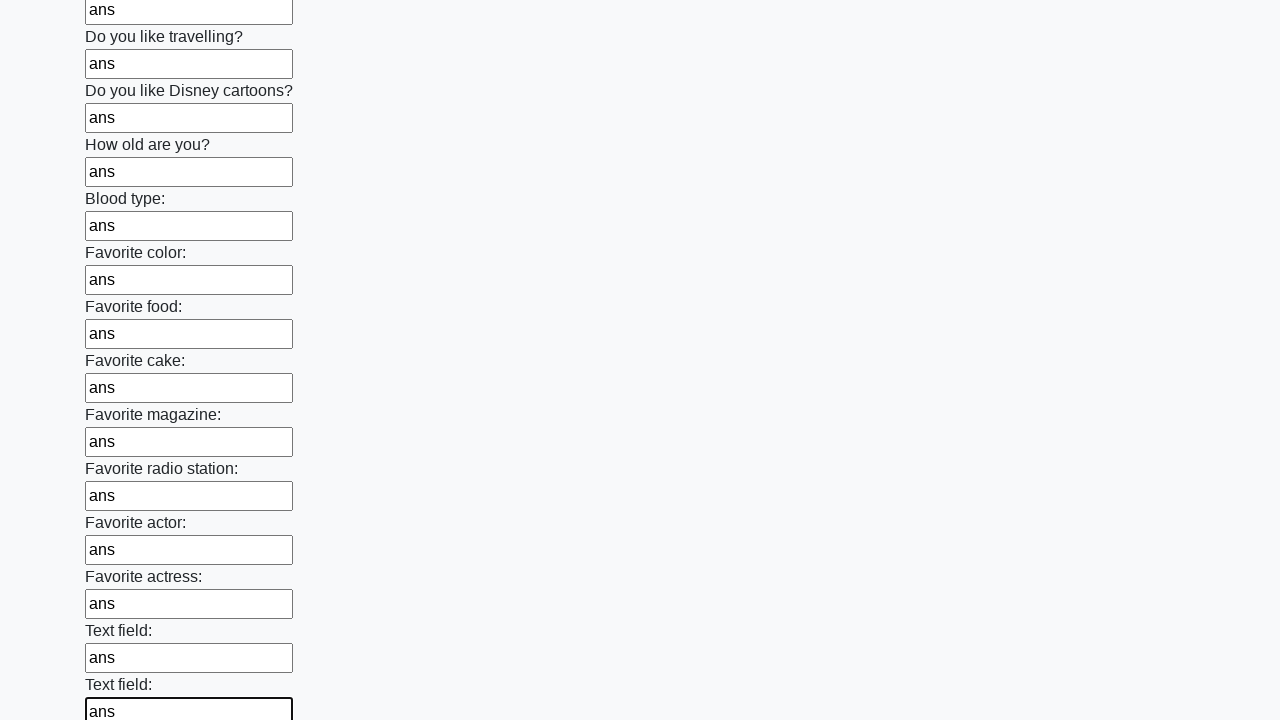

Filled input field with 'ans' on input >> nth=28
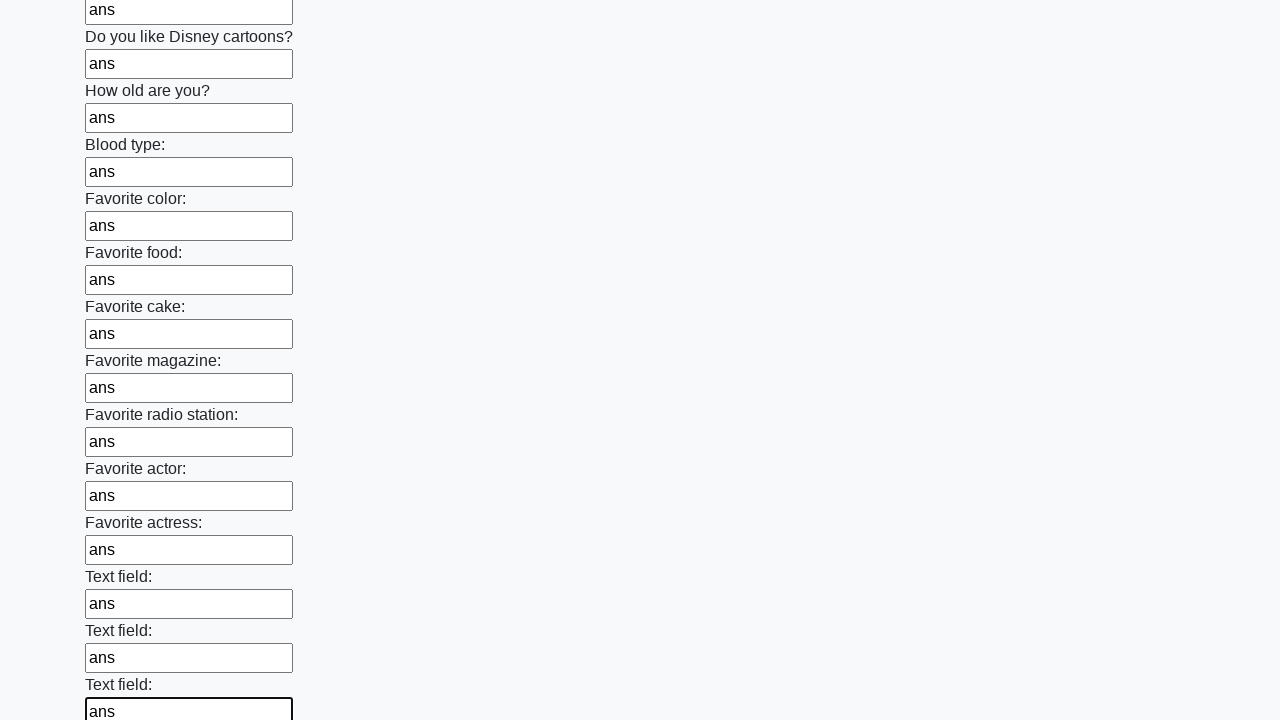

Filled input field with 'ans' on input >> nth=29
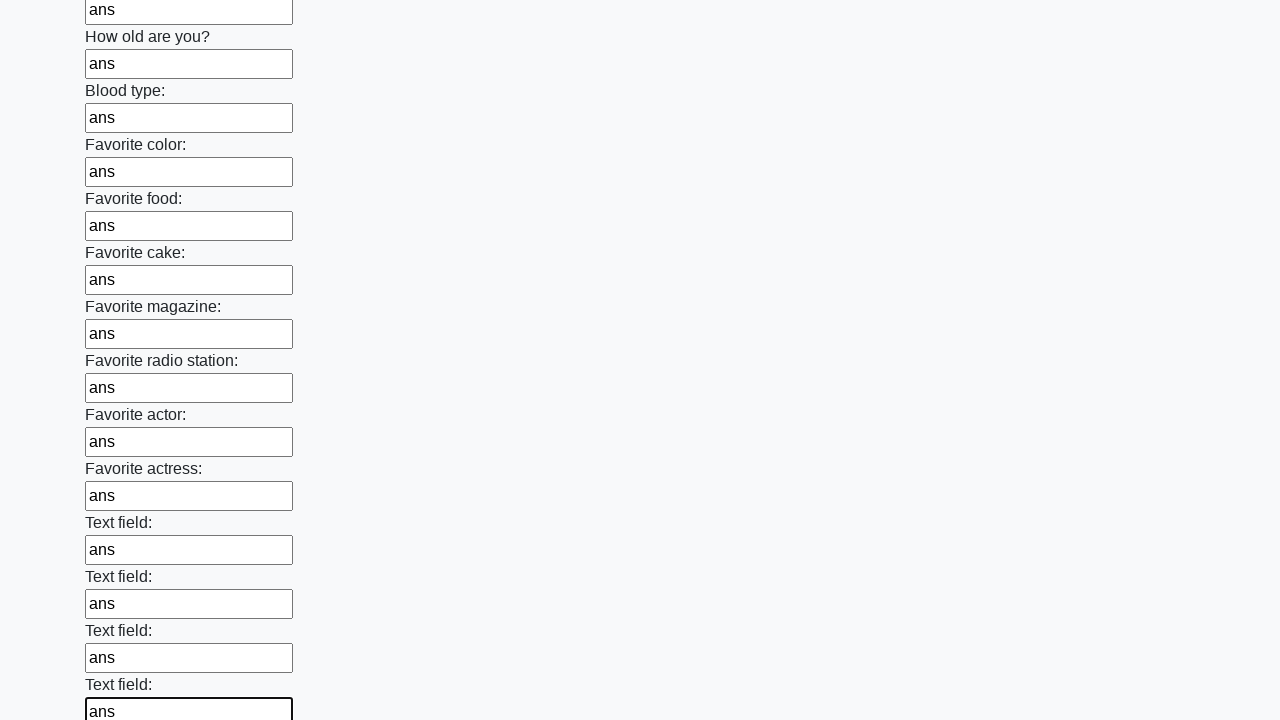

Filled input field with 'ans' on input >> nth=30
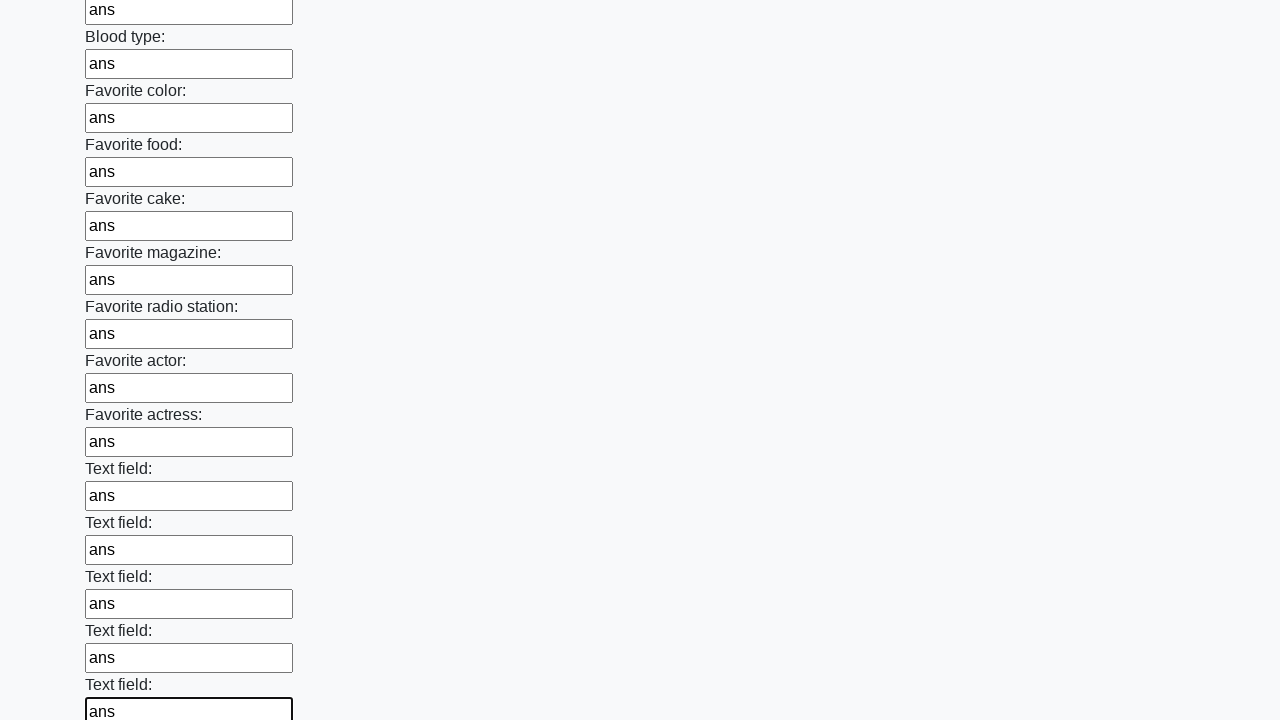

Filled input field with 'ans' on input >> nth=31
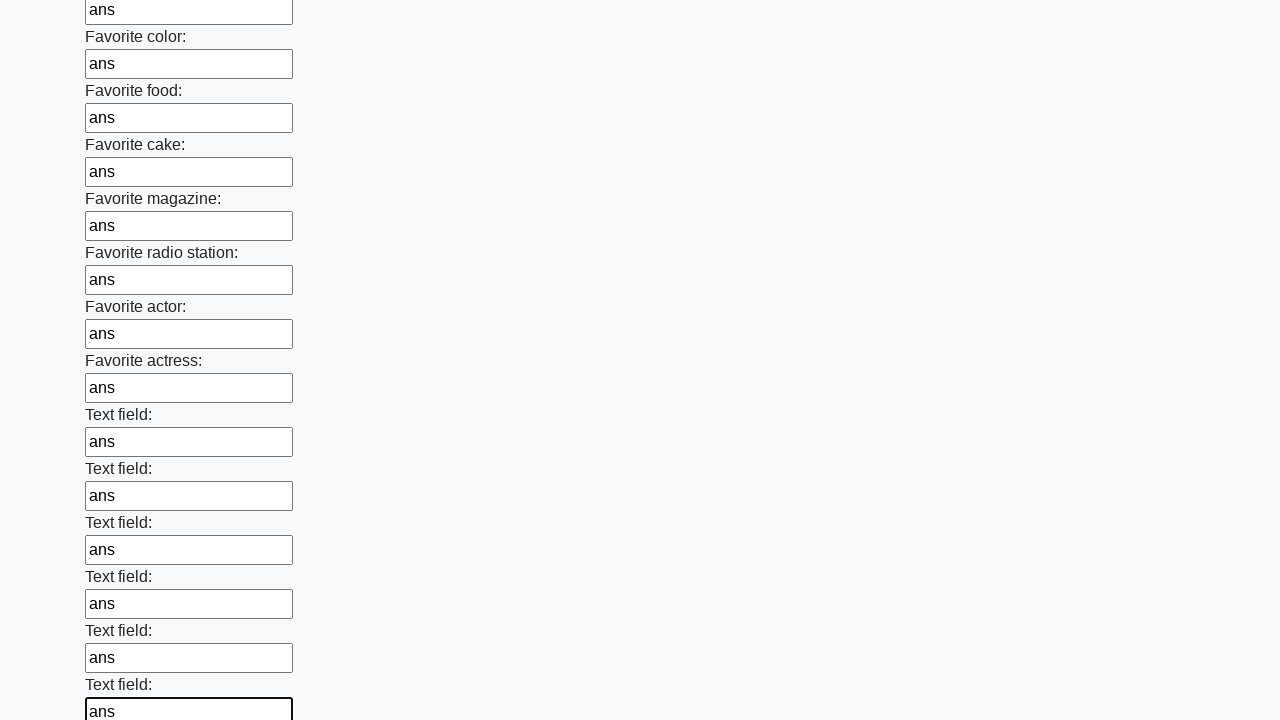

Filled input field with 'ans' on input >> nth=32
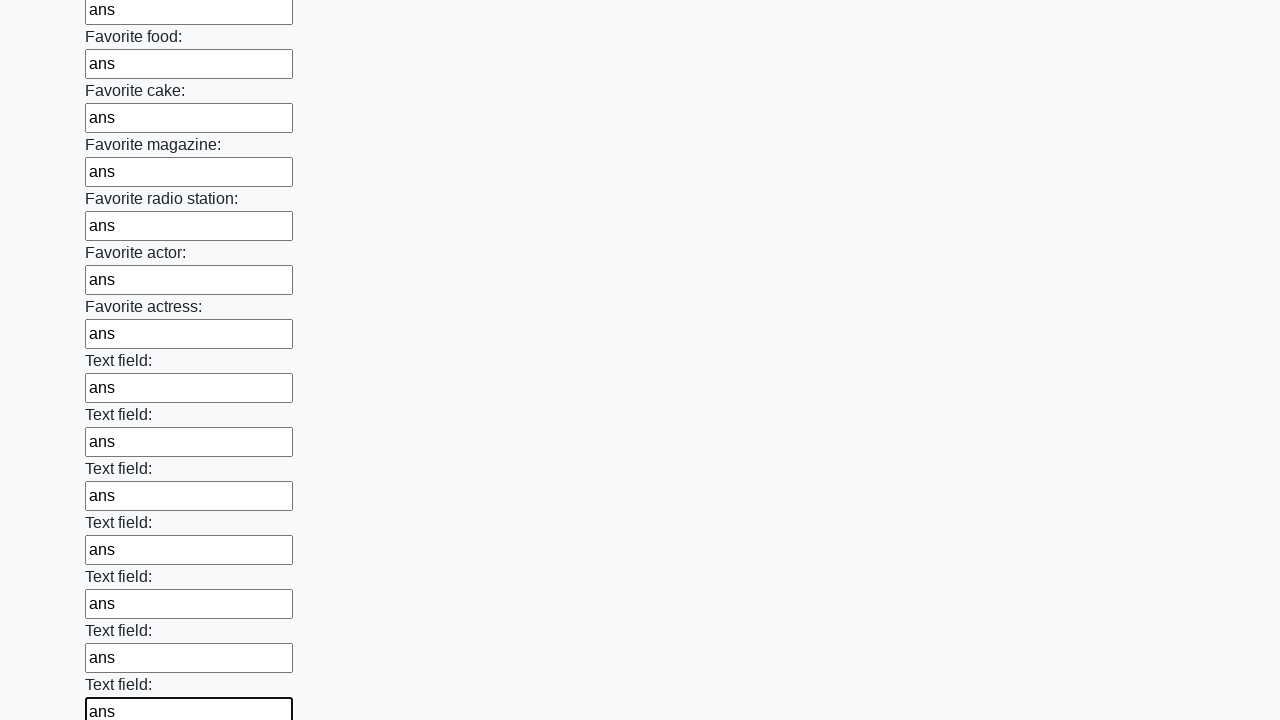

Filled input field with 'ans' on input >> nth=33
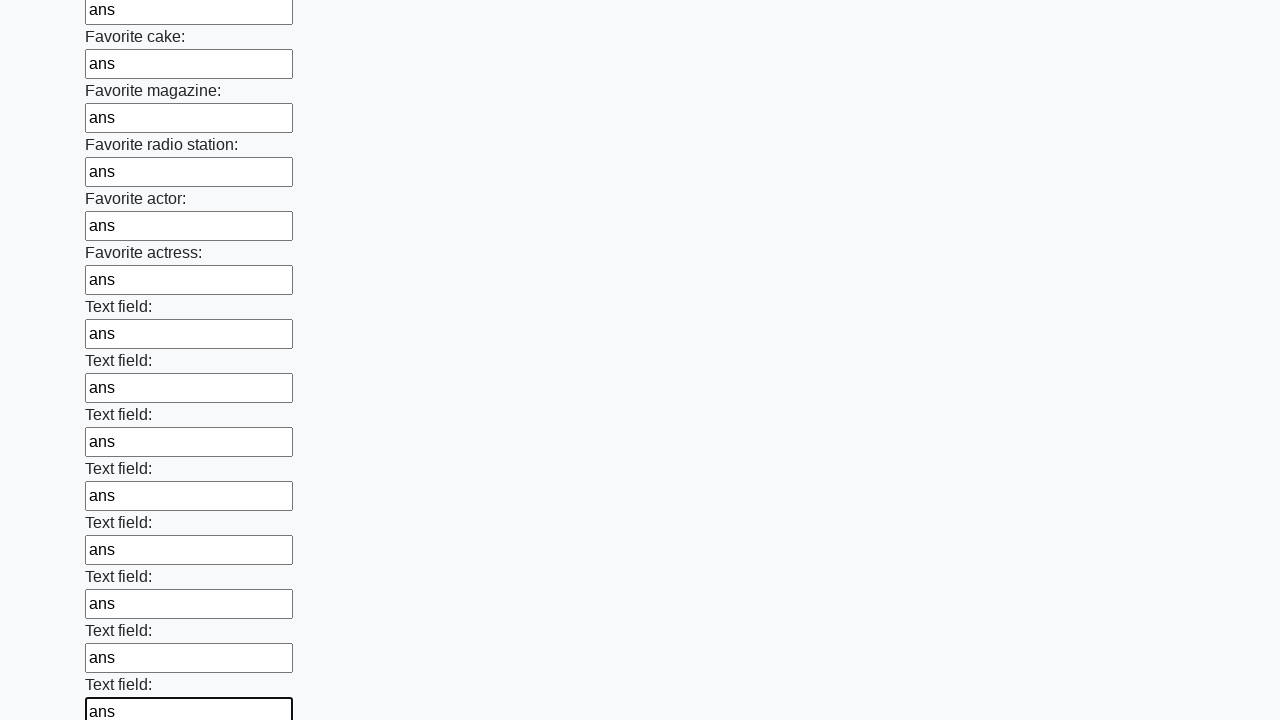

Filled input field with 'ans' on input >> nth=34
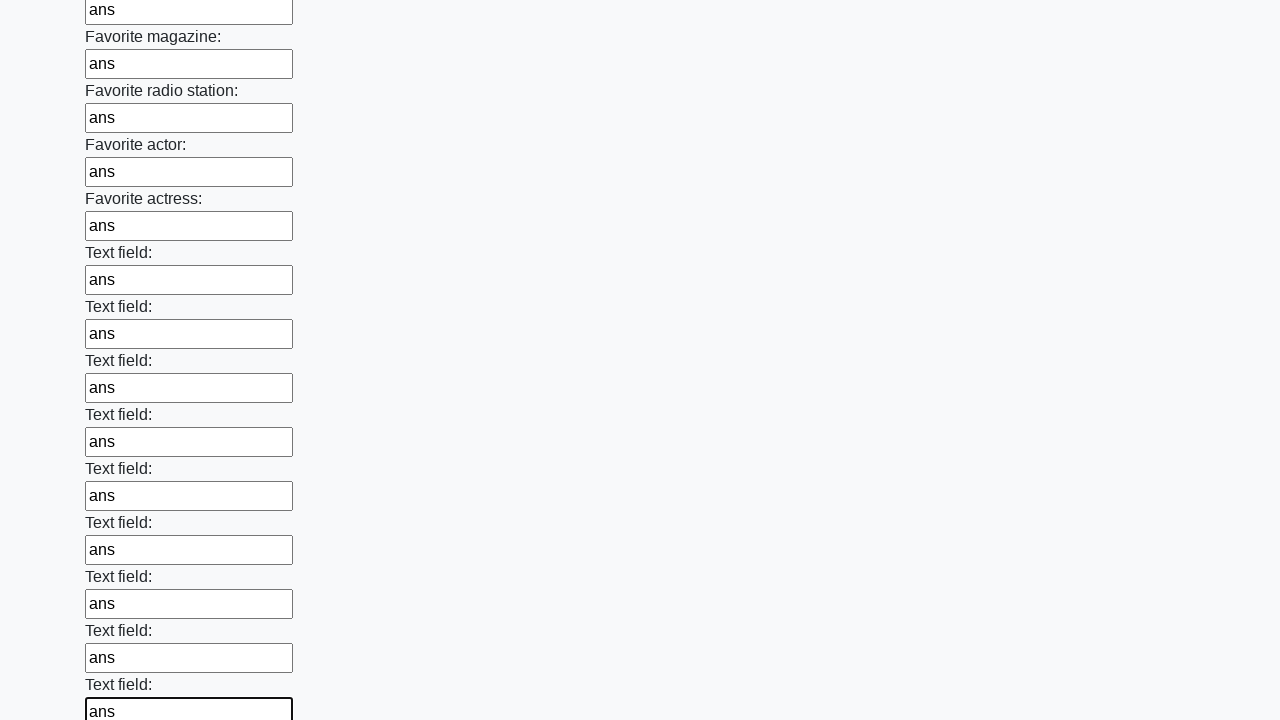

Filled input field with 'ans' on input >> nth=35
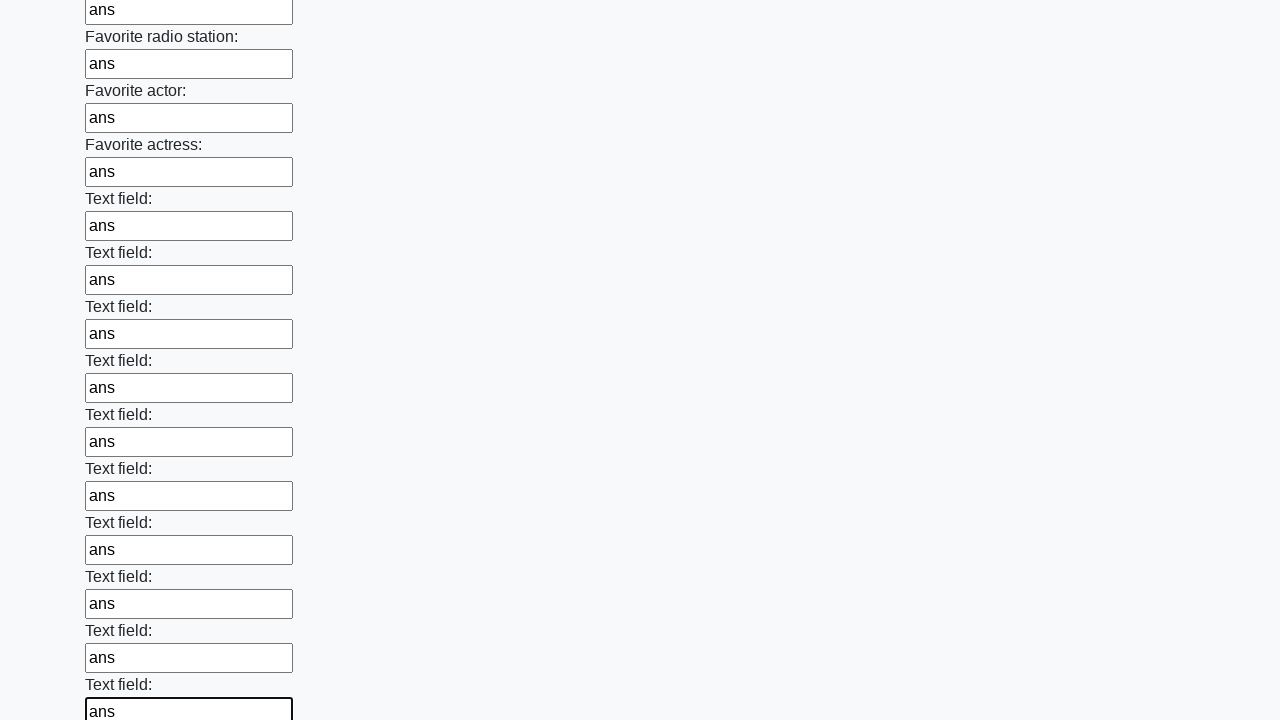

Filled input field with 'ans' on input >> nth=36
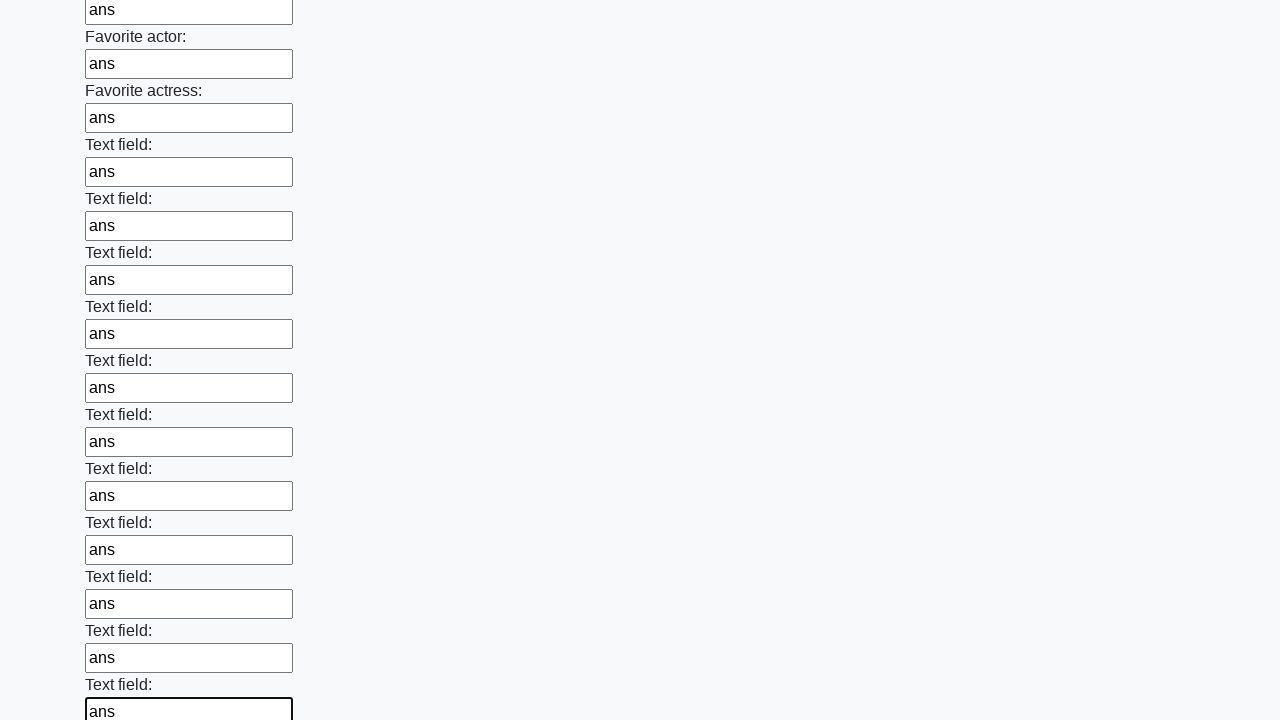

Filled input field with 'ans' on input >> nth=37
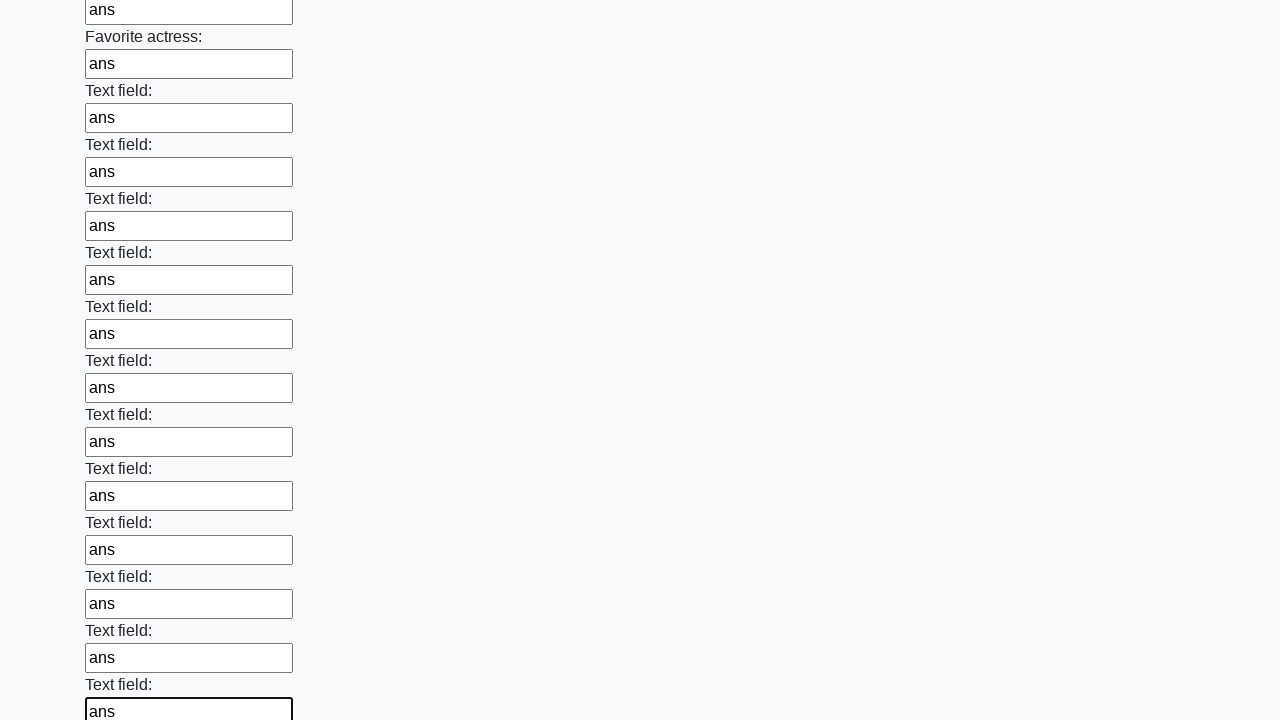

Filled input field with 'ans' on input >> nth=38
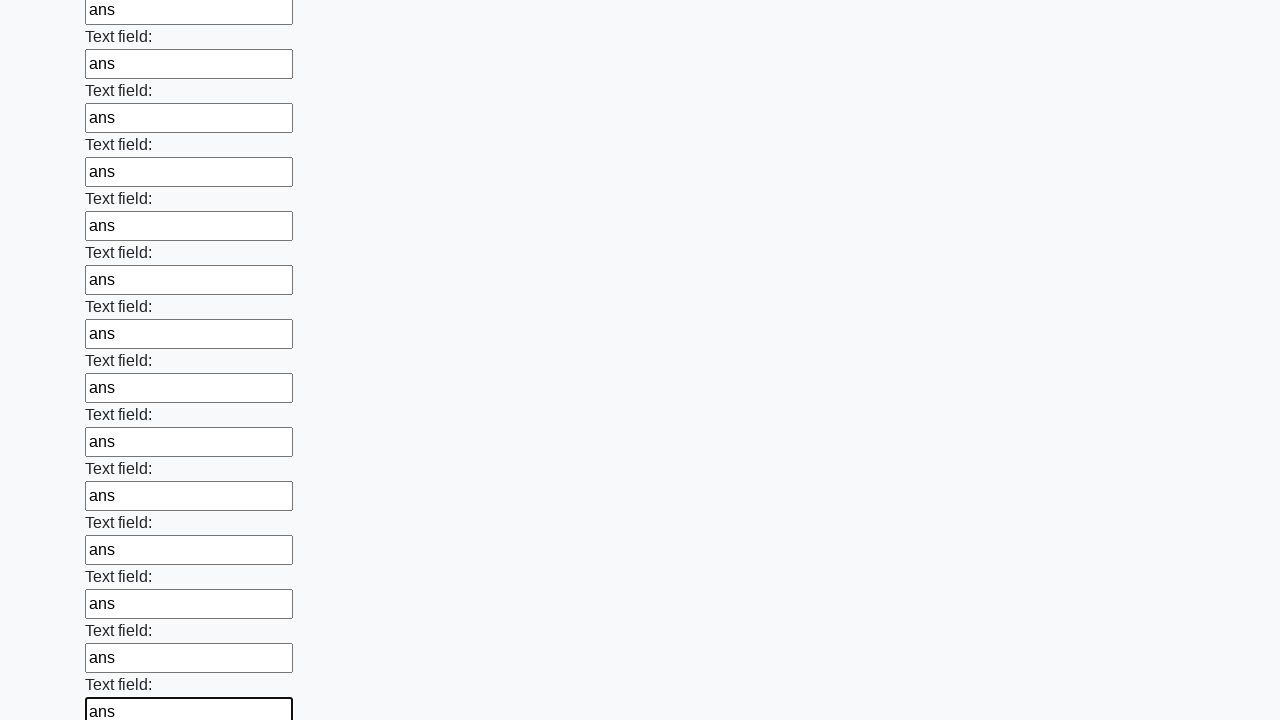

Filled input field with 'ans' on input >> nth=39
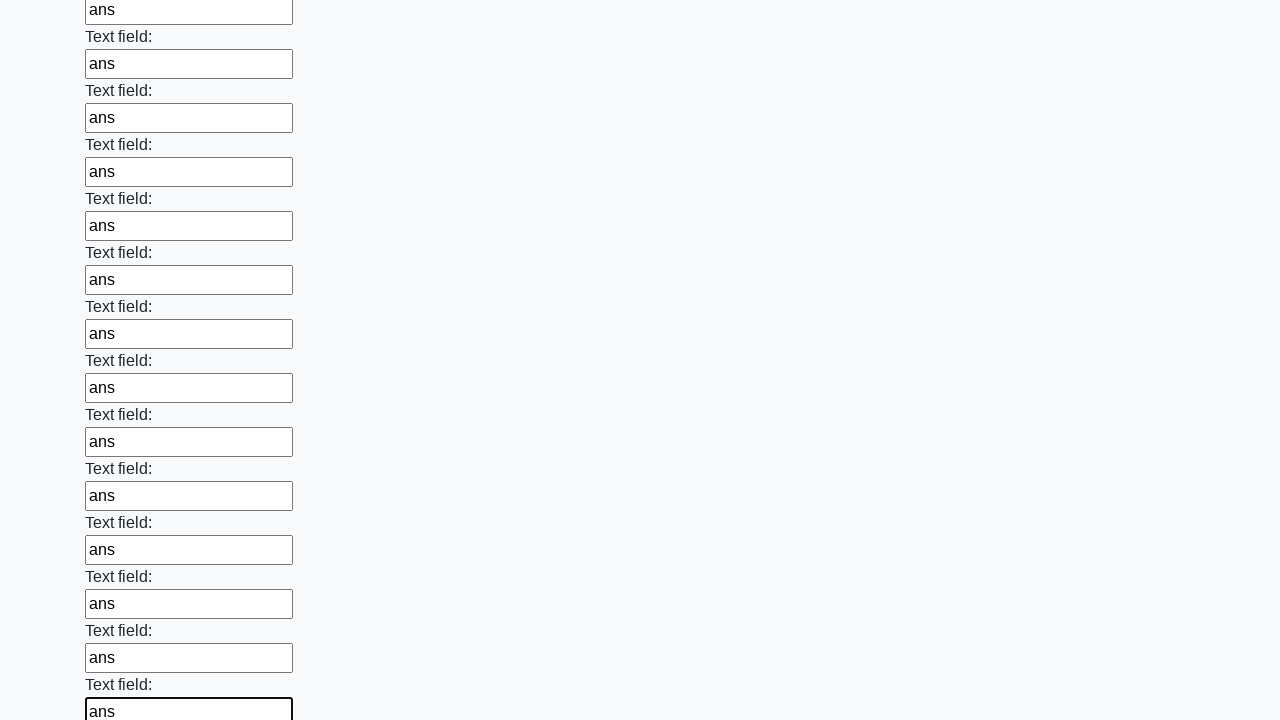

Filled input field with 'ans' on input >> nth=40
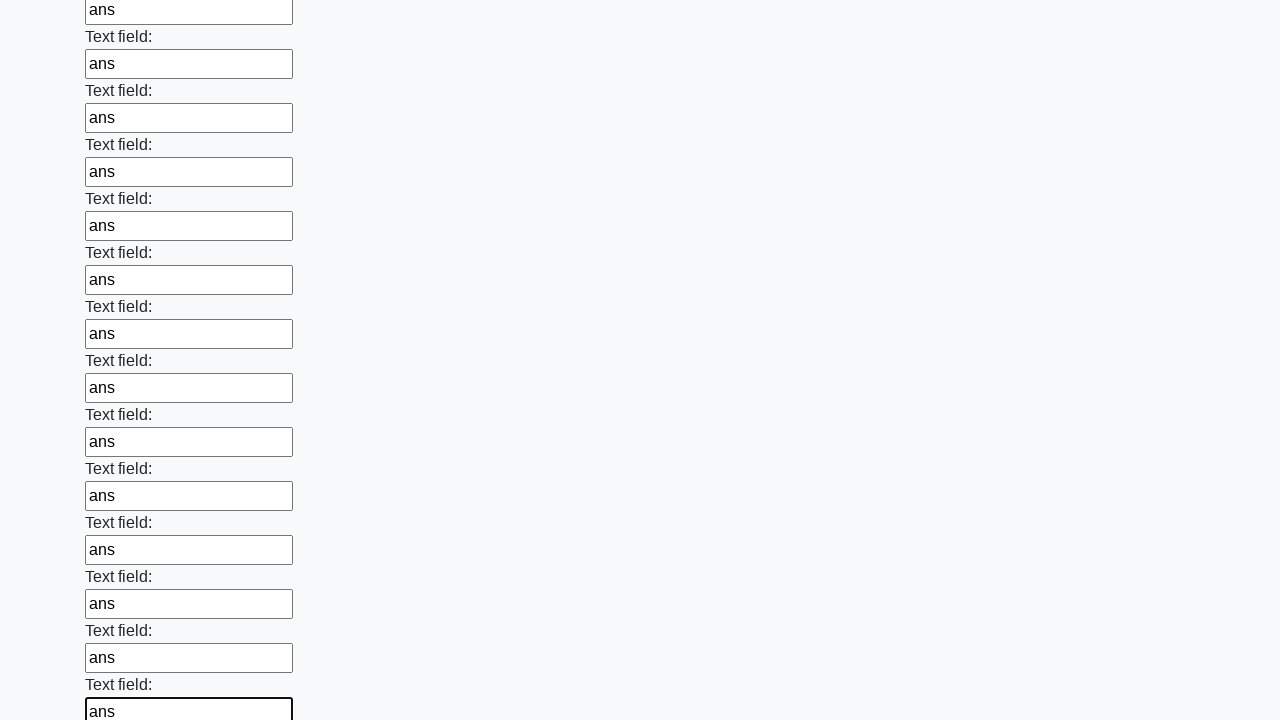

Filled input field with 'ans' on input >> nth=41
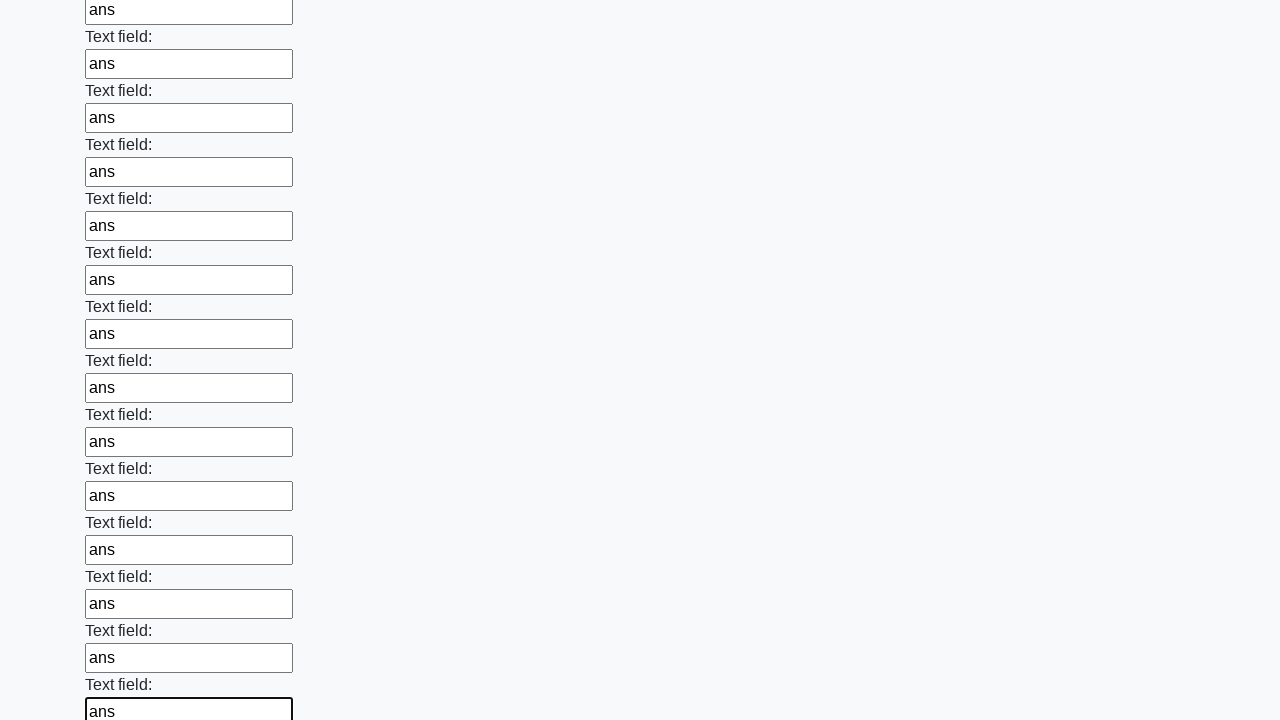

Filled input field with 'ans' on input >> nth=42
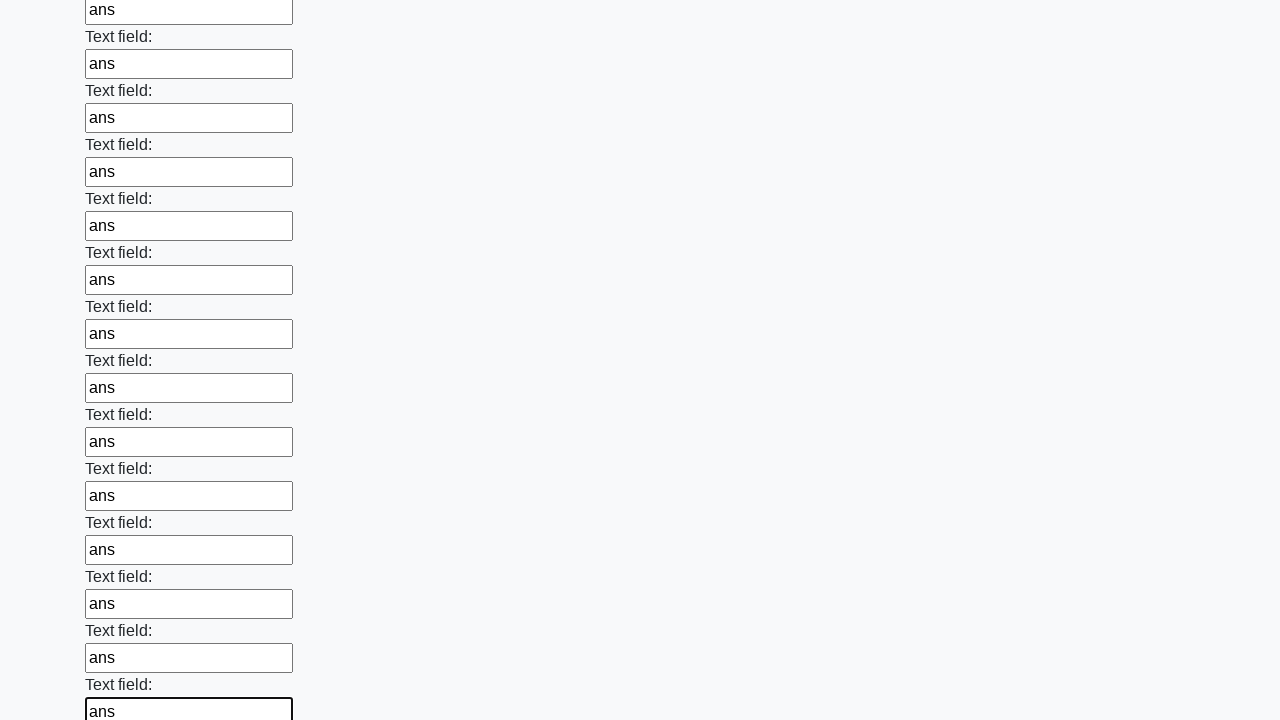

Filled input field with 'ans' on input >> nth=43
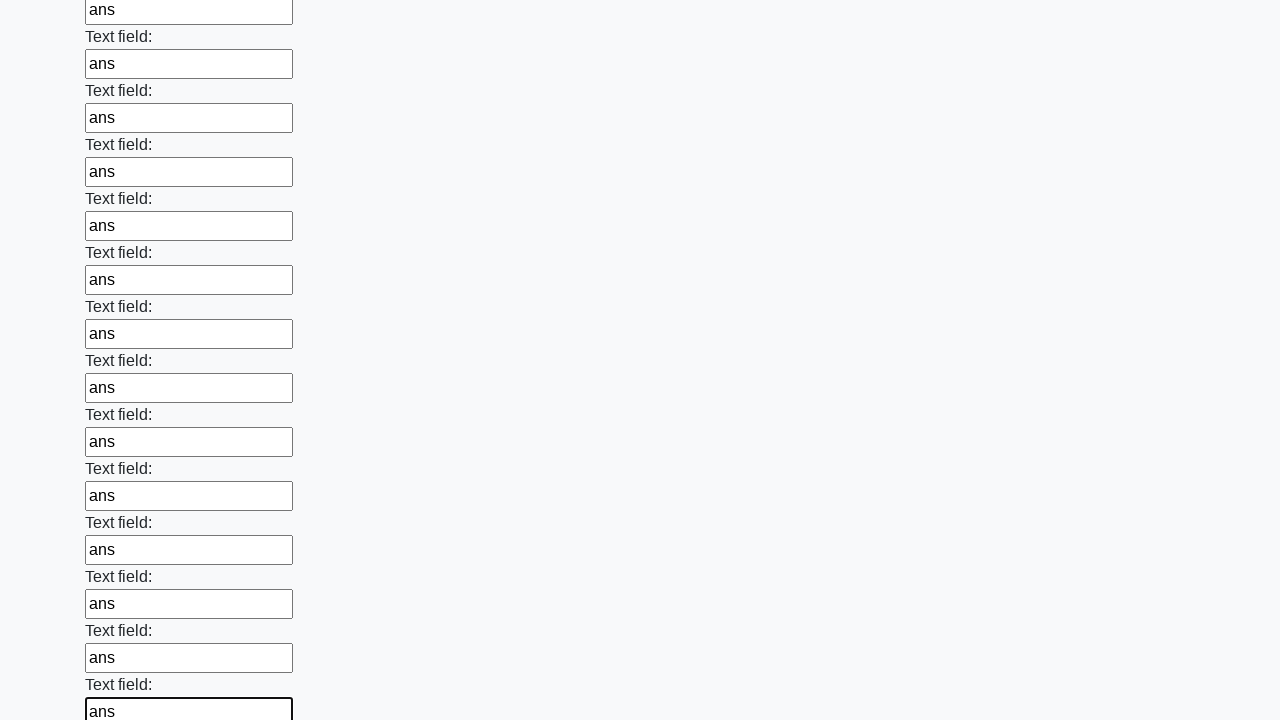

Filled input field with 'ans' on input >> nth=44
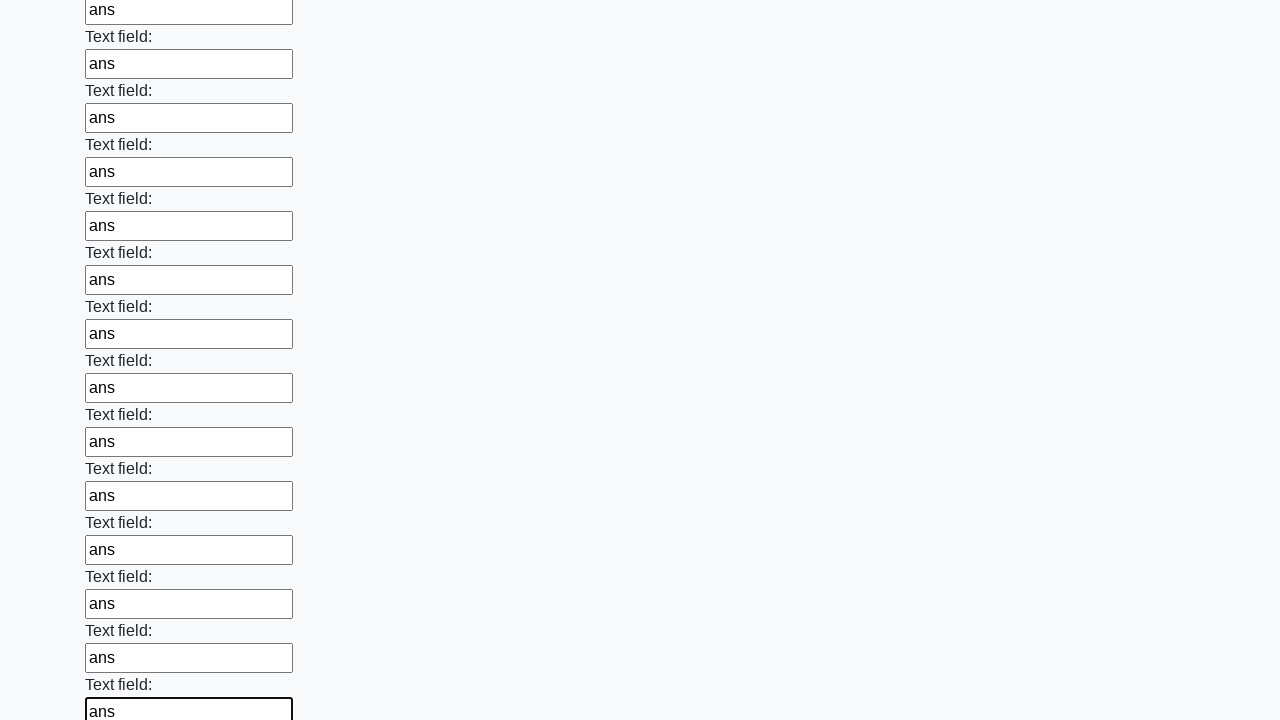

Filled input field with 'ans' on input >> nth=45
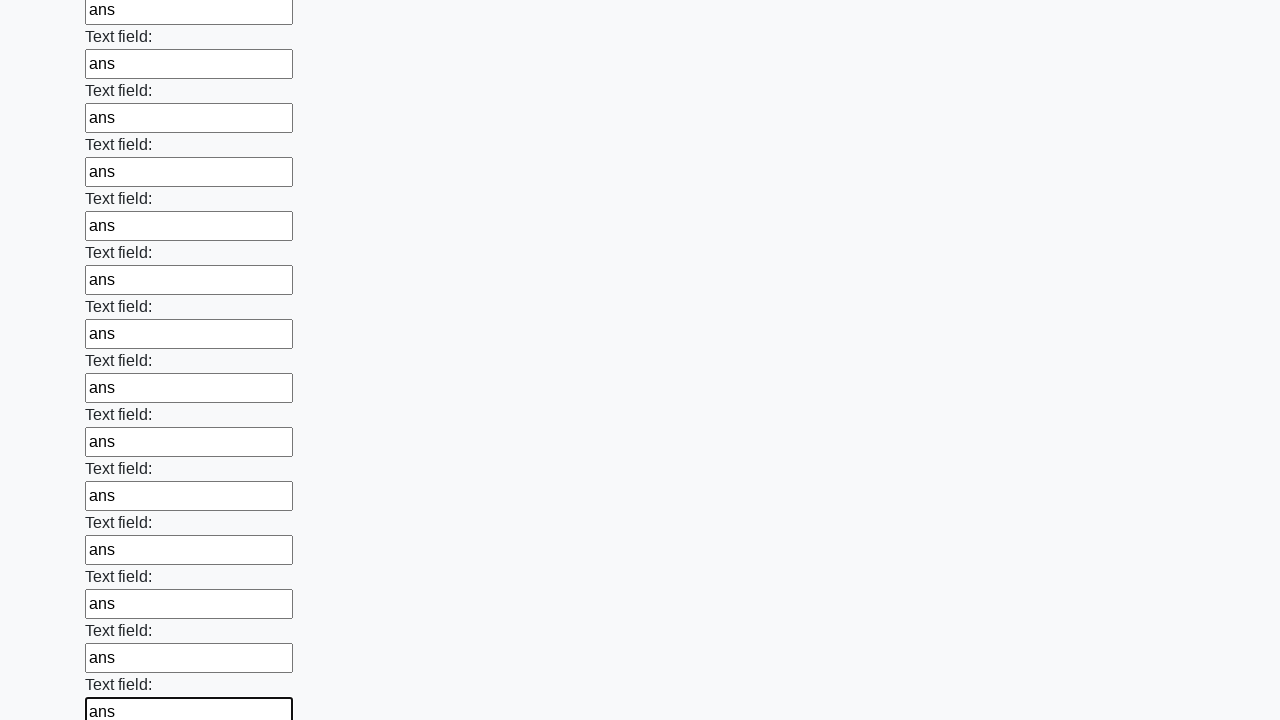

Filled input field with 'ans' on input >> nth=46
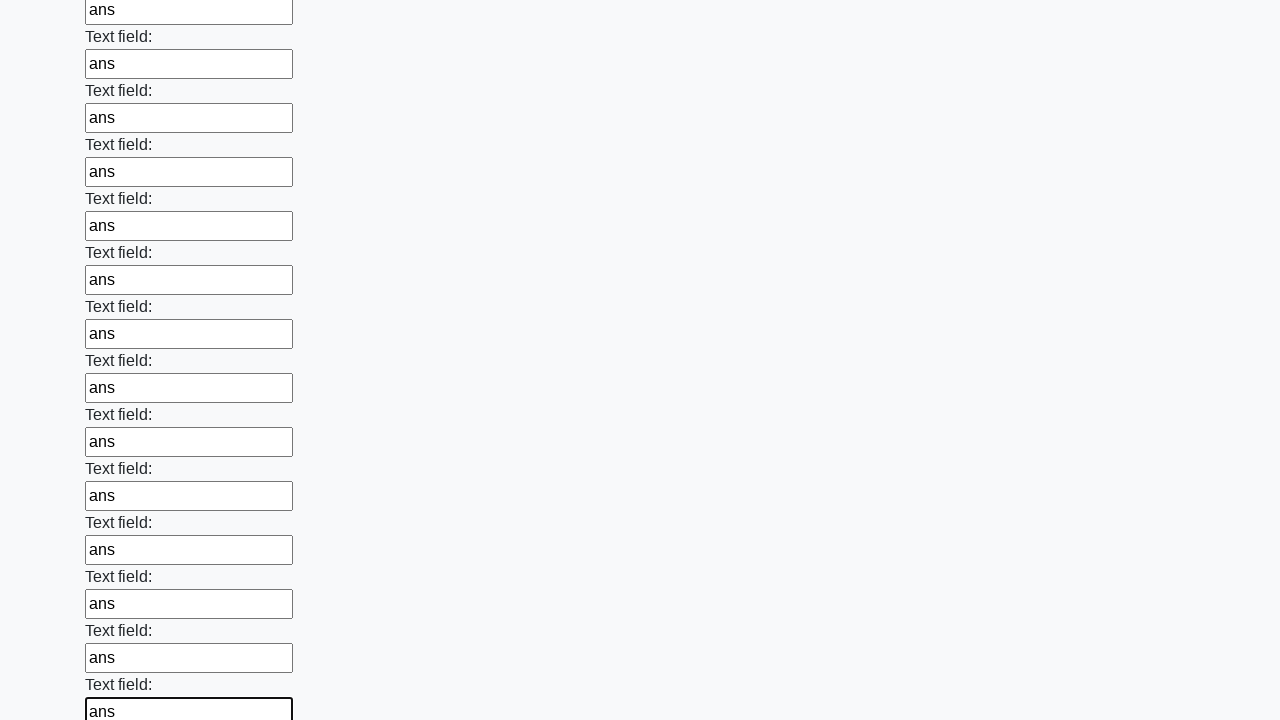

Filled input field with 'ans' on input >> nth=47
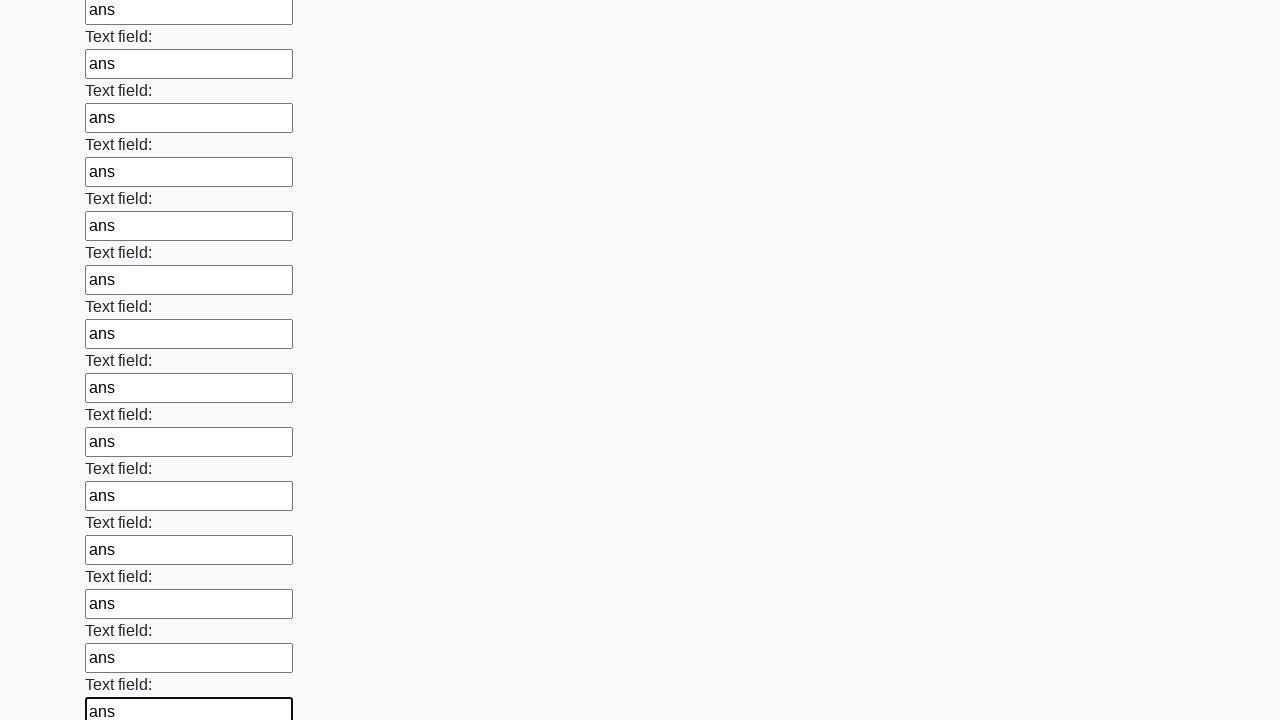

Filled input field with 'ans' on input >> nth=48
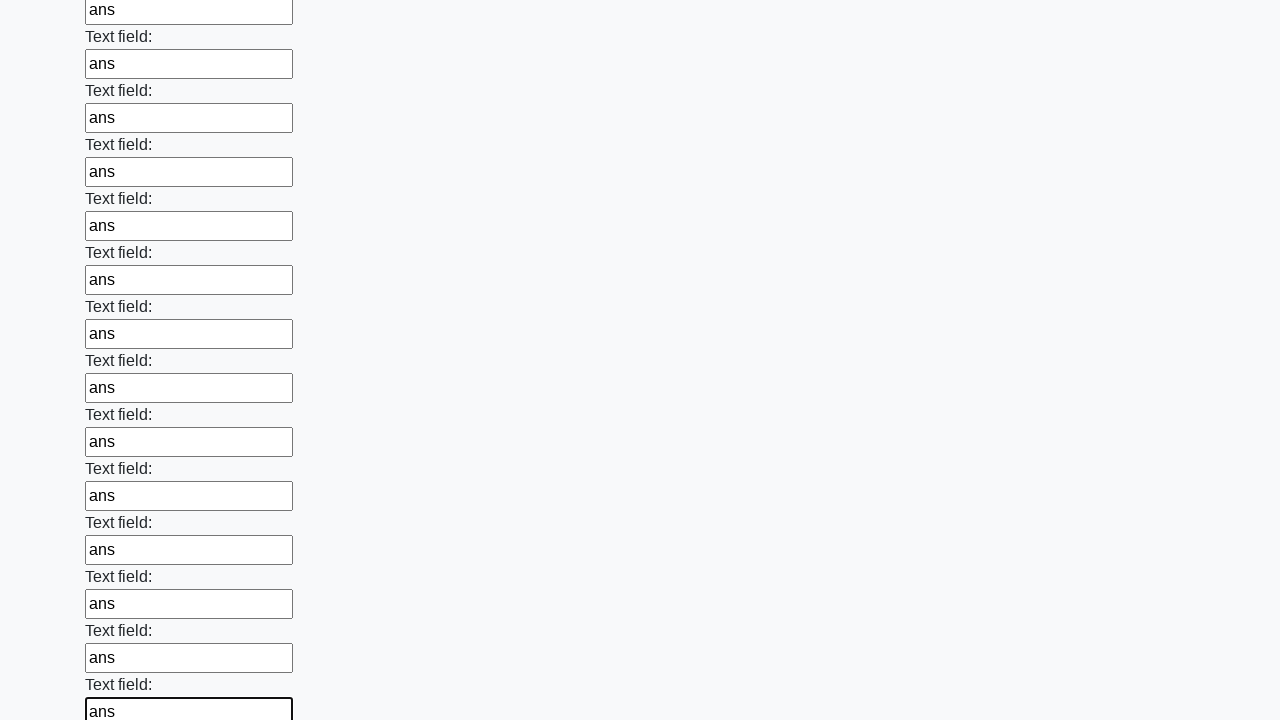

Filled input field with 'ans' on input >> nth=49
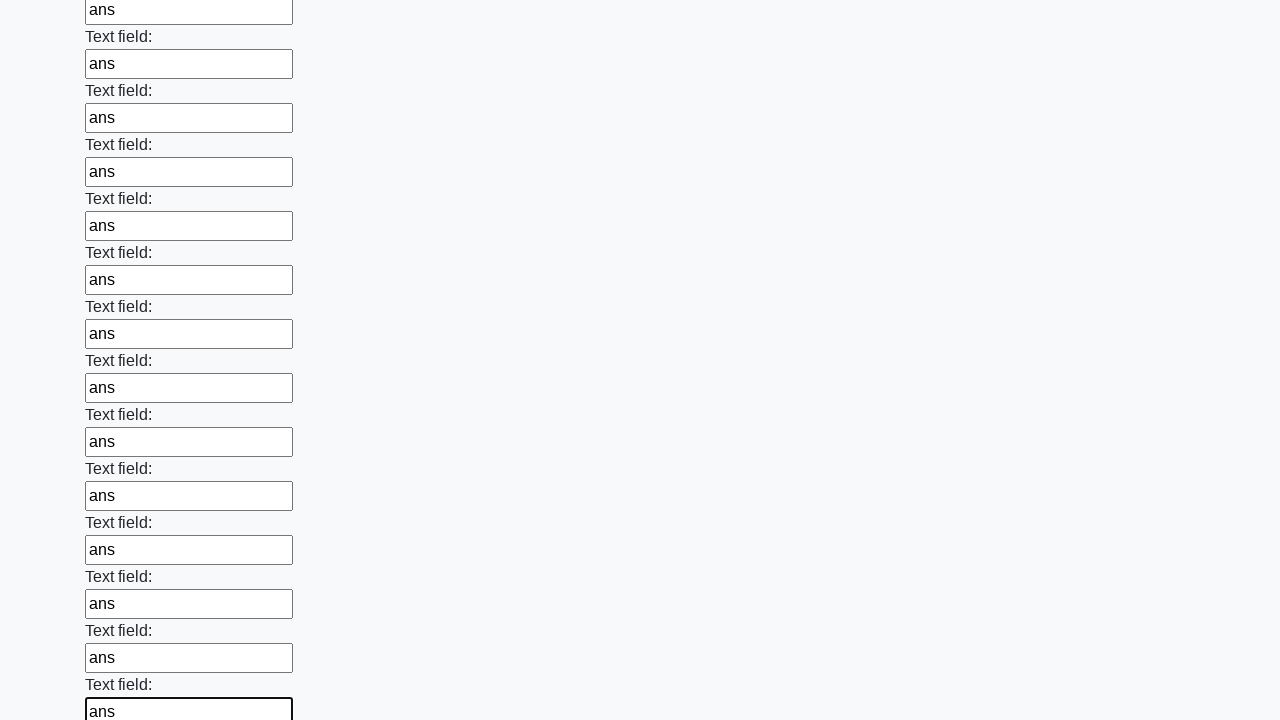

Filled input field with 'ans' on input >> nth=50
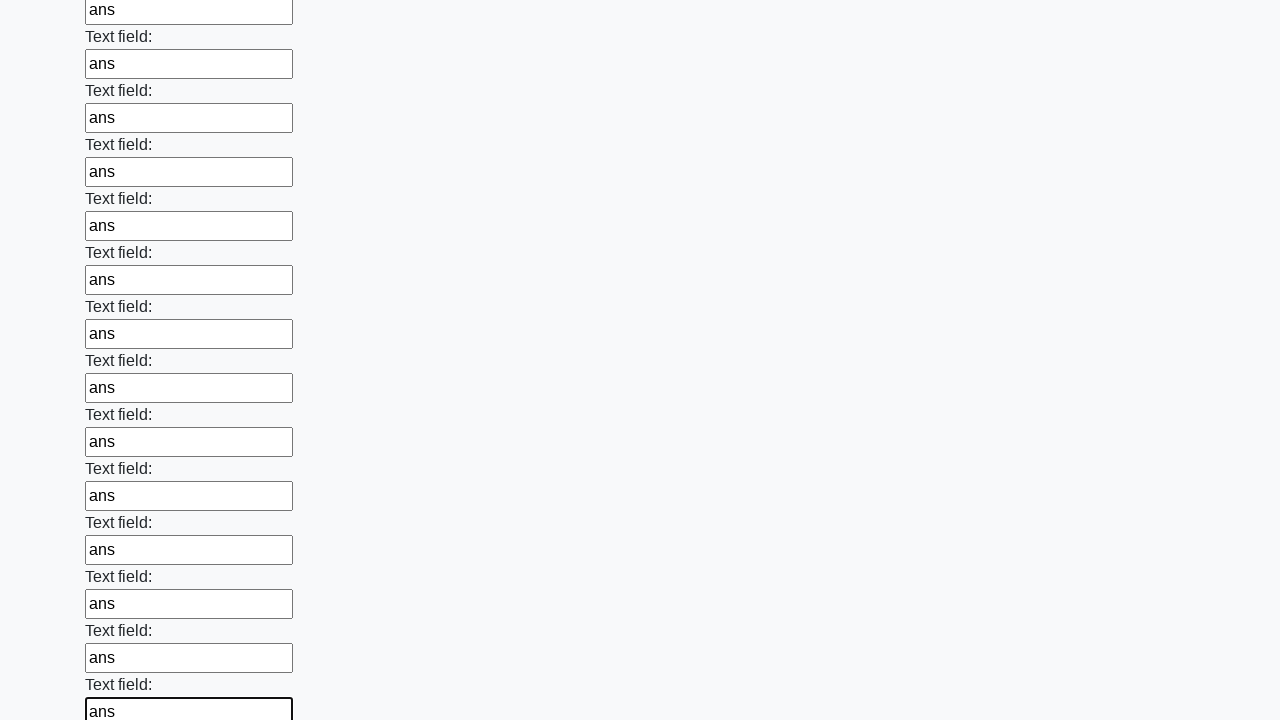

Filled input field with 'ans' on input >> nth=51
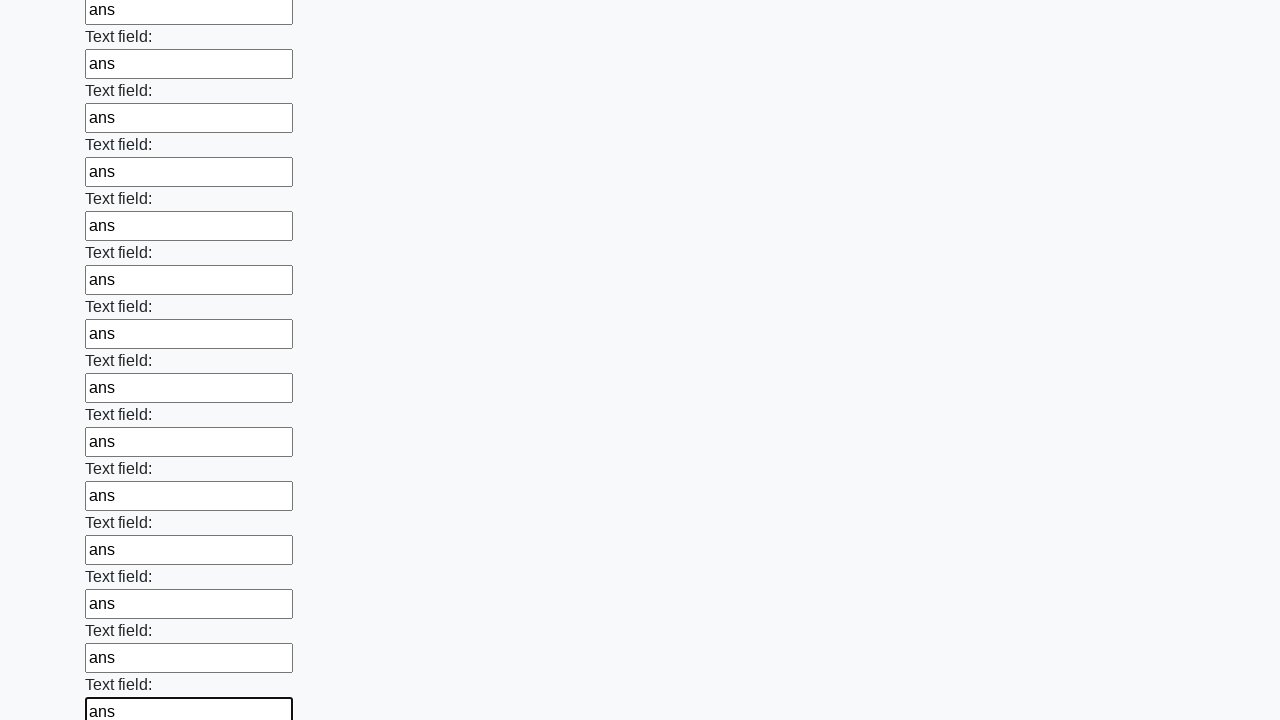

Filled input field with 'ans' on input >> nth=52
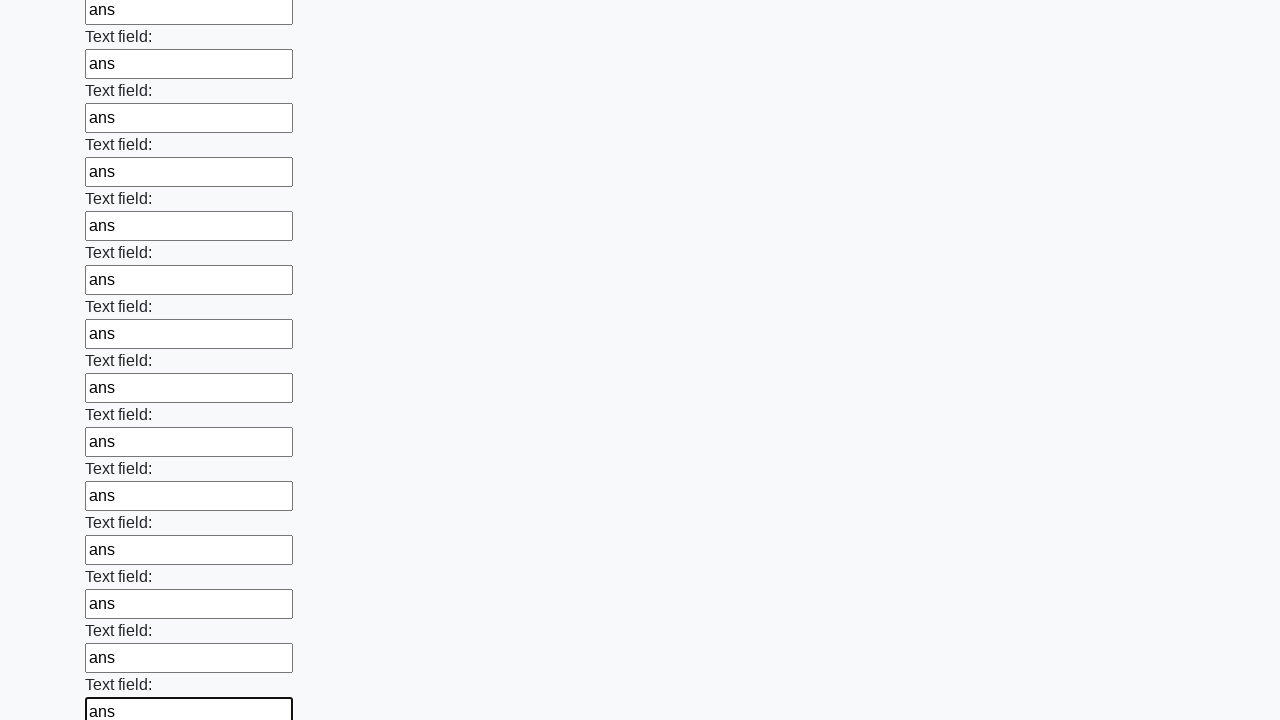

Filled input field with 'ans' on input >> nth=53
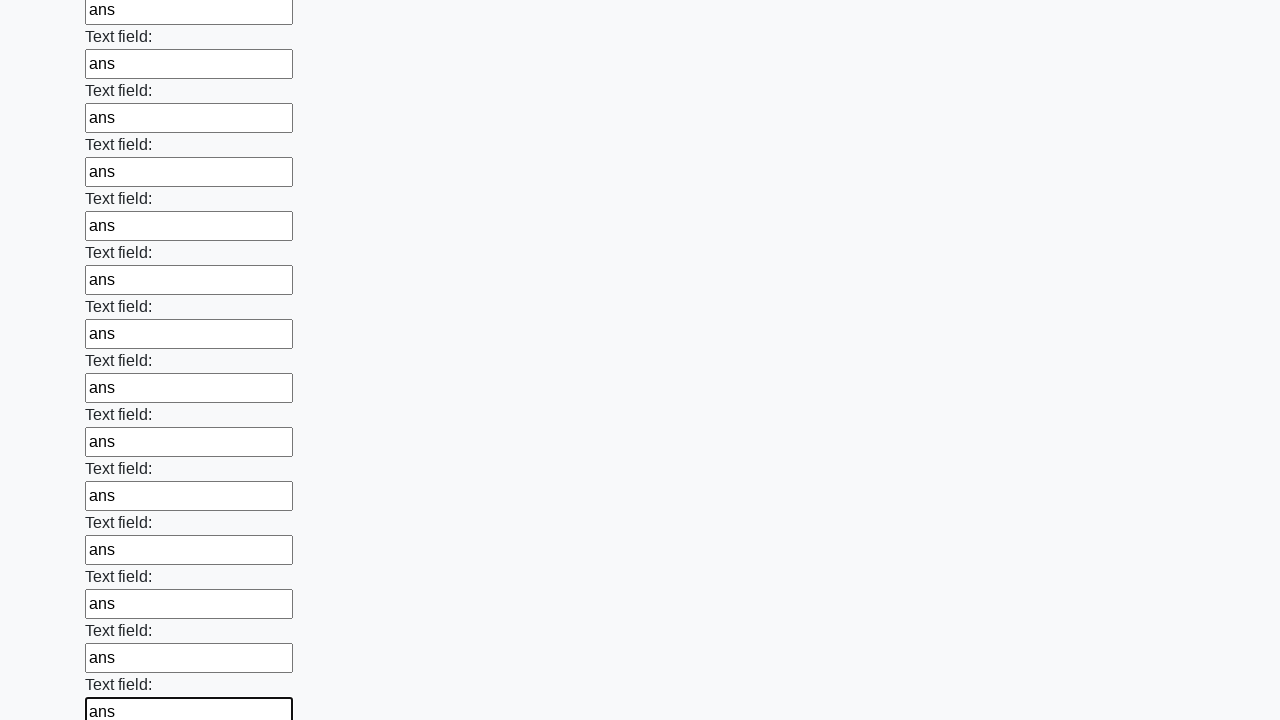

Filled input field with 'ans' on input >> nth=54
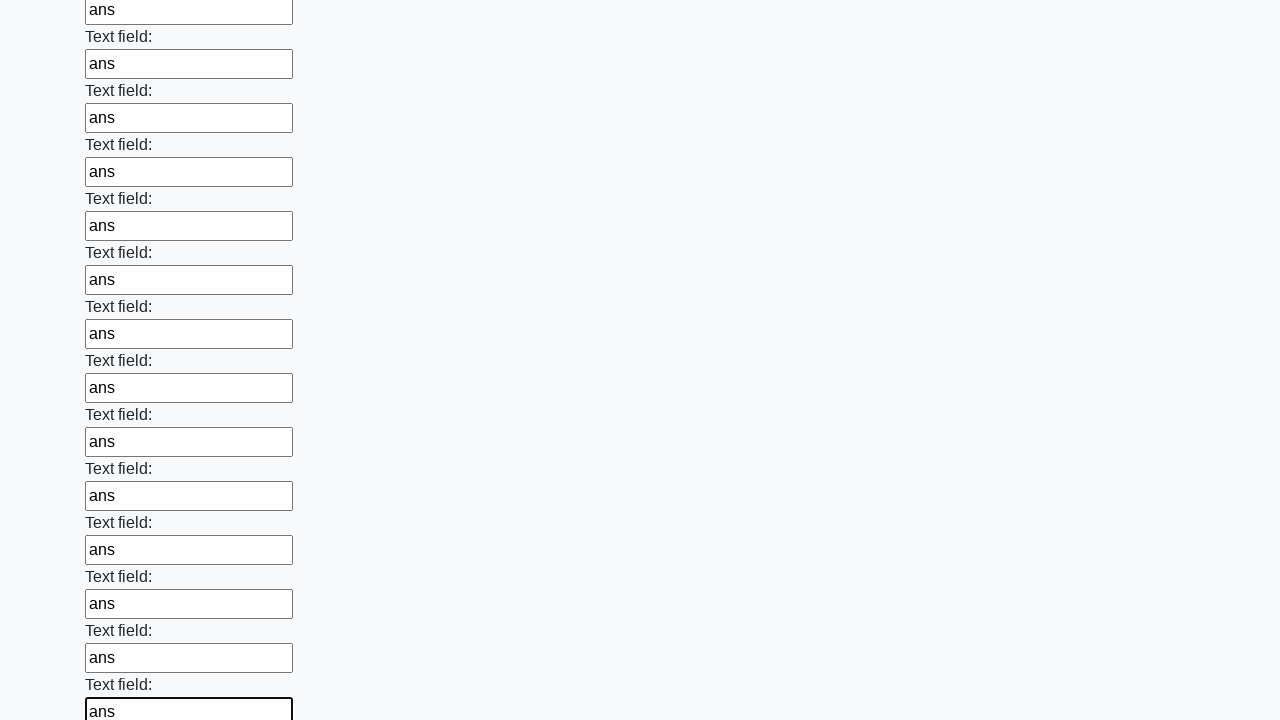

Filled input field with 'ans' on input >> nth=55
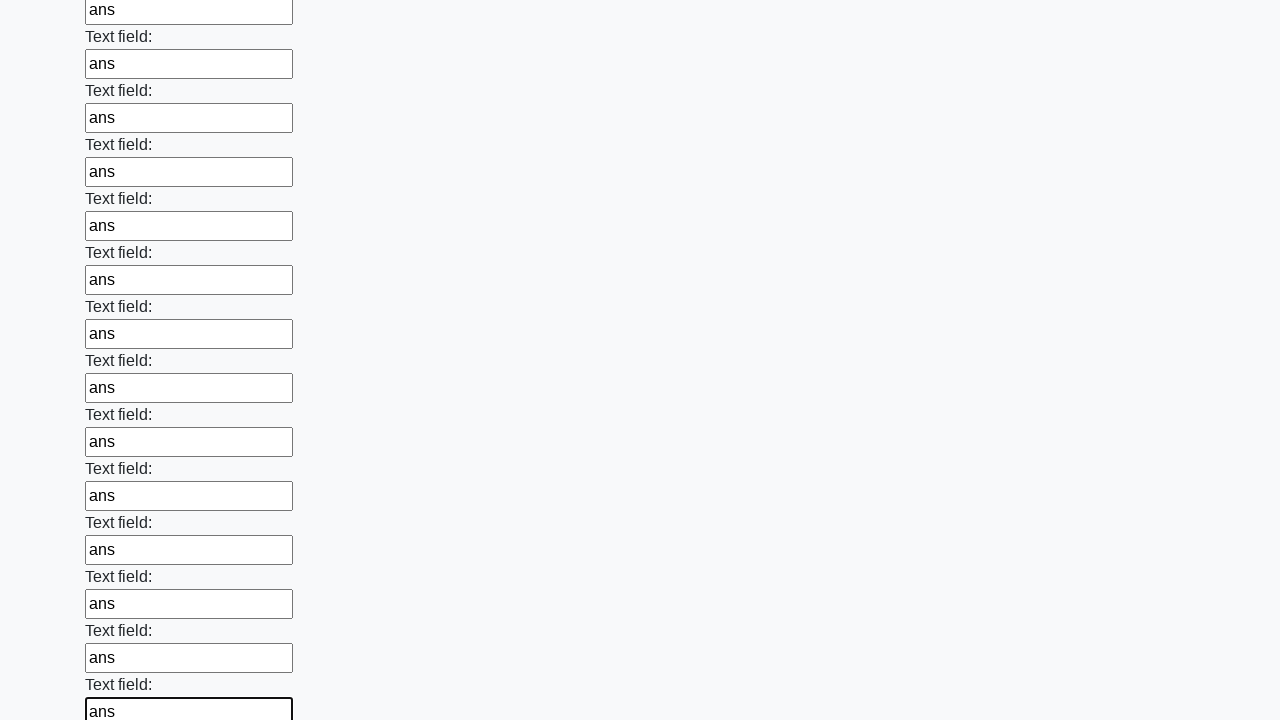

Filled input field with 'ans' on input >> nth=56
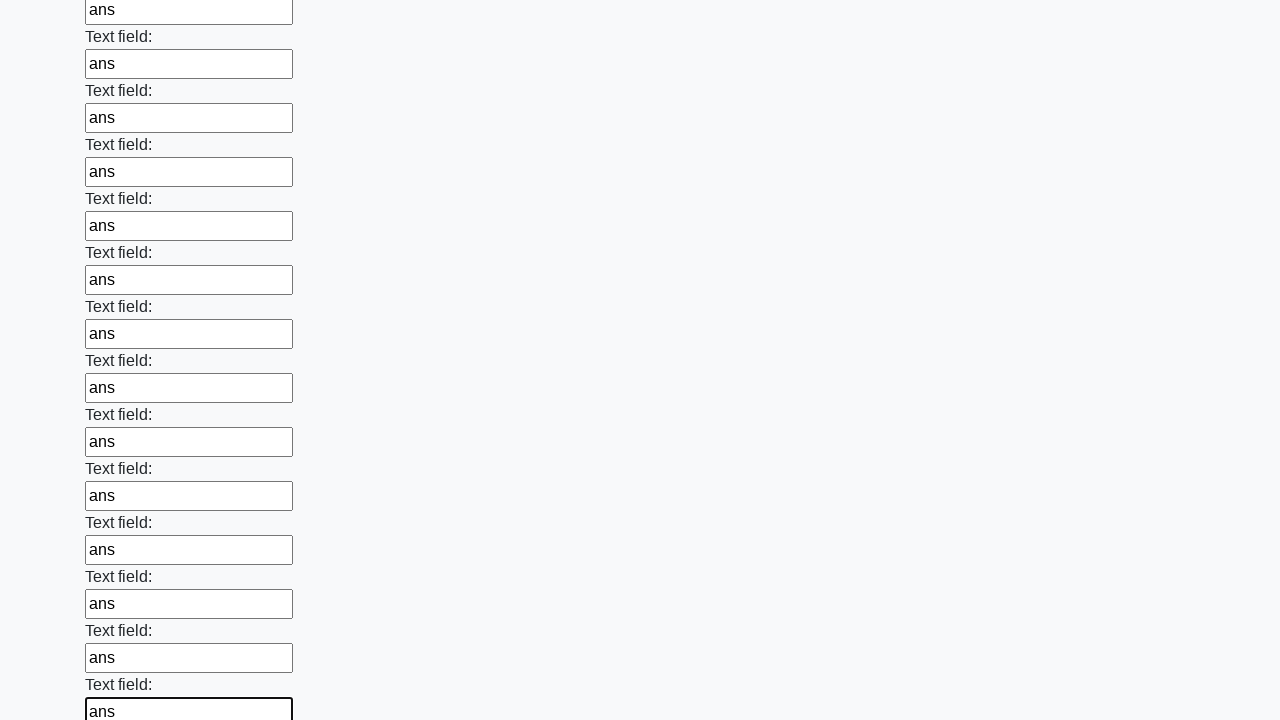

Filled input field with 'ans' on input >> nth=57
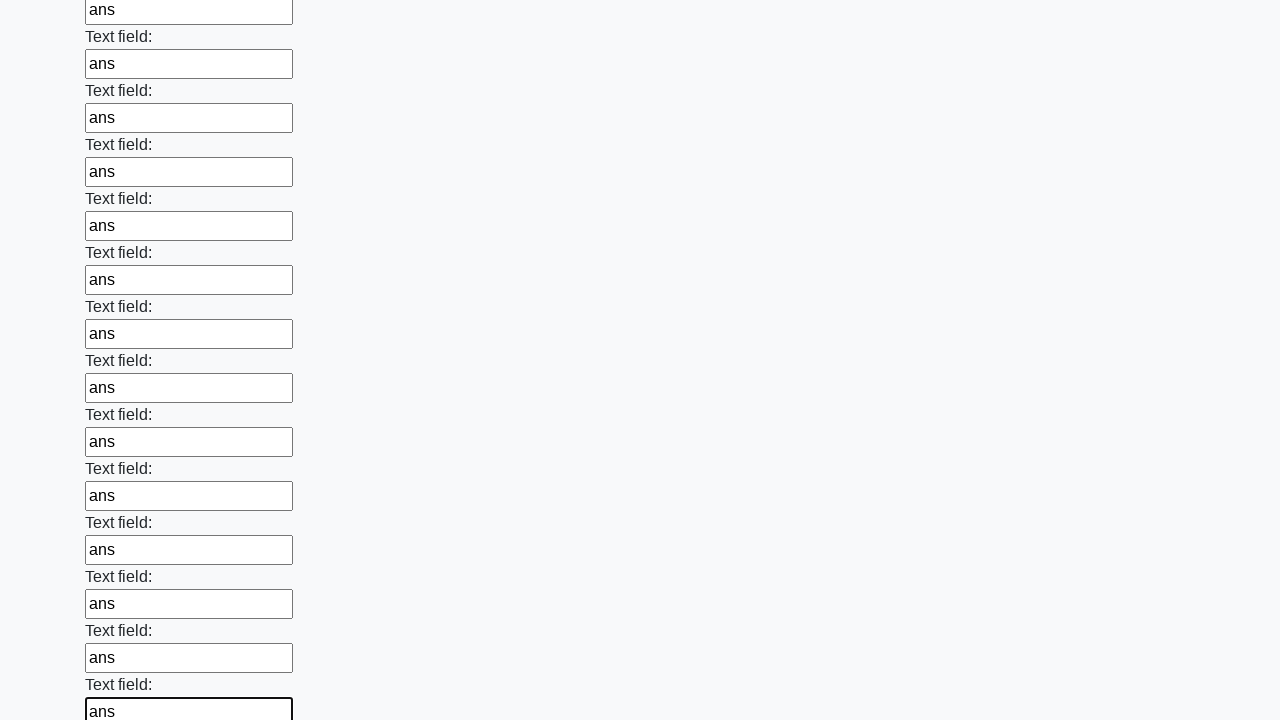

Filled input field with 'ans' on input >> nth=58
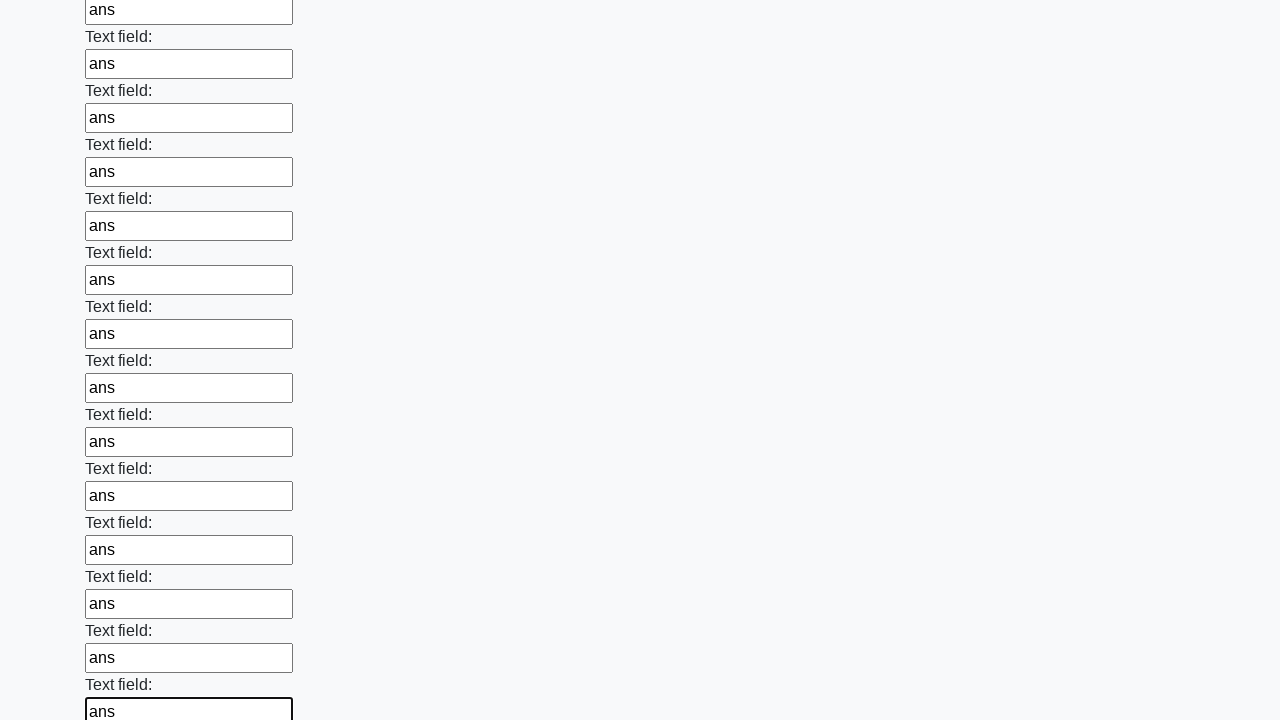

Filled input field with 'ans' on input >> nth=59
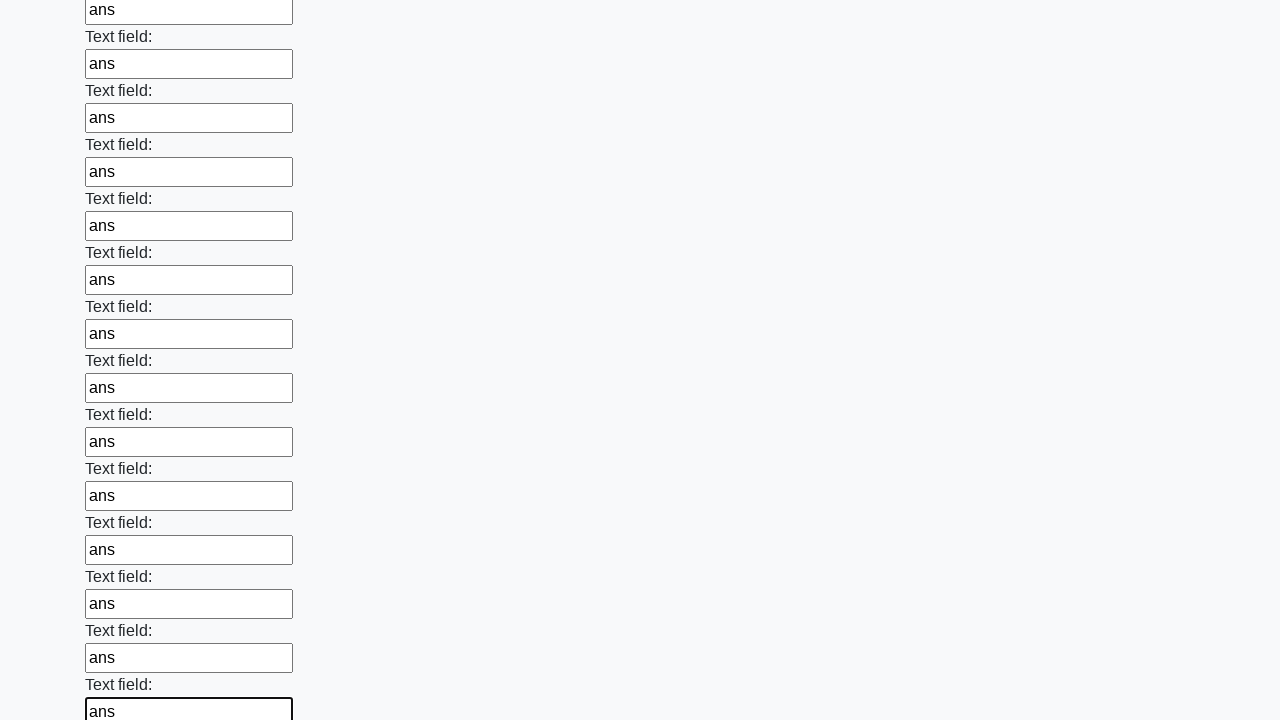

Filled input field with 'ans' on input >> nth=60
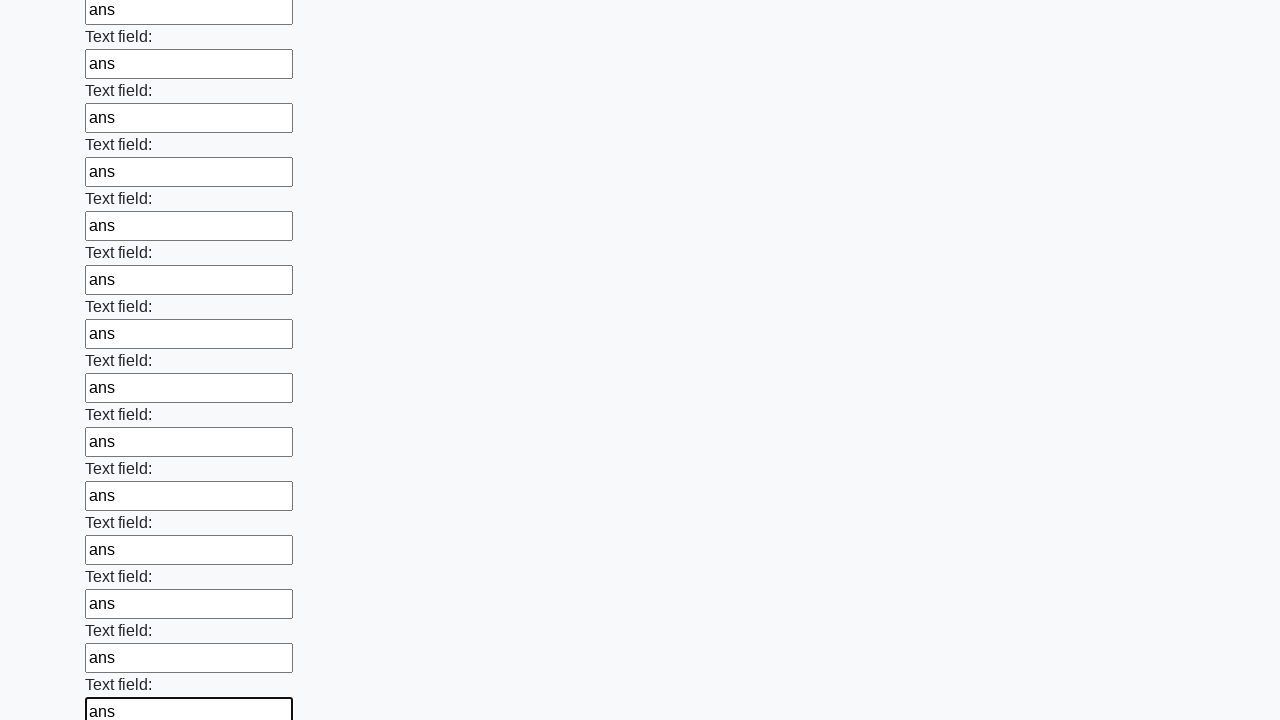

Filled input field with 'ans' on input >> nth=61
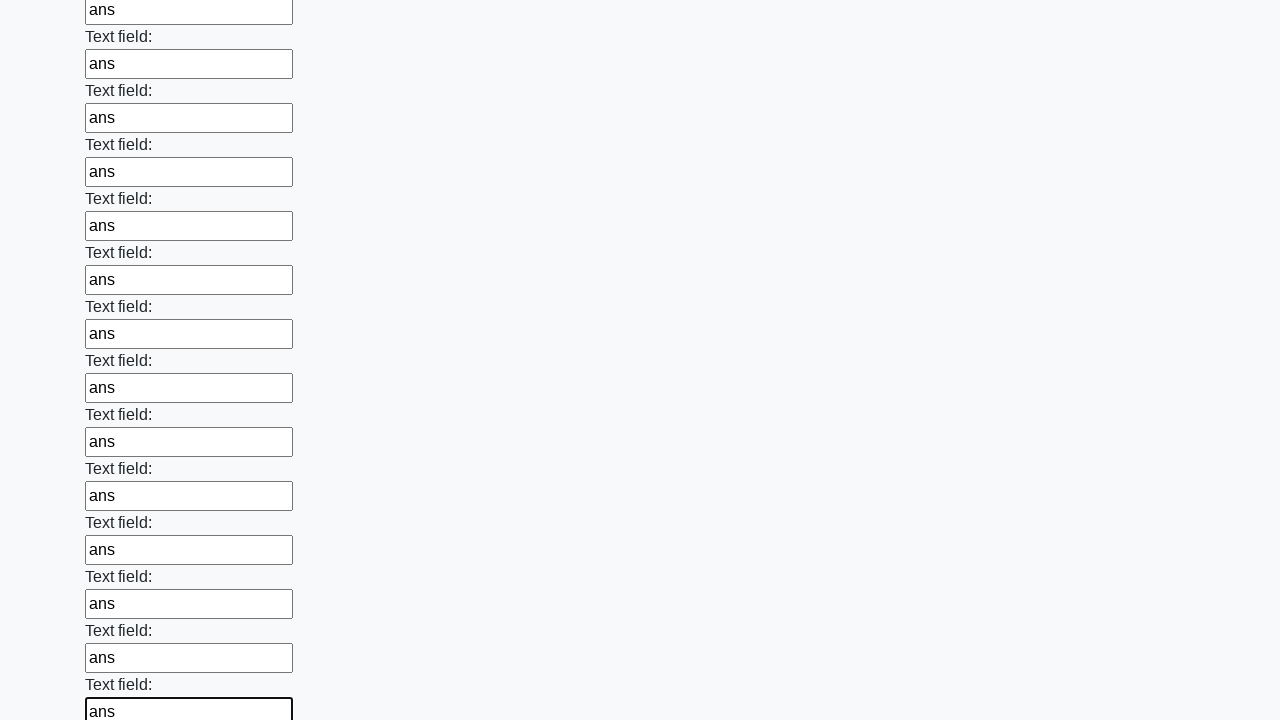

Filled input field with 'ans' on input >> nth=62
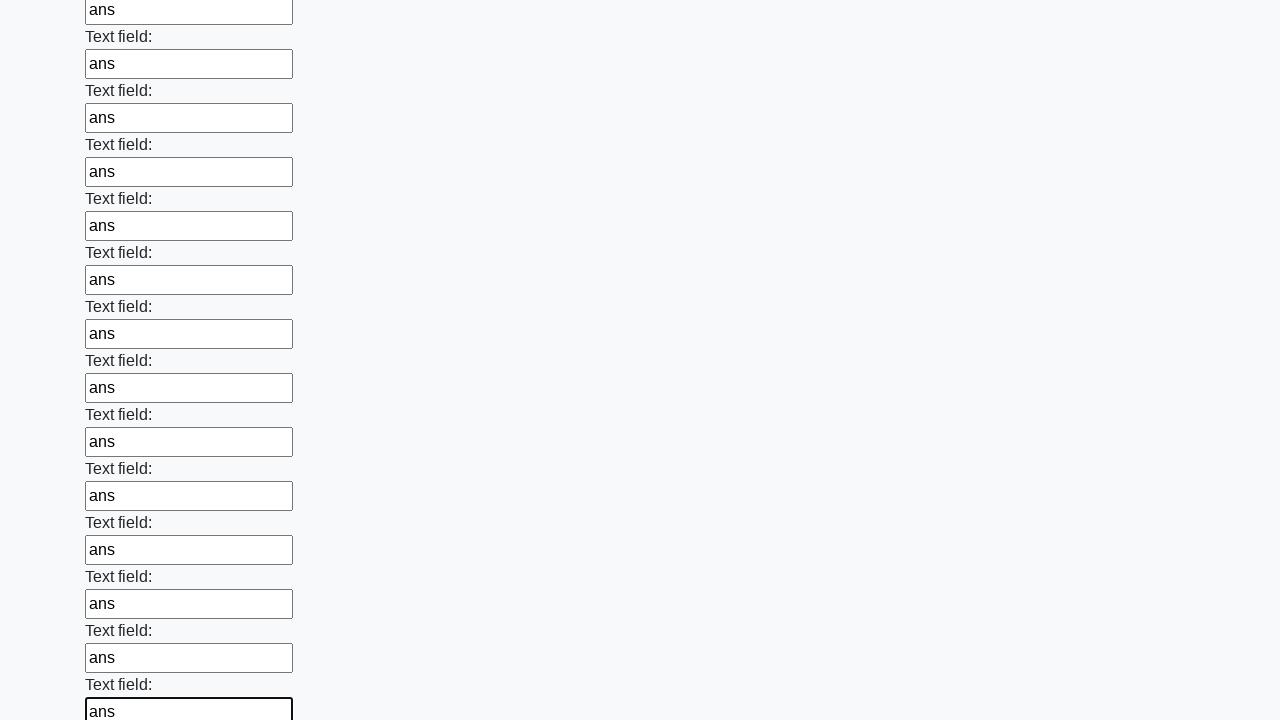

Filled input field with 'ans' on input >> nth=63
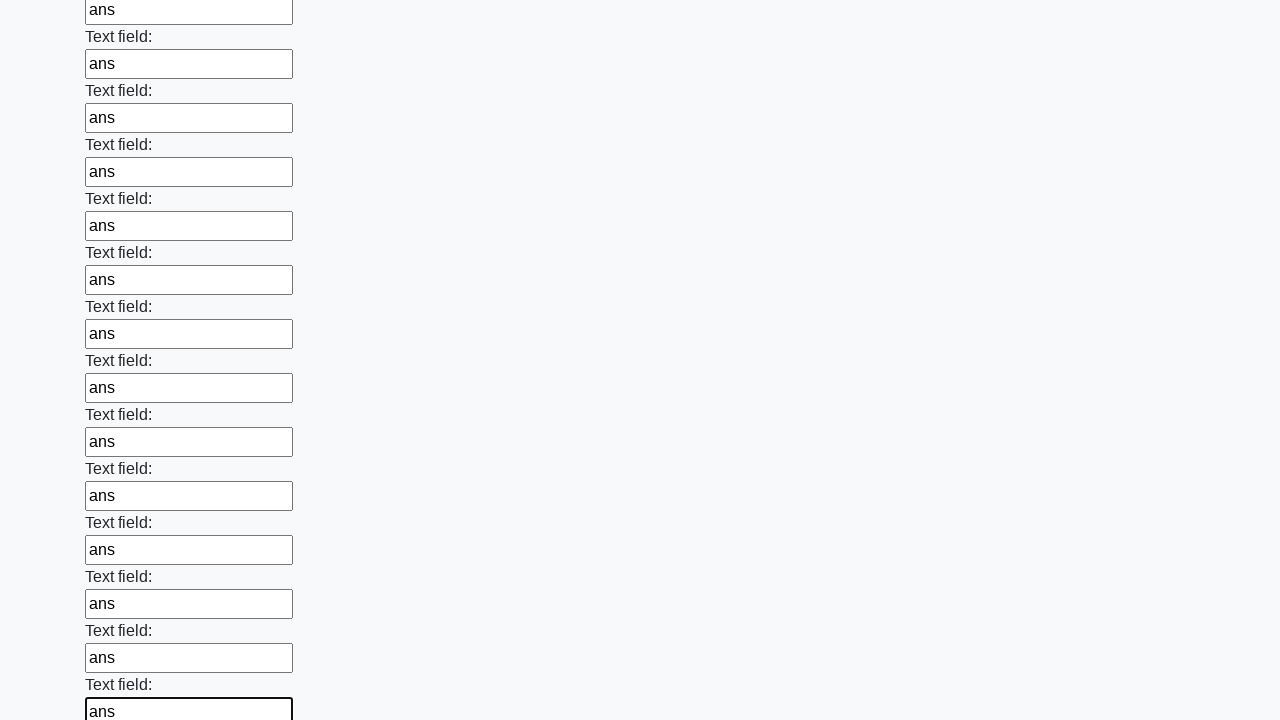

Filled input field with 'ans' on input >> nth=64
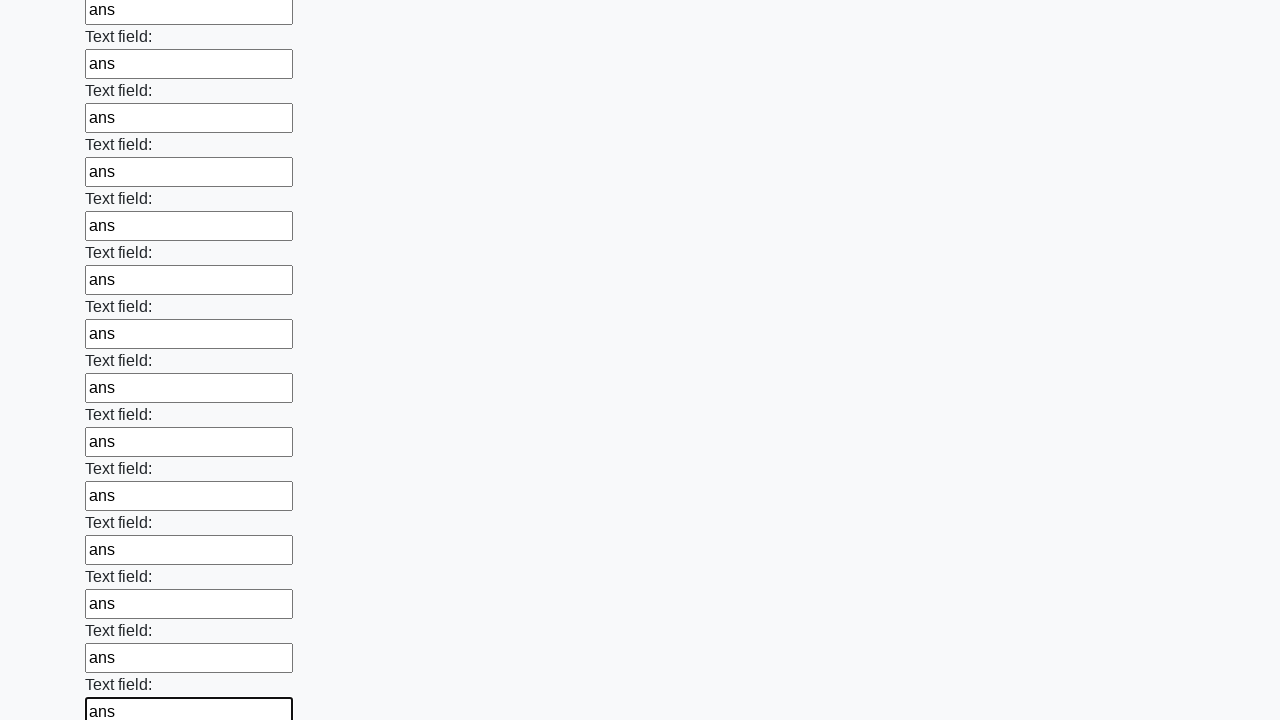

Filled input field with 'ans' on input >> nth=65
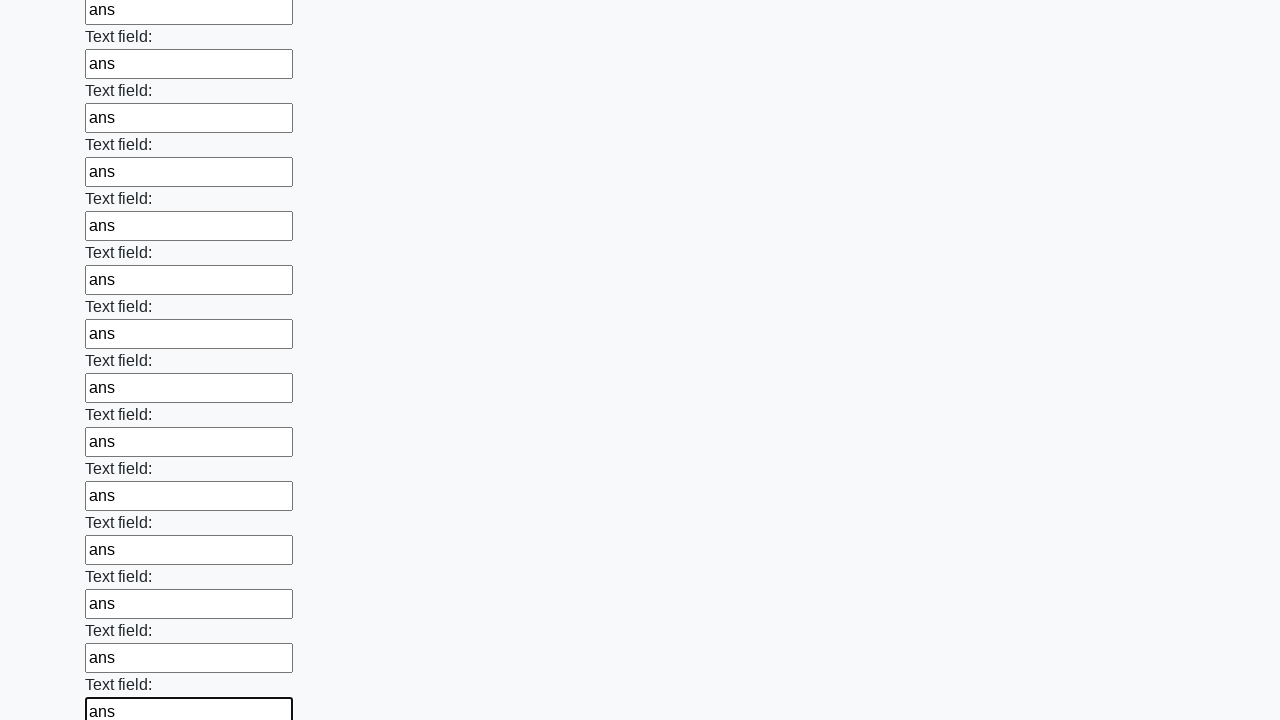

Filled input field with 'ans' on input >> nth=66
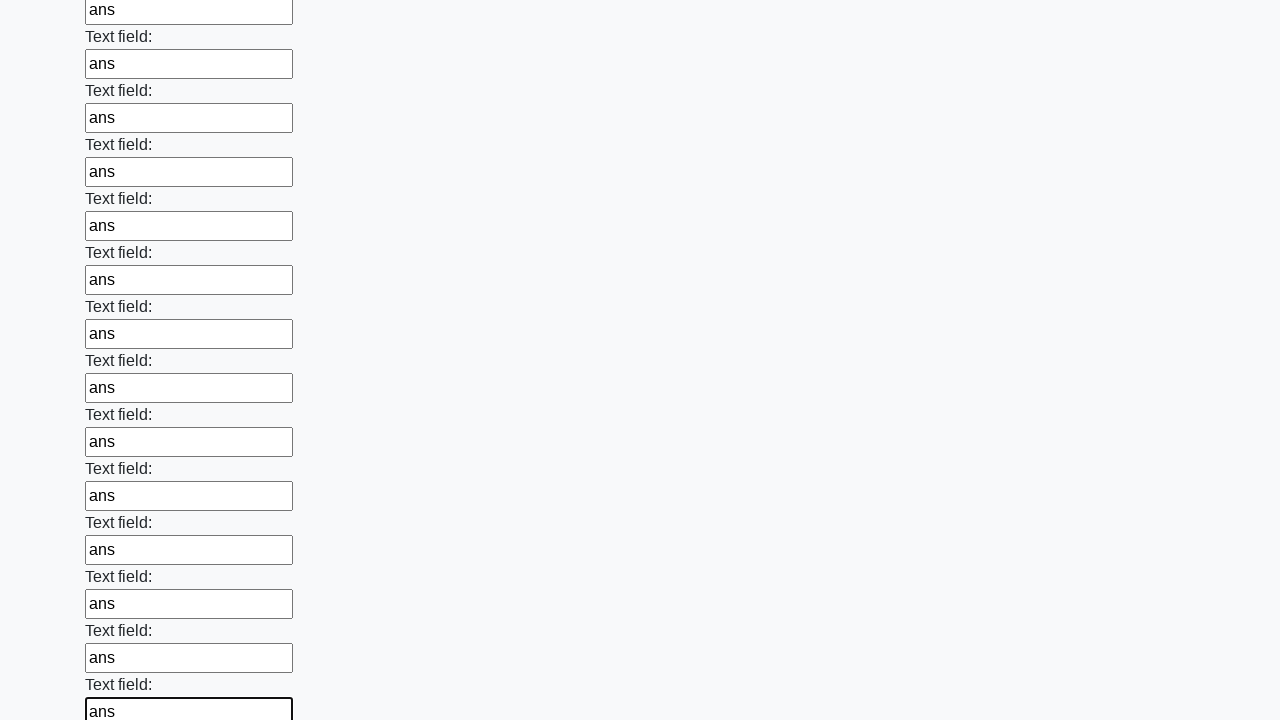

Filled input field with 'ans' on input >> nth=67
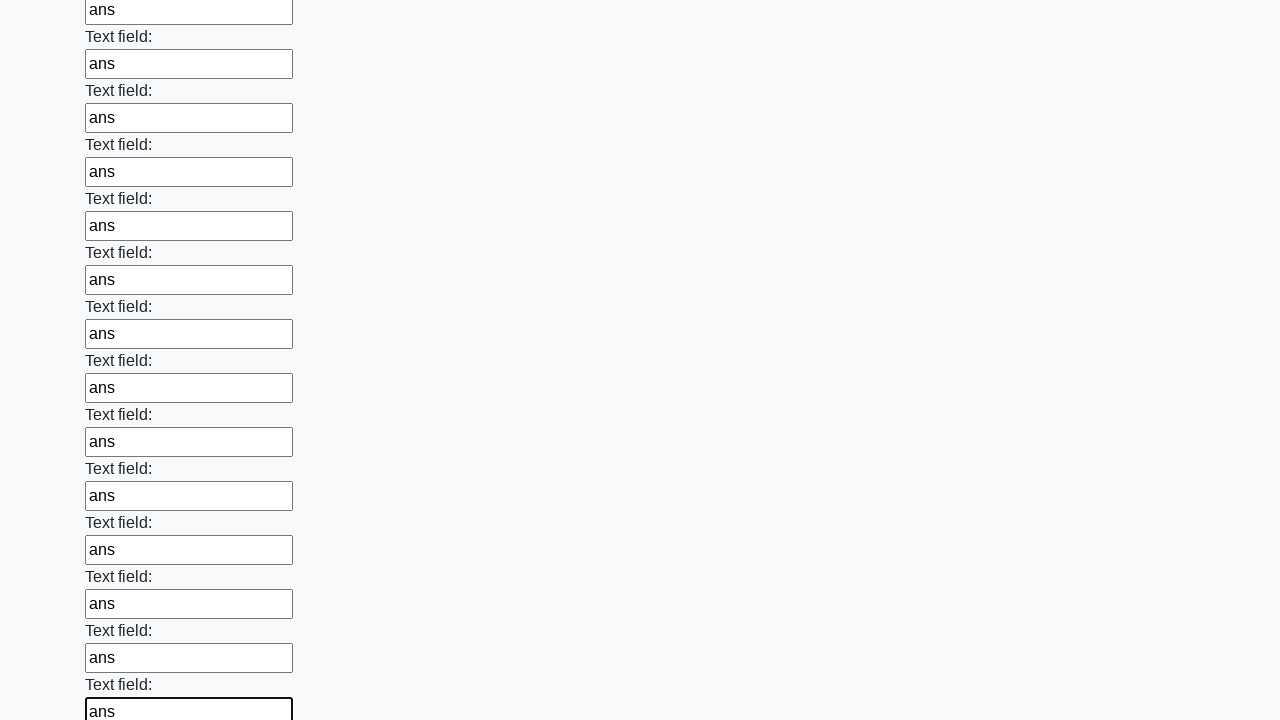

Filled input field with 'ans' on input >> nth=68
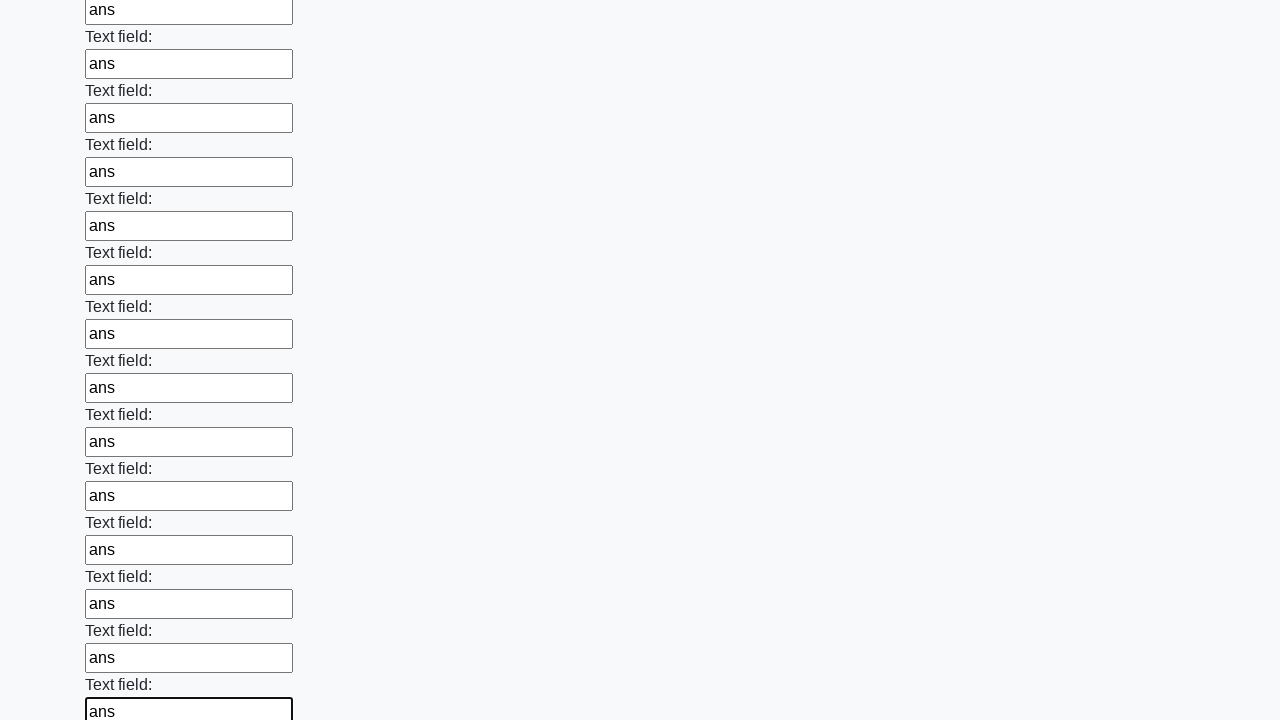

Filled input field with 'ans' on input >> nth=69
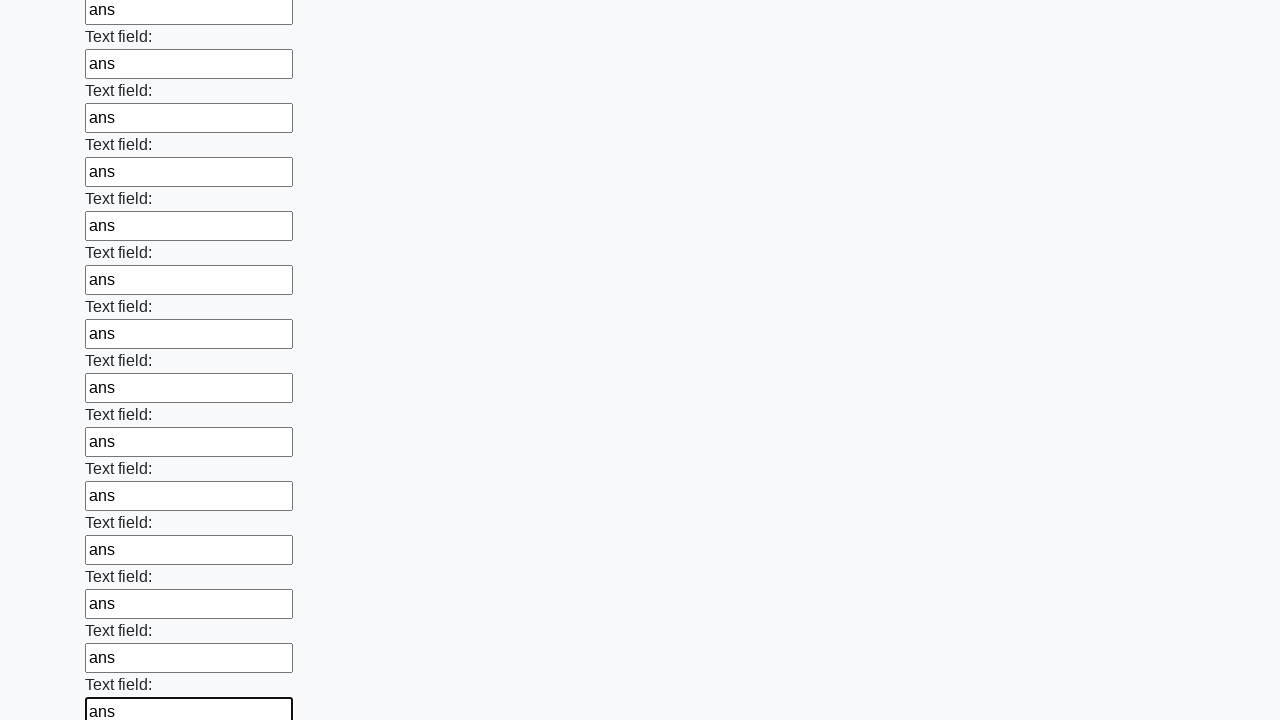

Filled input field with 'ans' on input >> nth=70
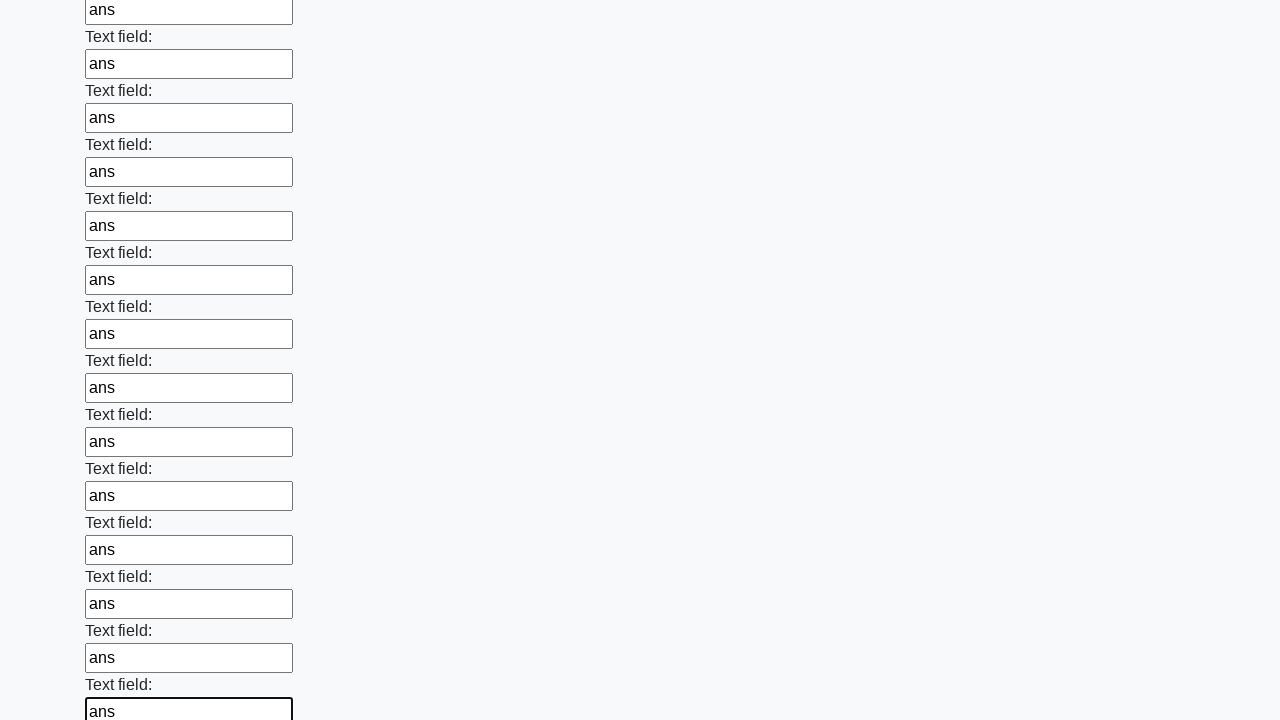

Filled input field with 'ans' on input >> nth=71
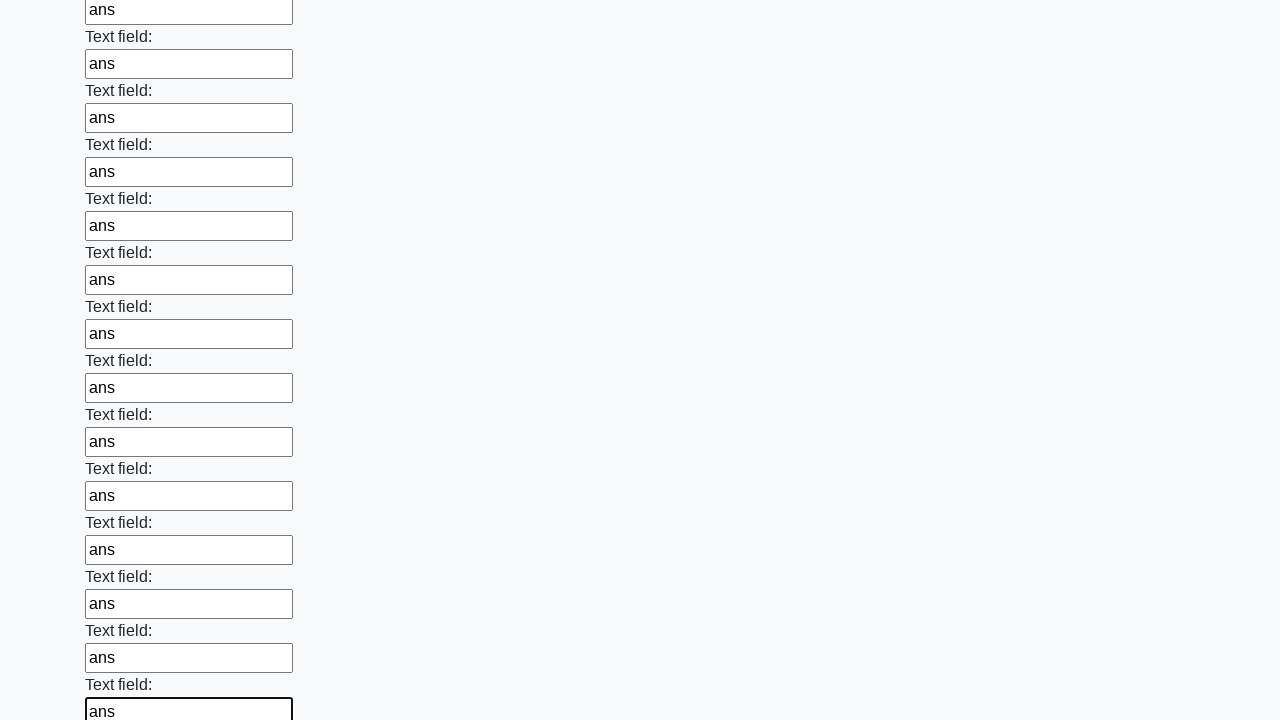

Filled input field with 'ans' on input >> nth=72
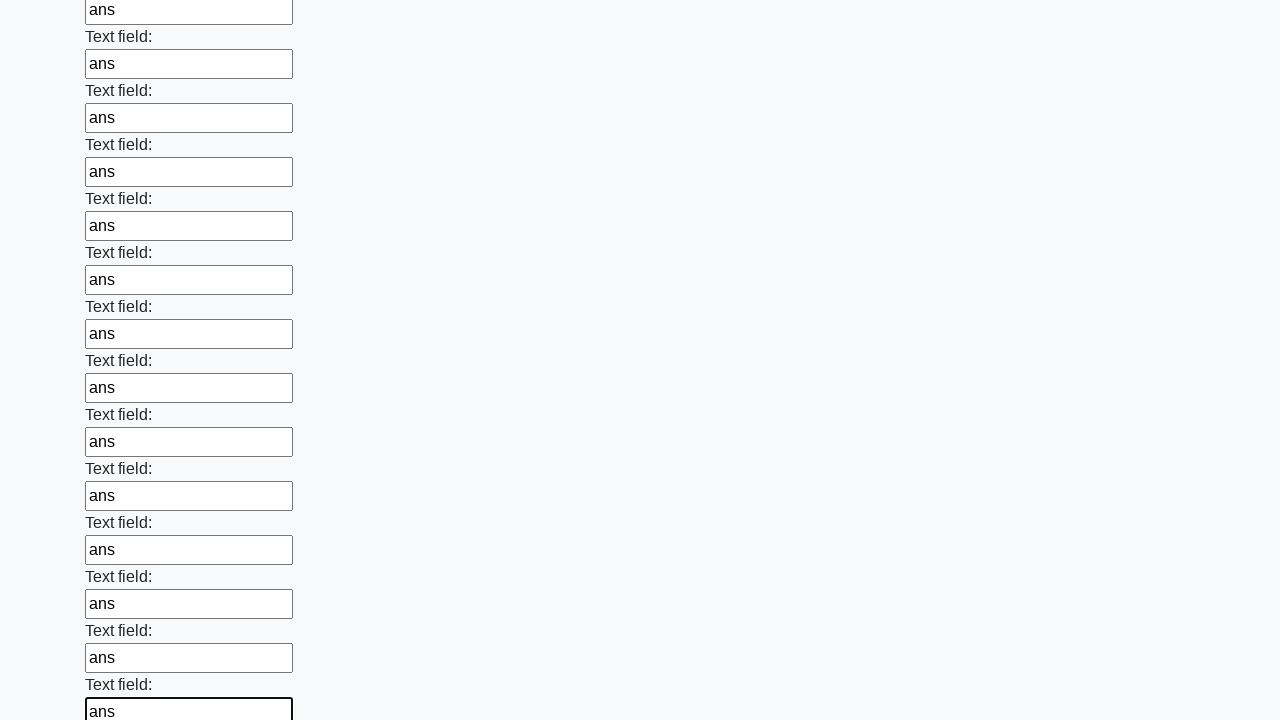

Filled input field with 'ans' on input >> nth=73
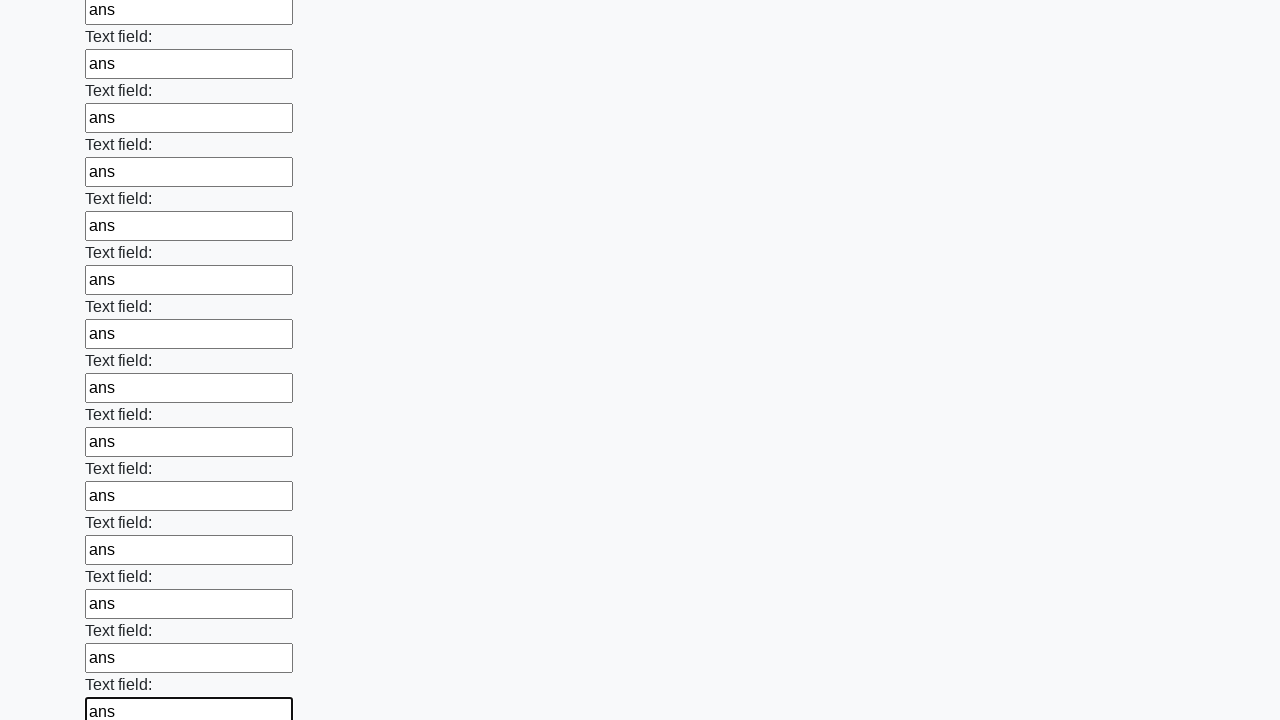

Filled input field with 'ans' on input >> nth=74
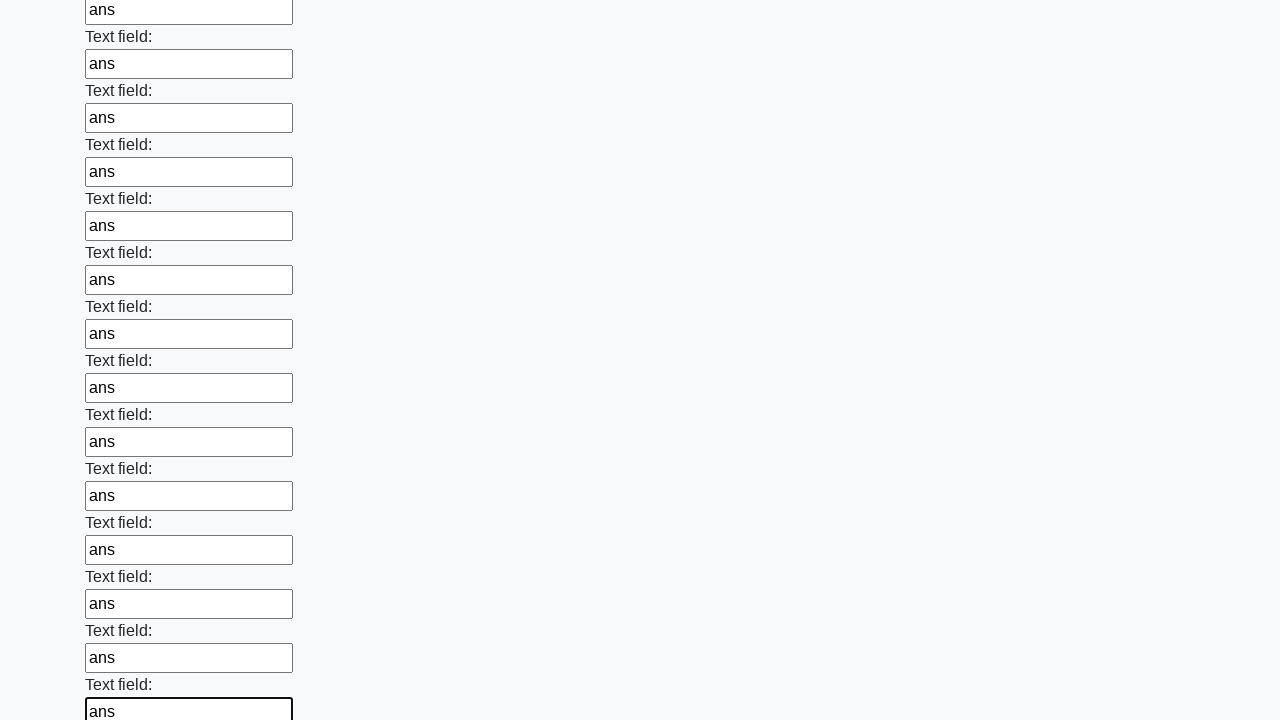

Filled input field with 'ans' on input >> nth=75
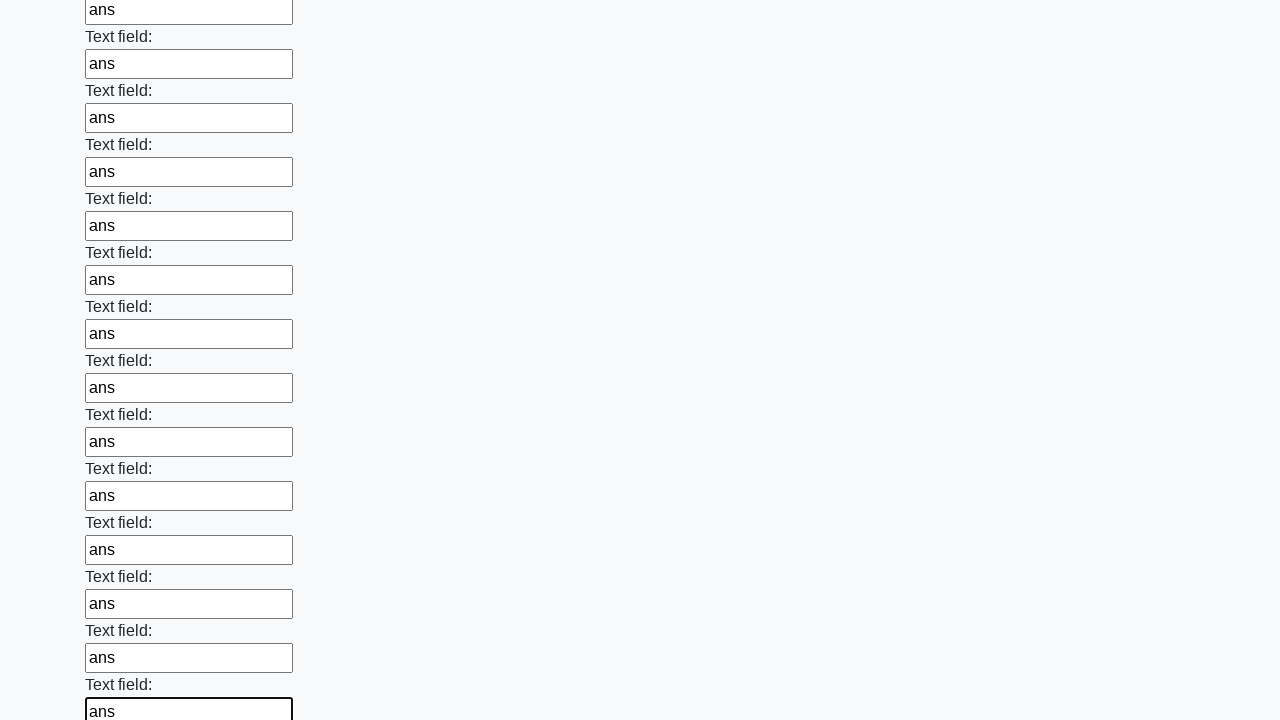

Filled input field with 'ans' on input >> nth=76
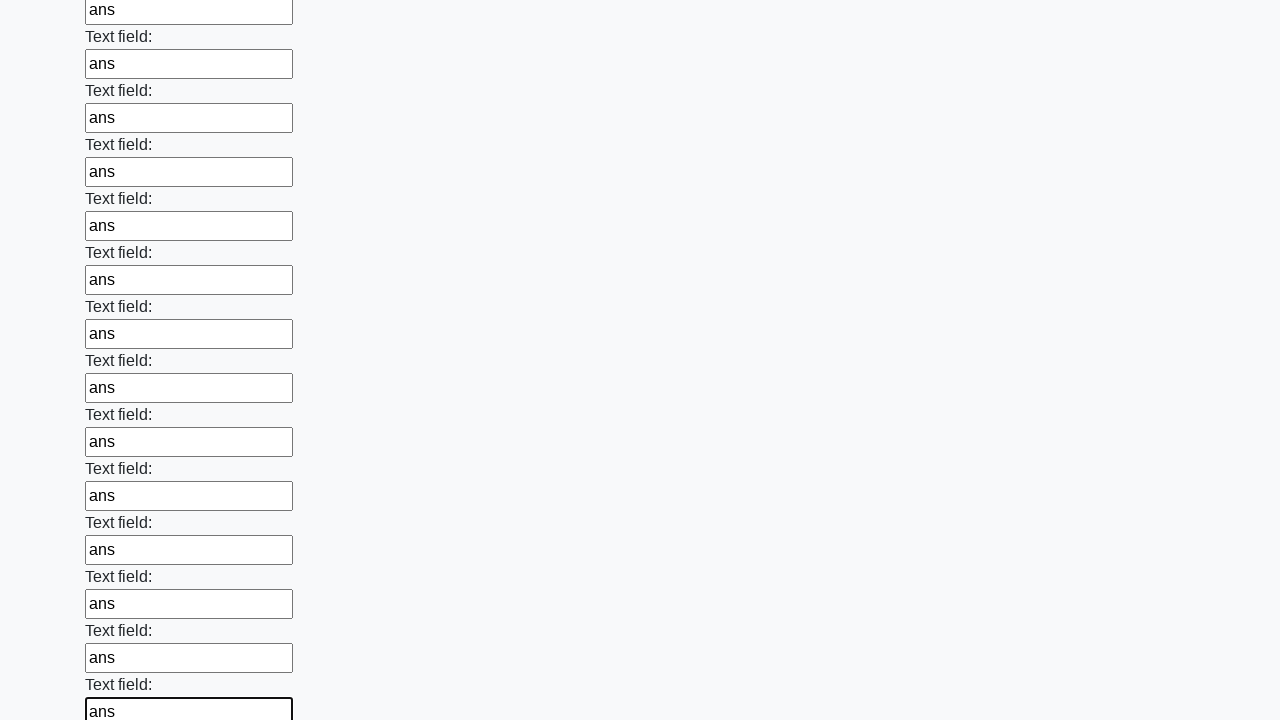

Filled input field with 'ans' on input >> nth=77
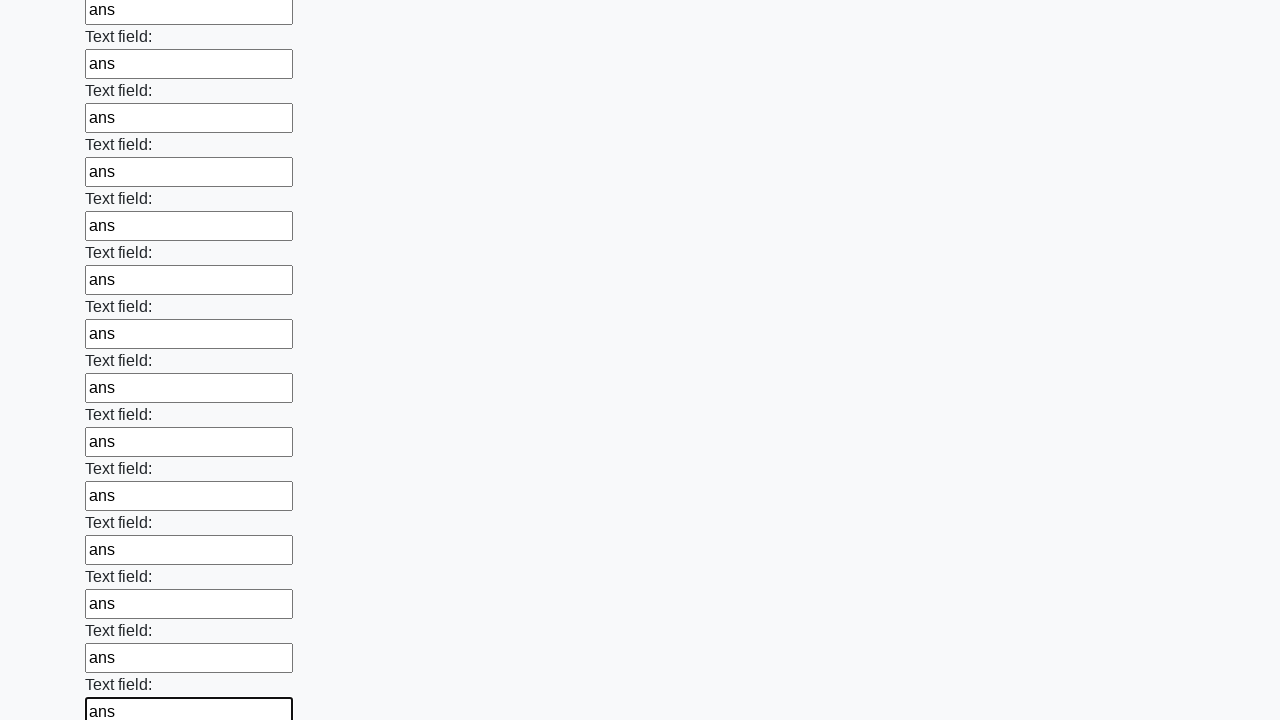

Filled input field with 'ans' on input >> nth=78
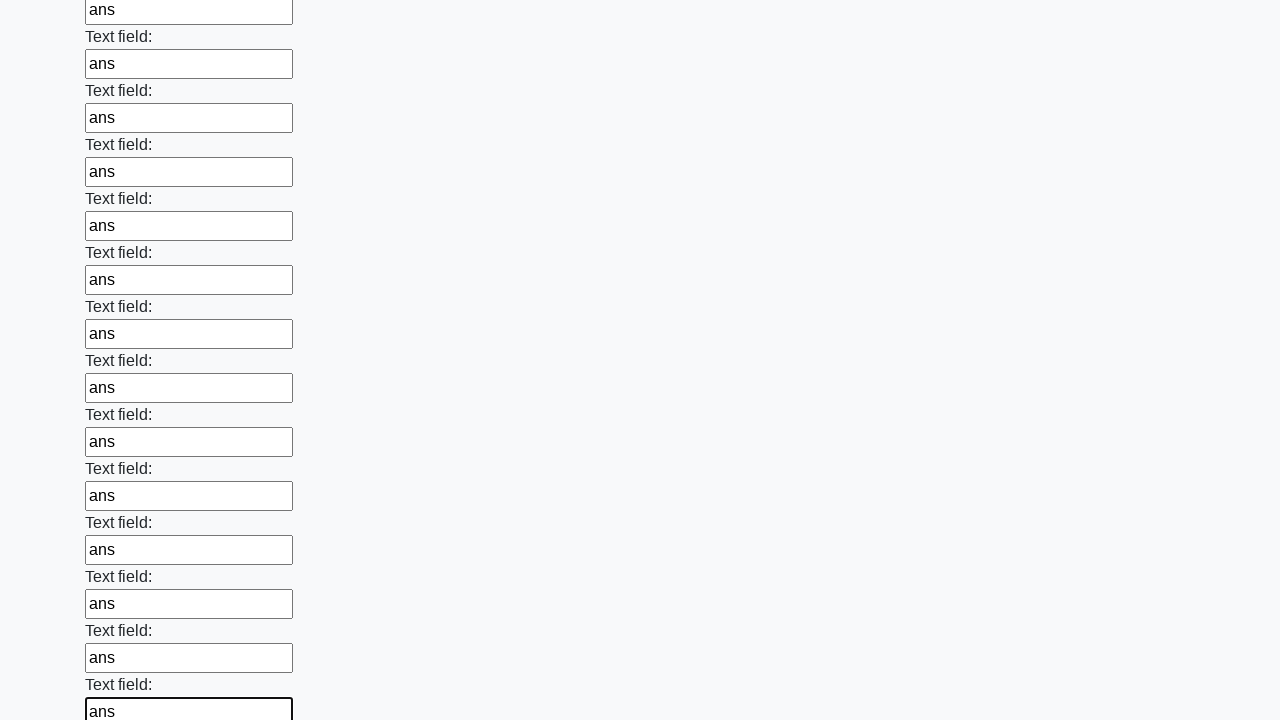

Filled input field with 'ans' on input >> nth=79
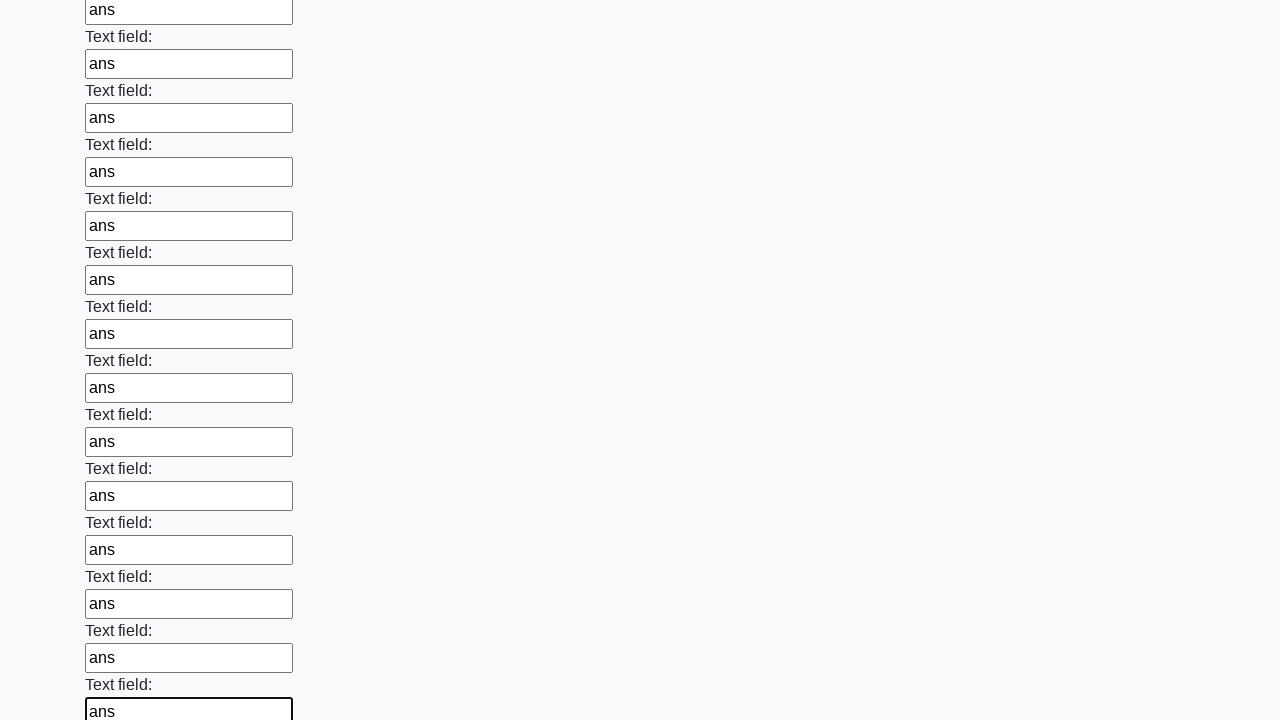

Filled input field with 'ans' on input >> nth=80
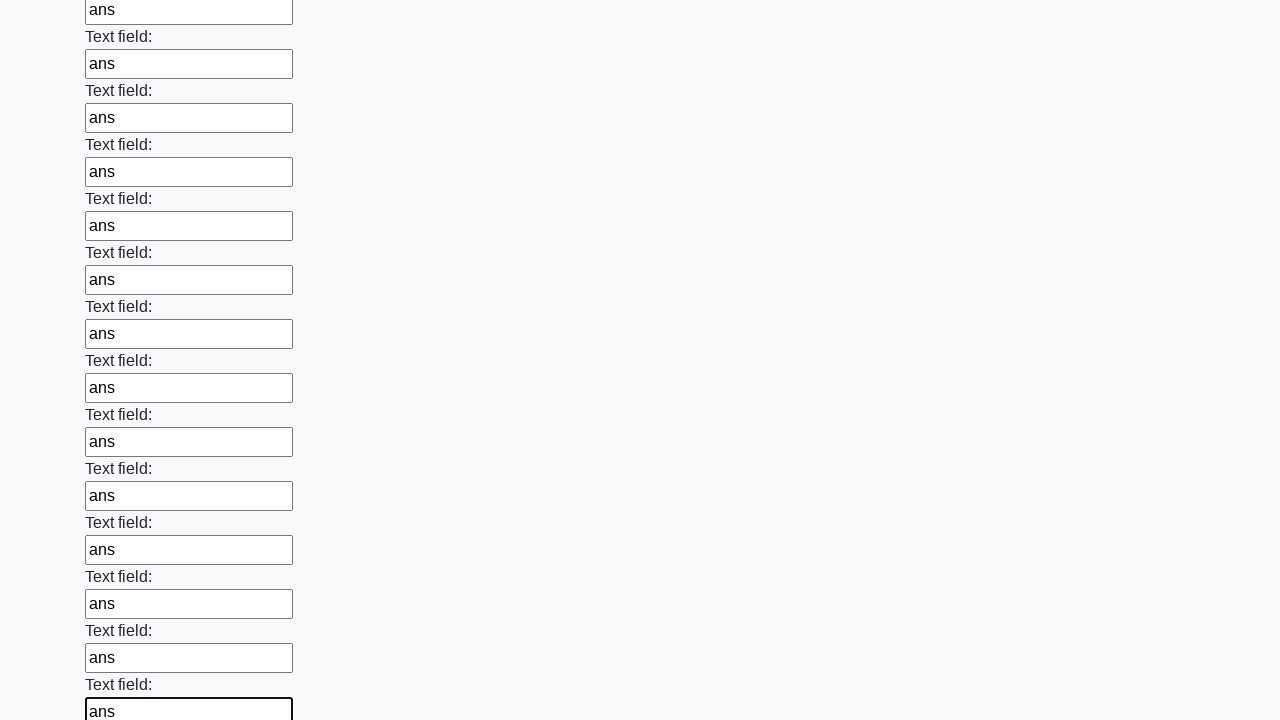

Filled input field with 'ans' on input >> nth=81
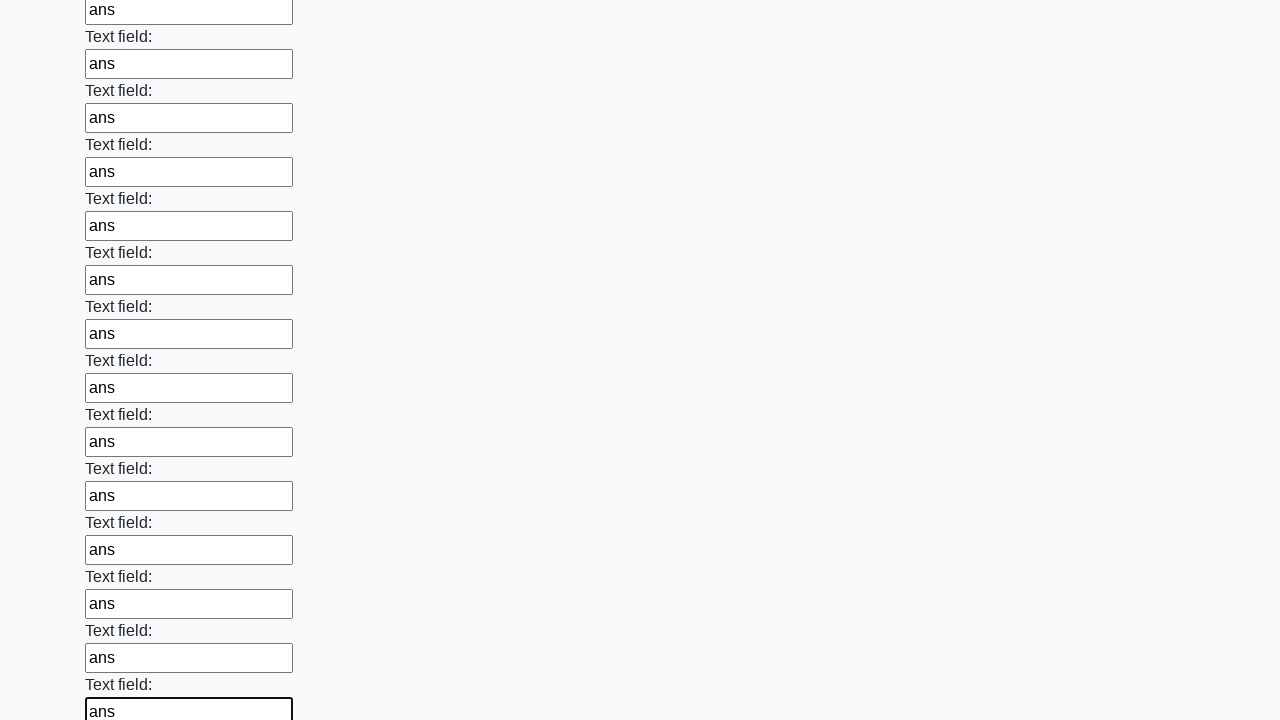

Filled input field with 'ans' on input >> nth=82
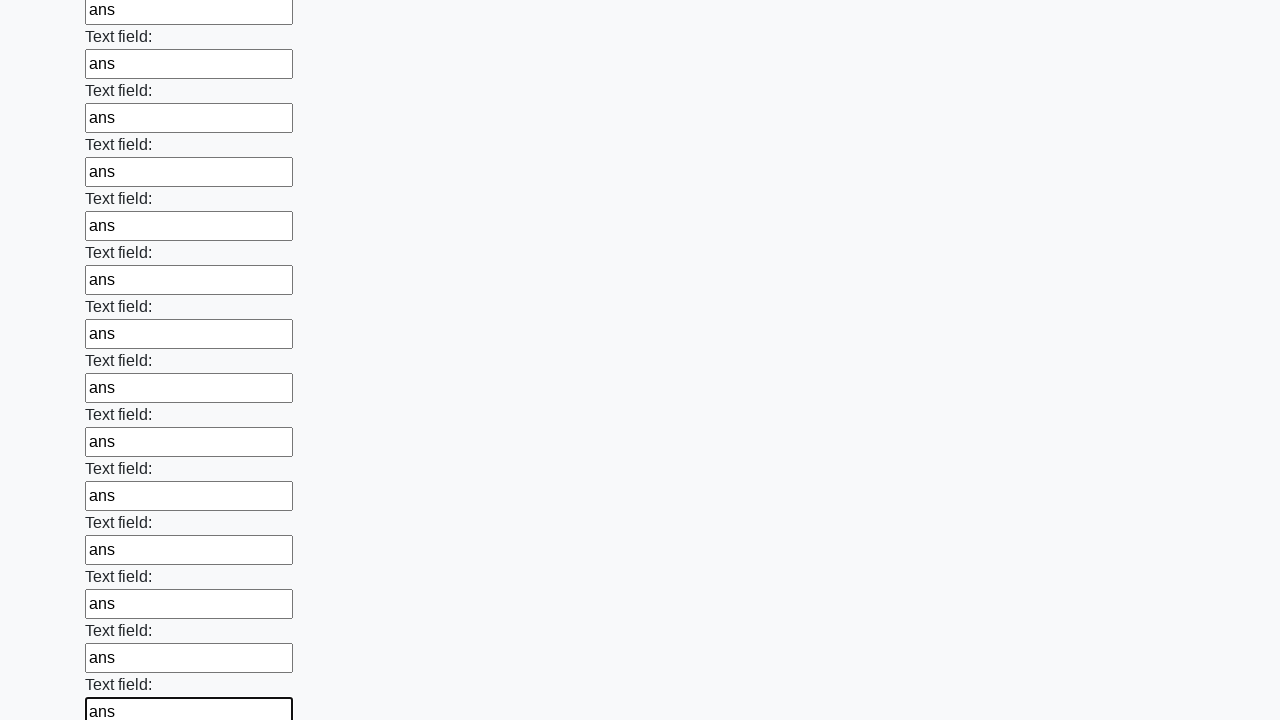

Filled input field with 'ans' on input >> nth=83
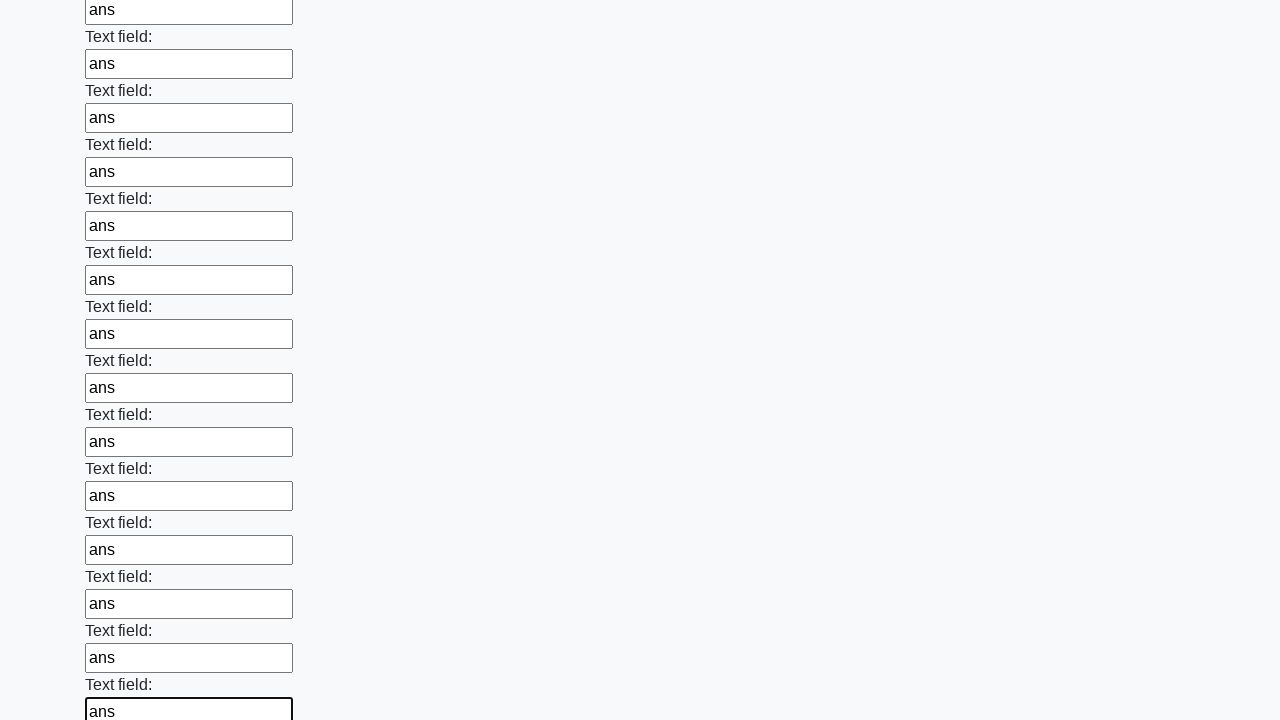

Filled input field with 'ans' on input >> nth=84
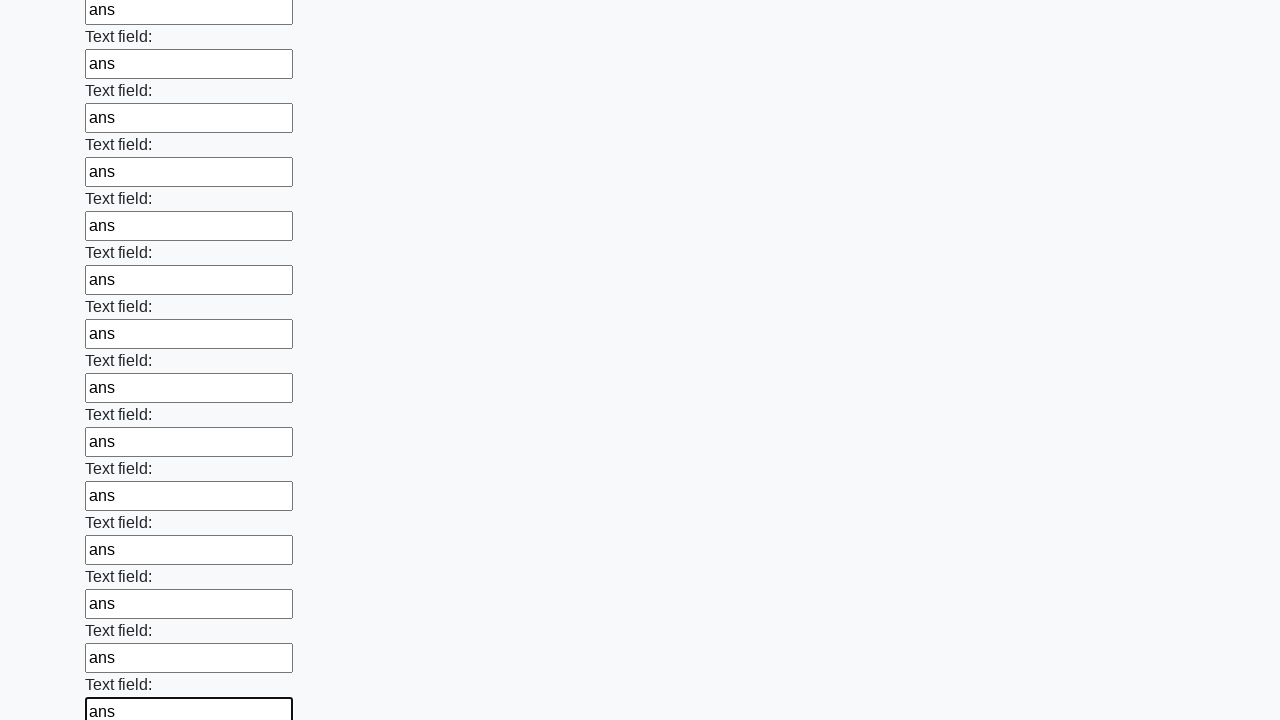

Filled input field with 'ans' on input >> nth=85
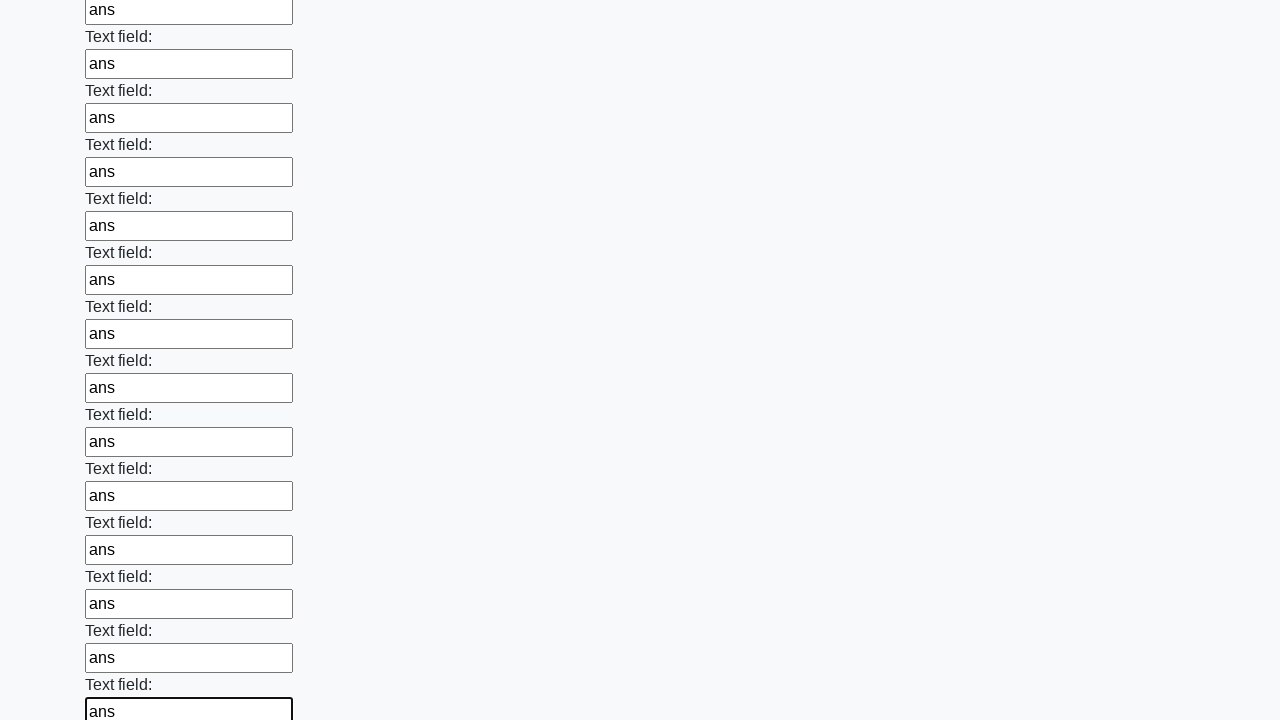

Filled input field with 'ans' on input >> nth=86
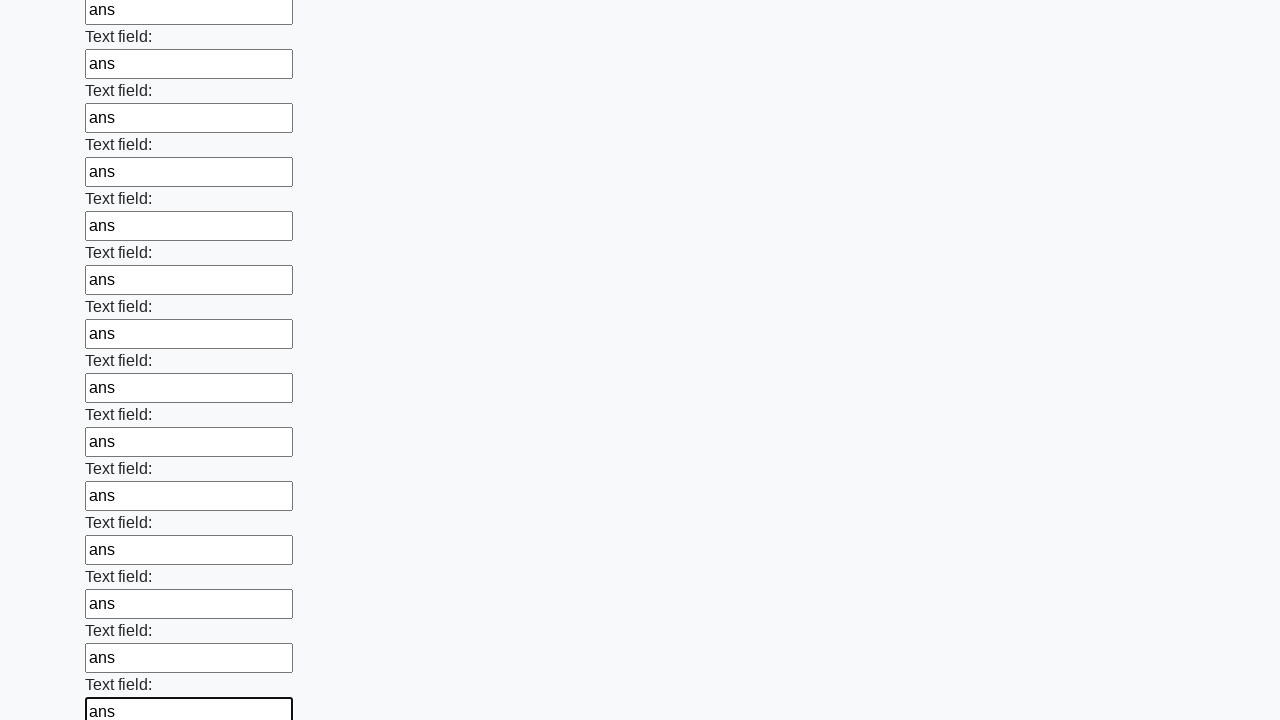

Filled input field with 'ans' on input >> nth=87
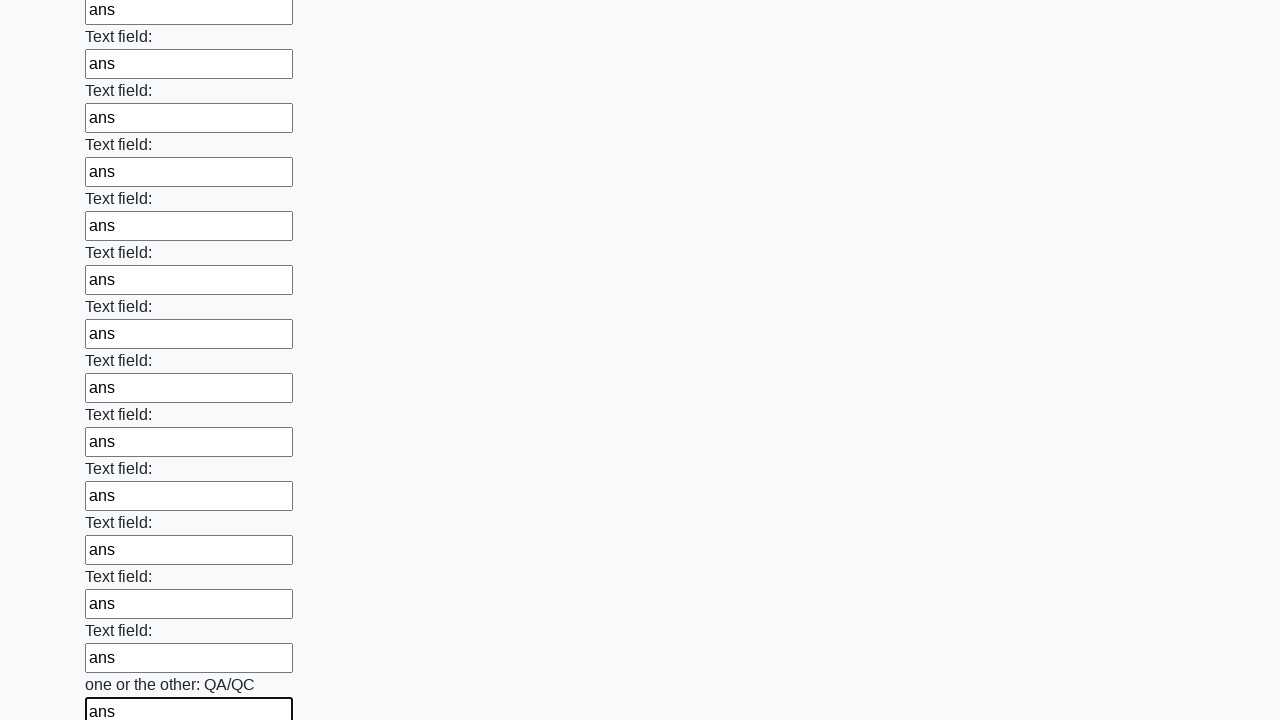

Filled input field with 'ans' on input >> nth=88
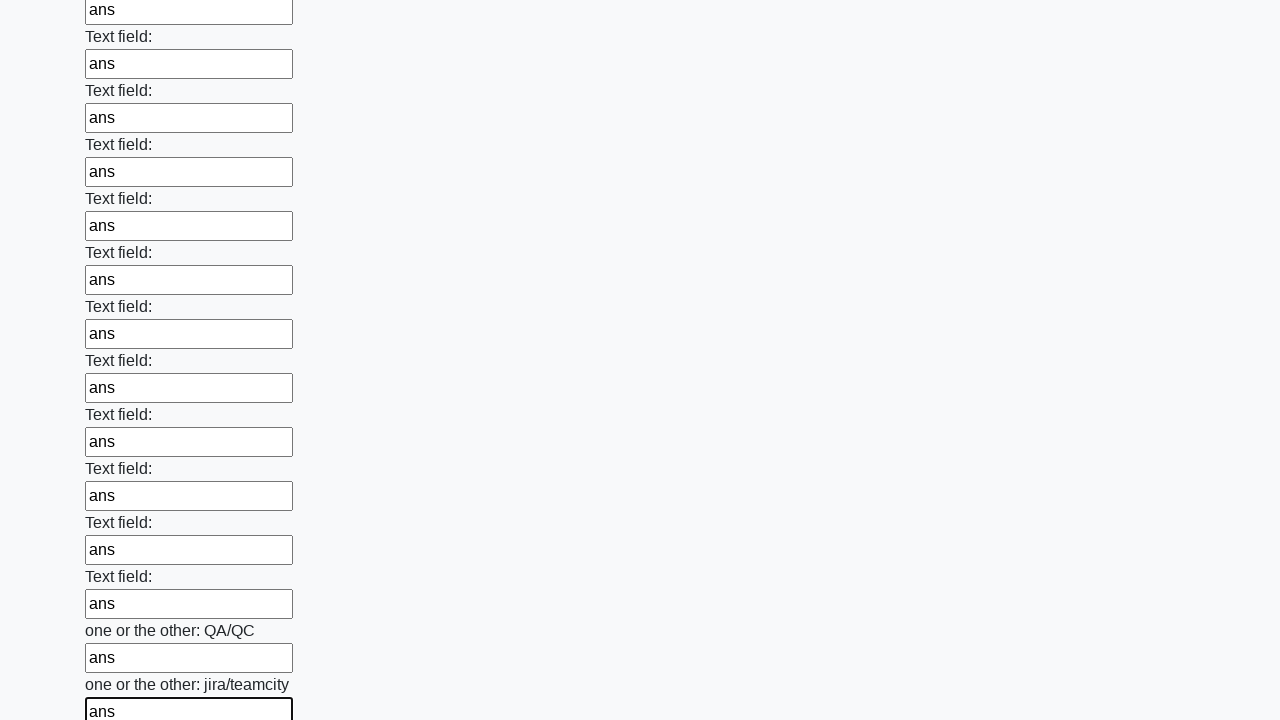

Filled input field with 'ans' on input >> nth=89
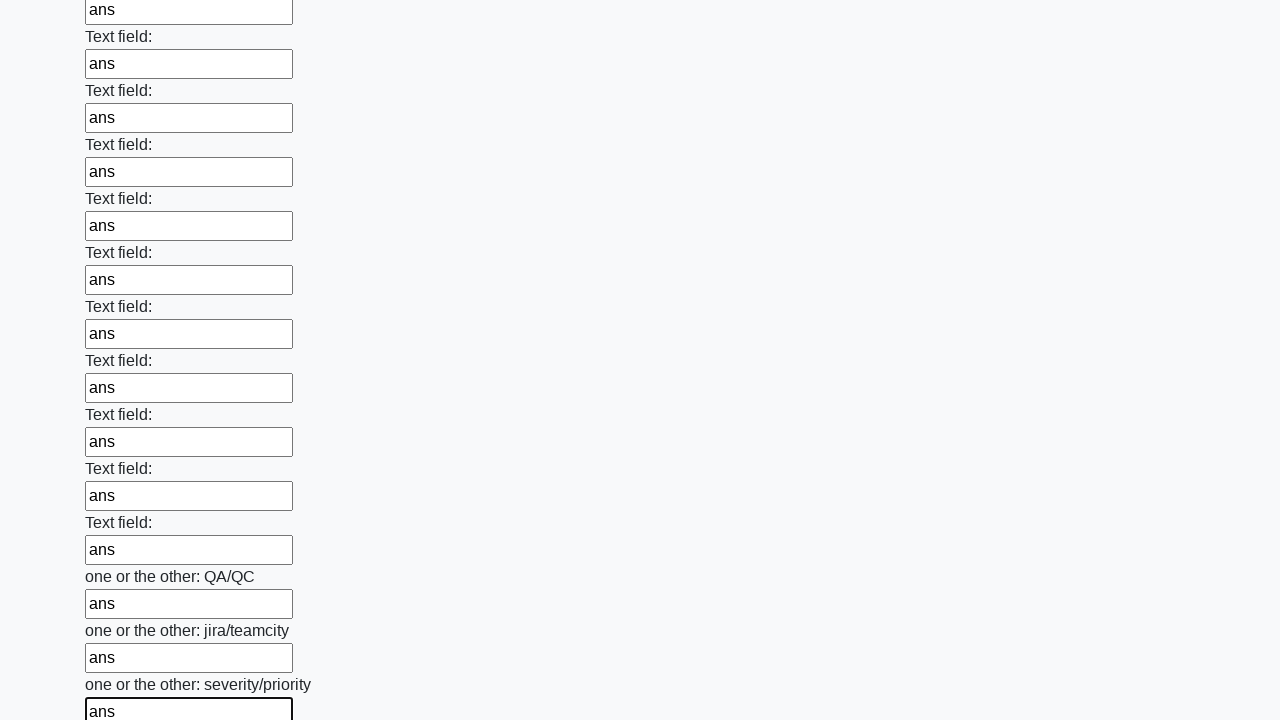

Filled input field with 'ans' on input >> nth=90
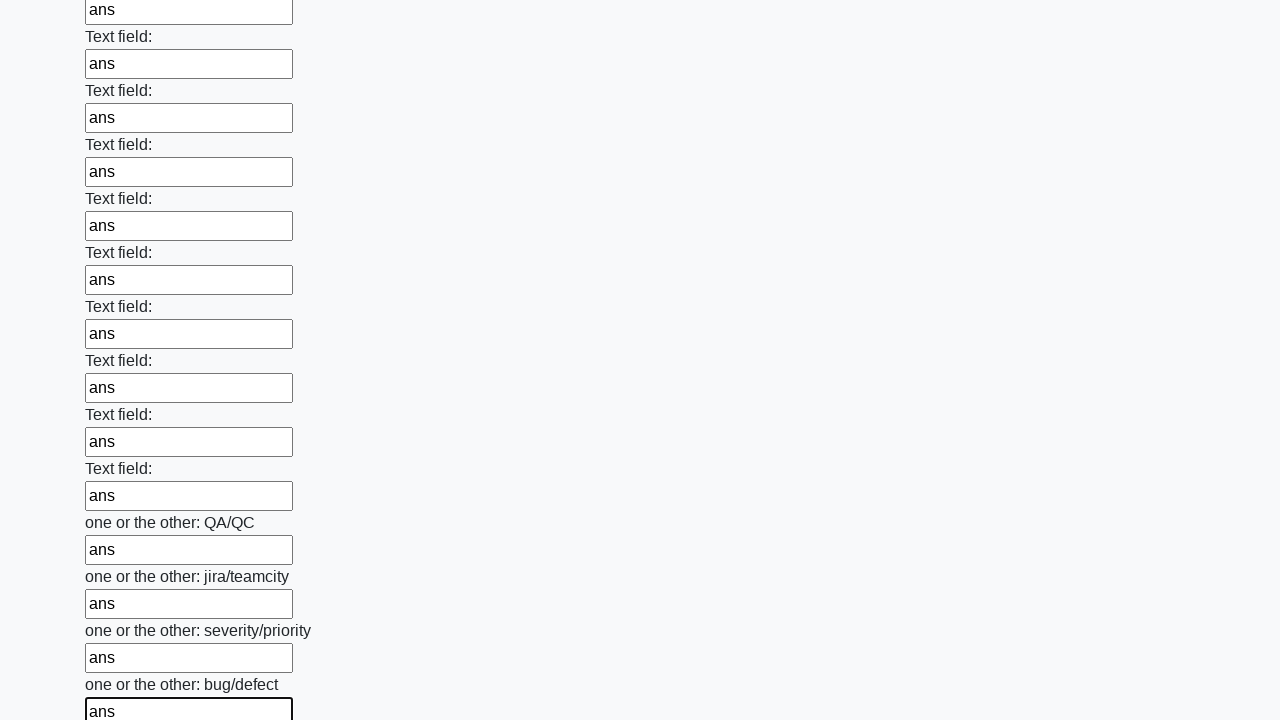

Filled input field with 'ans' on input >> nth=91
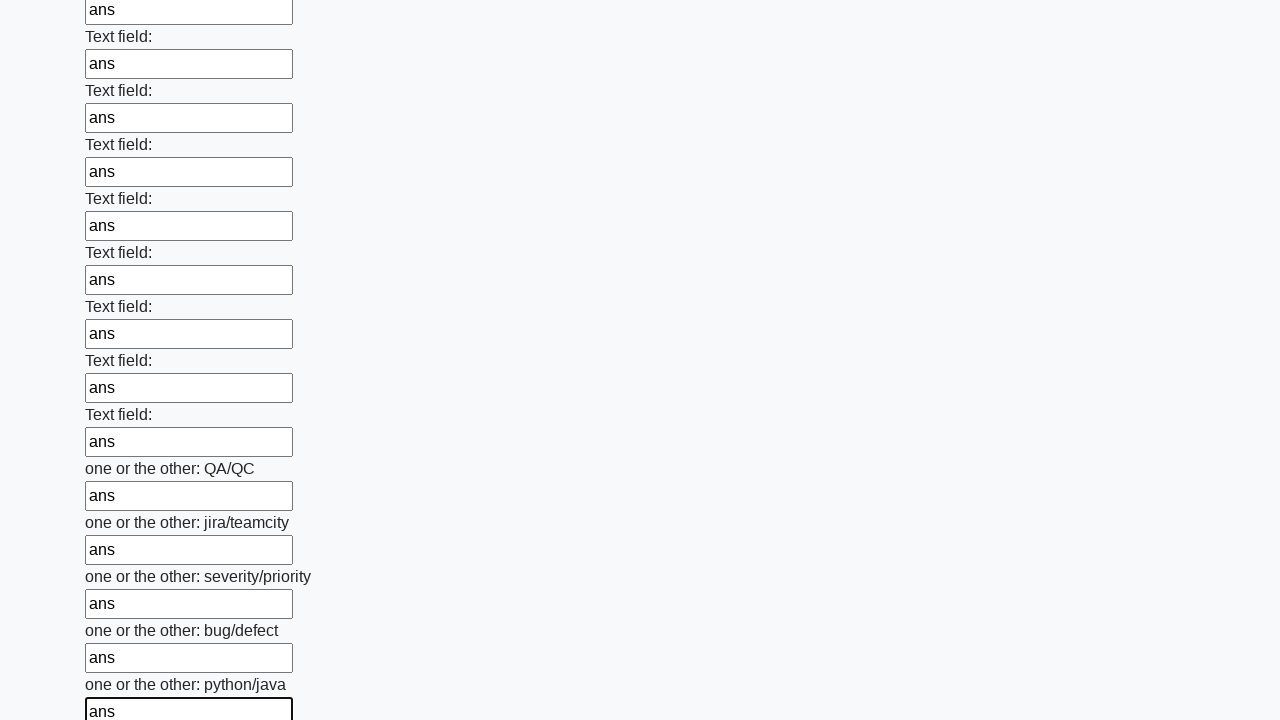

Filled input field with 'ans' on input >> nth=92
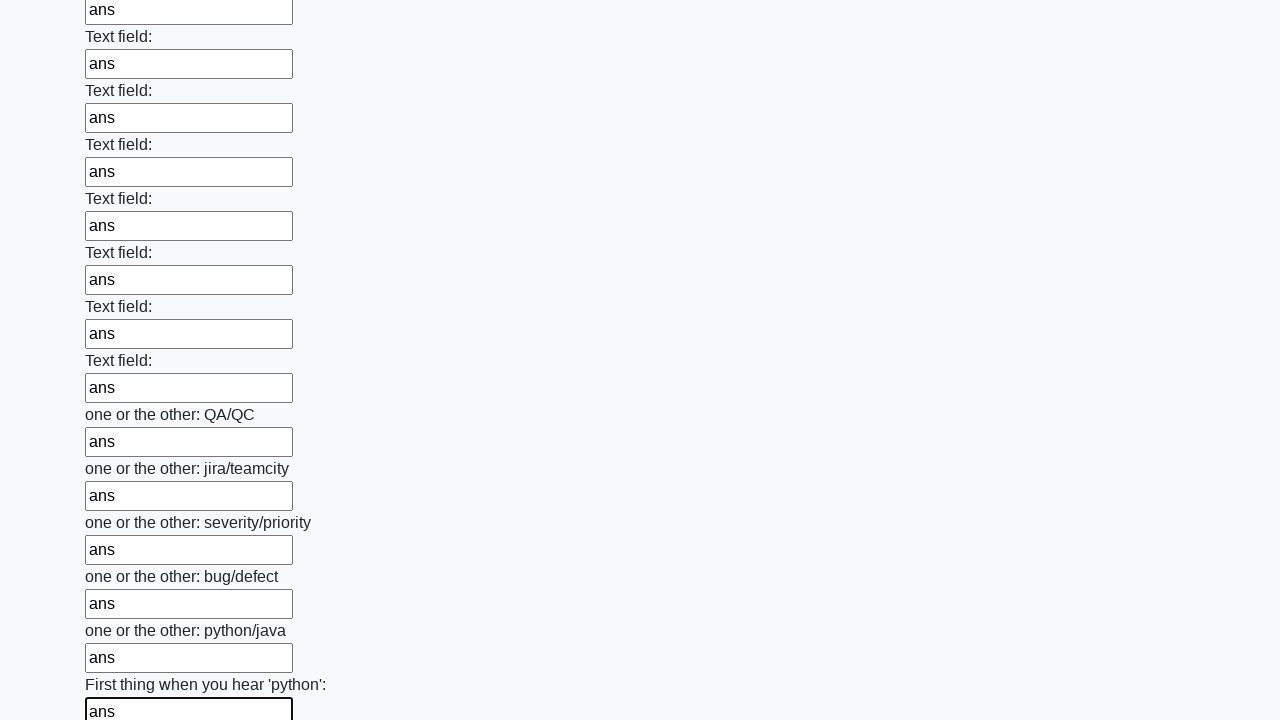

Filled input field with 'ans' on input >> nth=93
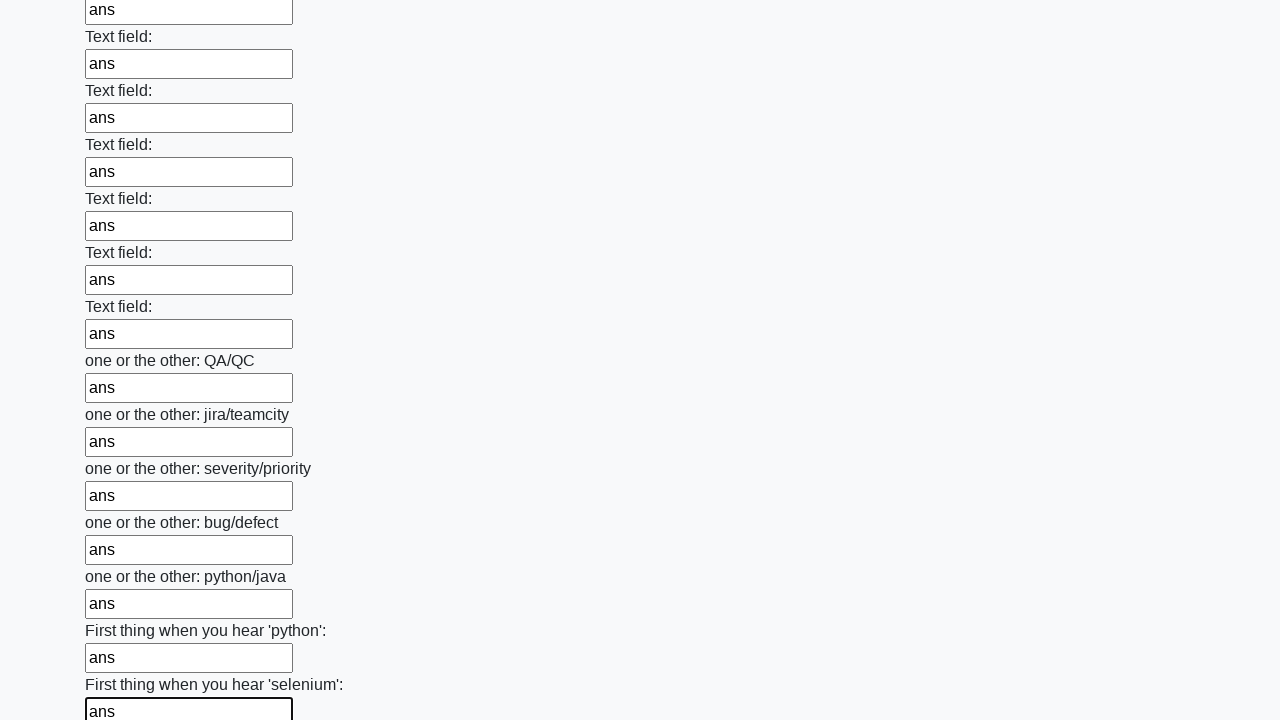

Filled input field with 'ans' on input >> nth=94
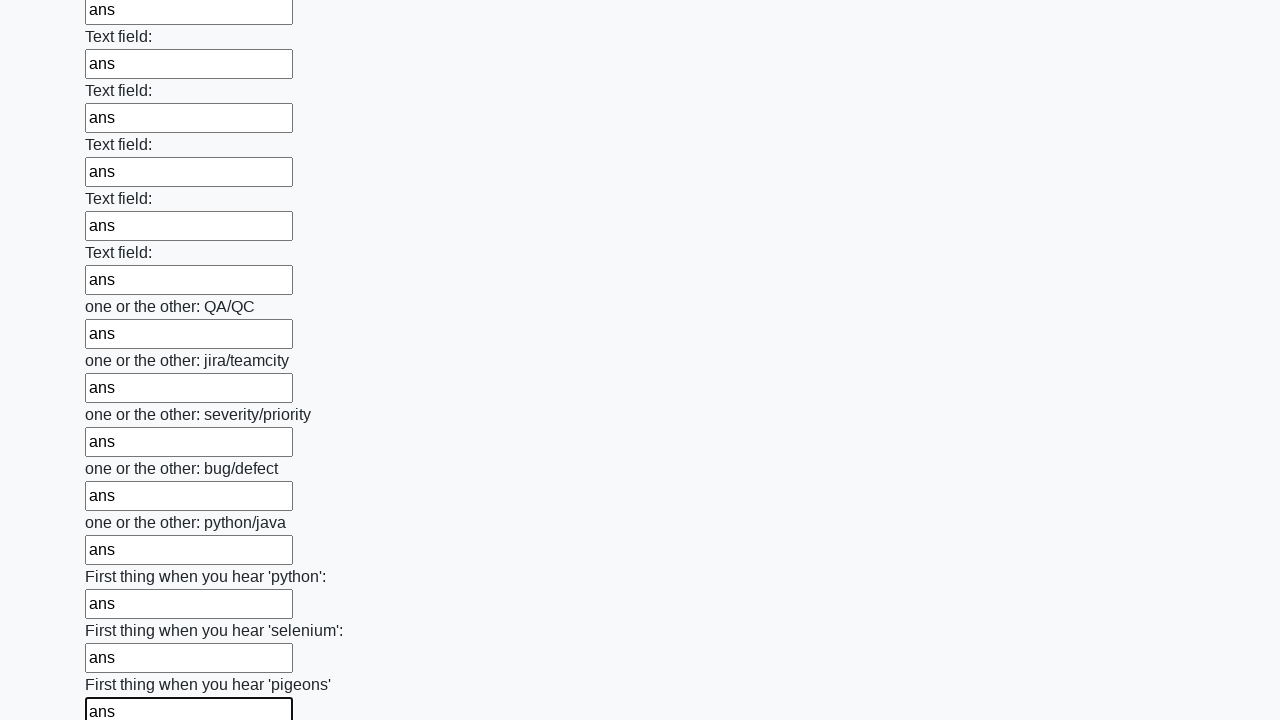

Filled input field with 'ans' on input >> nth=95
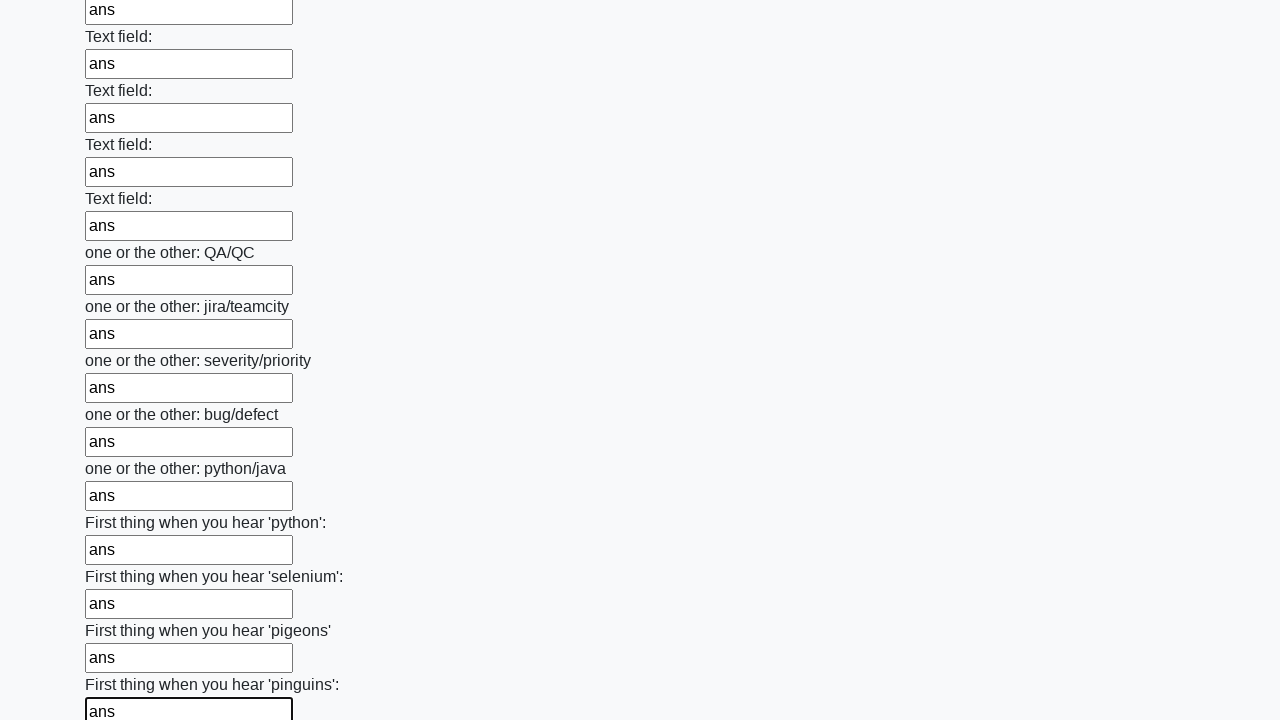

Filled input field with 'ans' on input >> nth=96
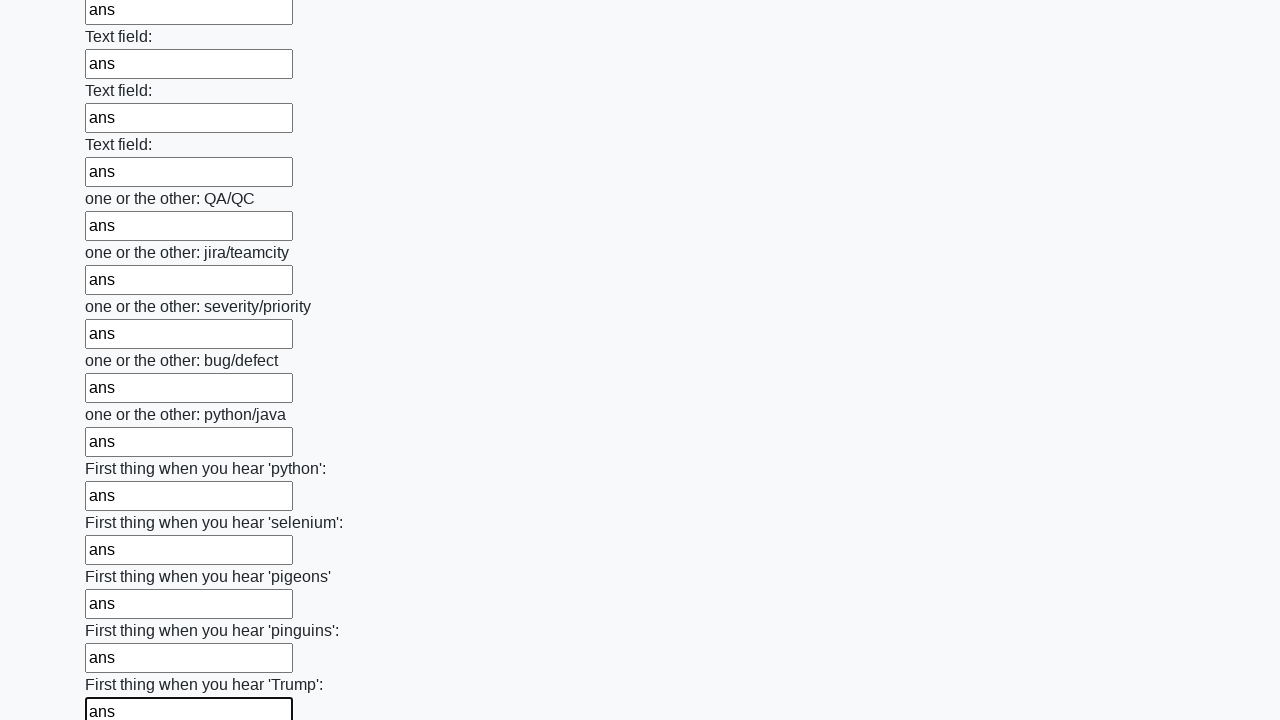

Filled input field with 'ans' on input >> nth=97
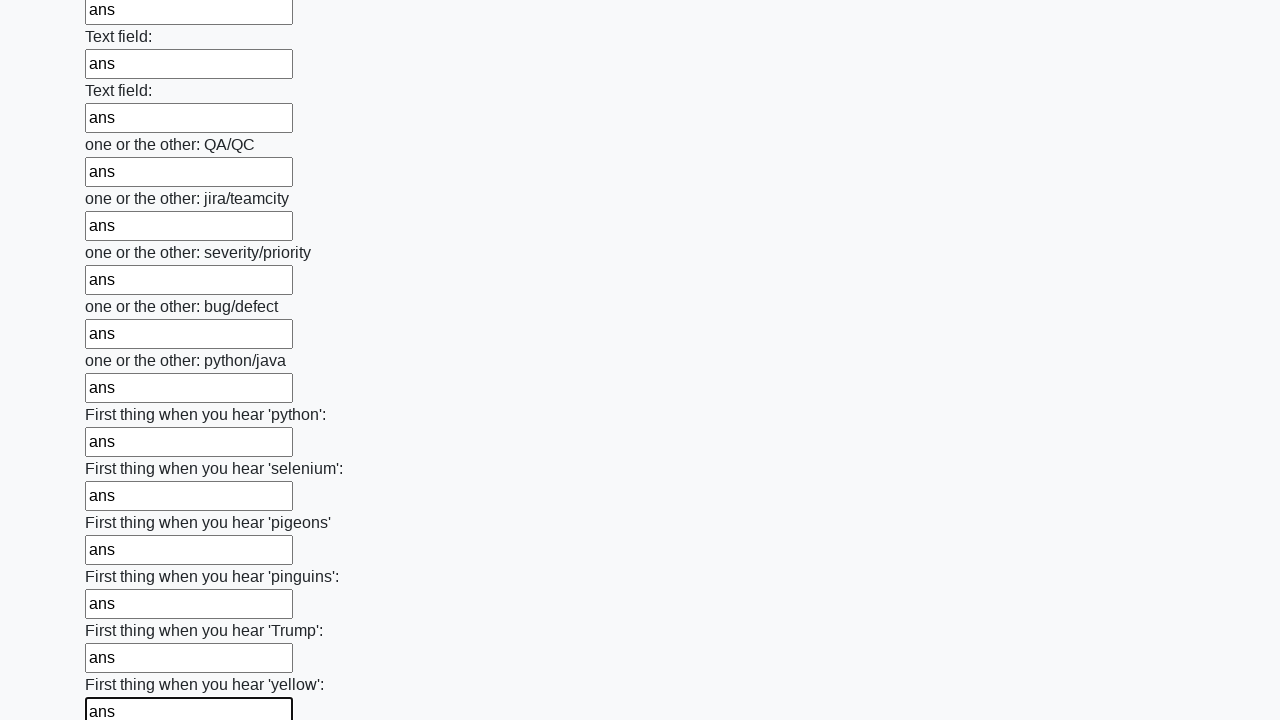

Filled input field with 'ans' on input >> nth=98
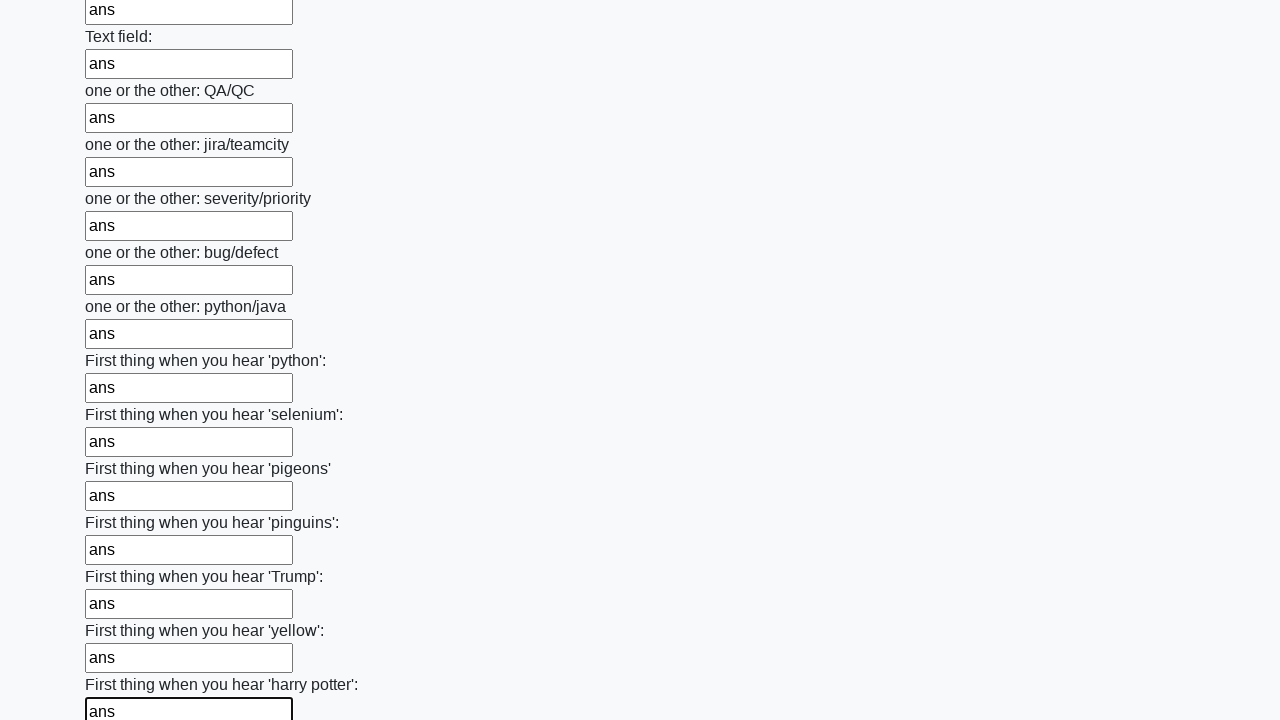

Filled input field with 'ans' on input >> nth=99
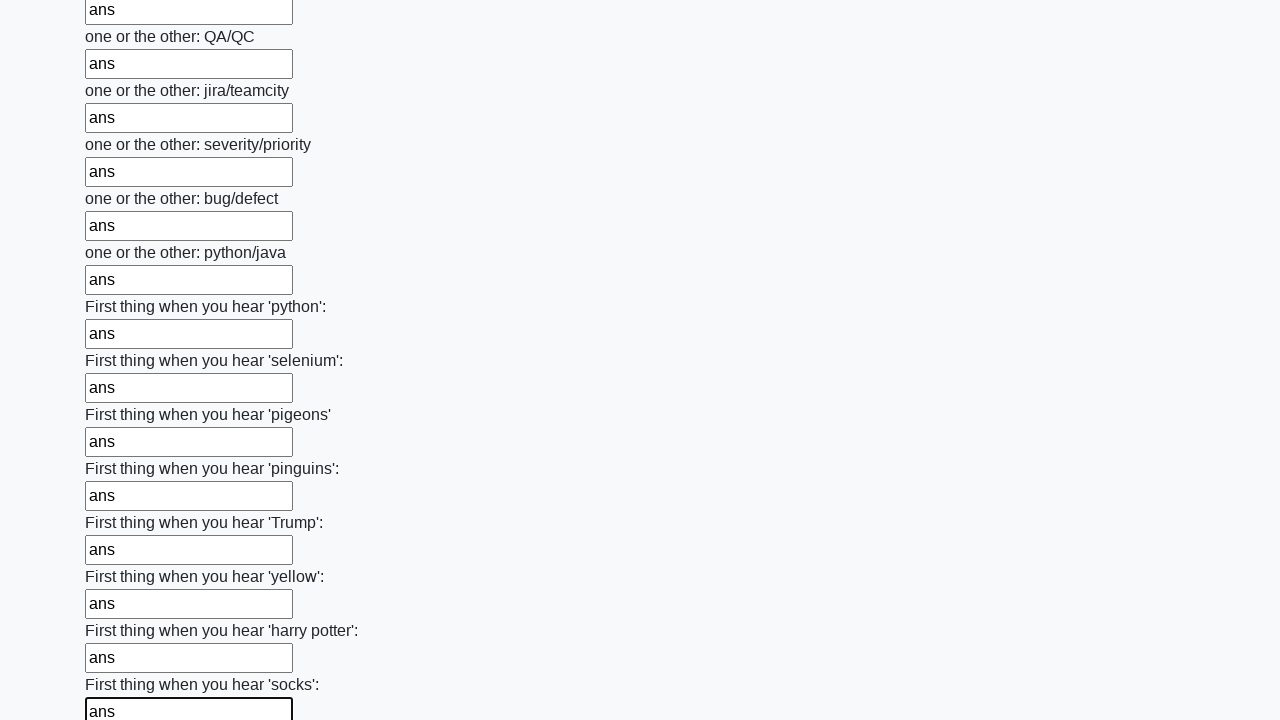

Clicked submit button to submit the form at (123, 611) on button.btn
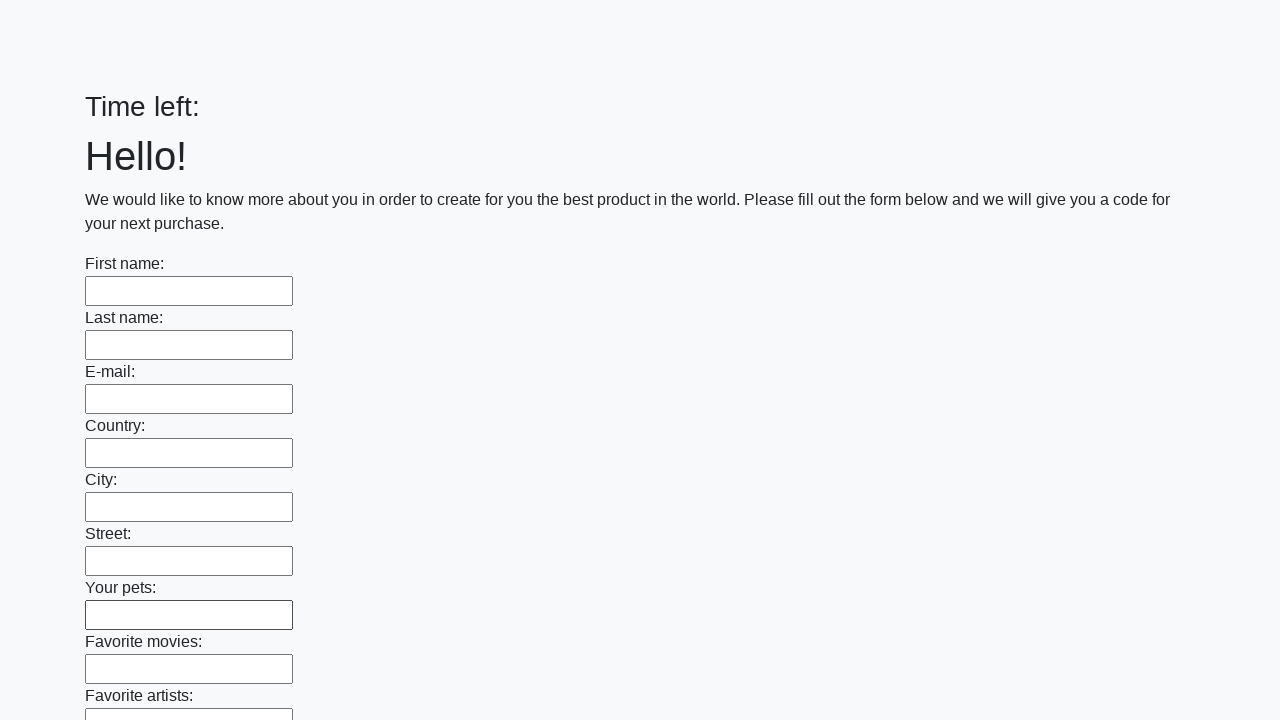

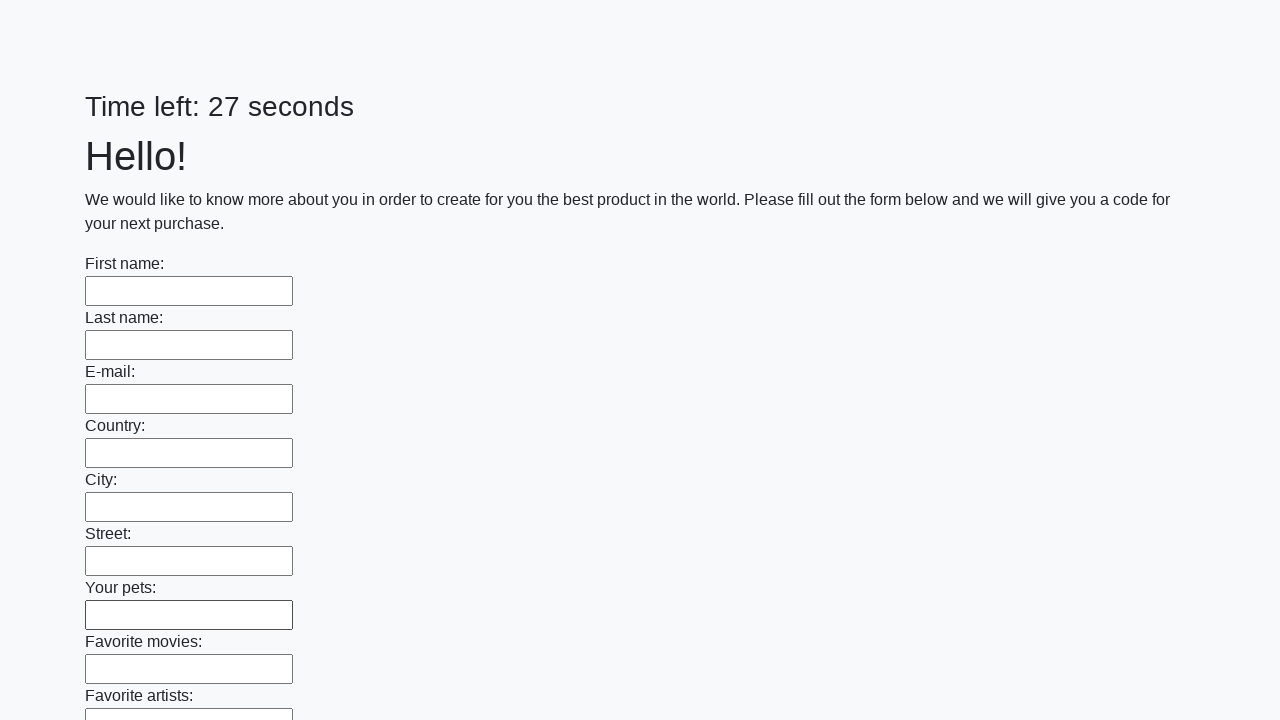